Tests date picker functionality by opening the calendar, navigating to a specific month/year (April 2022), and selecting a specific date (20th)

Starting URL: https://testautomationpractice.blogspot.com/

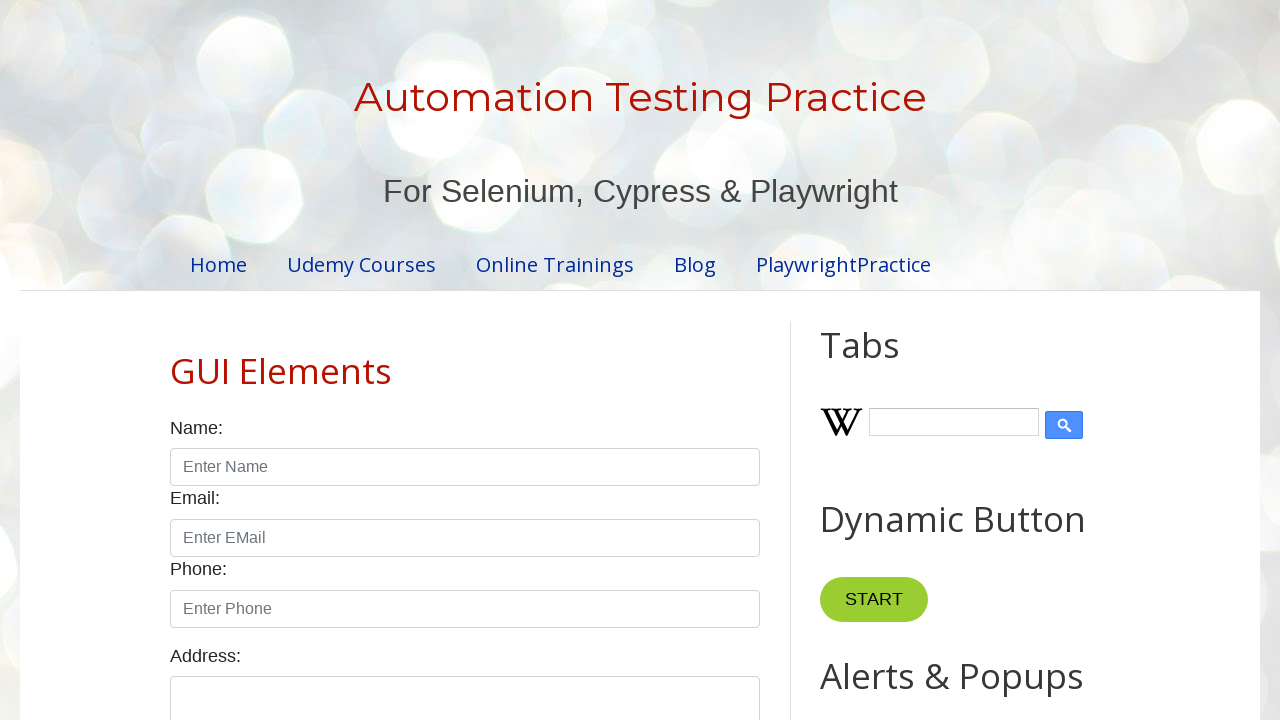

Clicked date picker to open calendar at (515, 360) on #datepicker
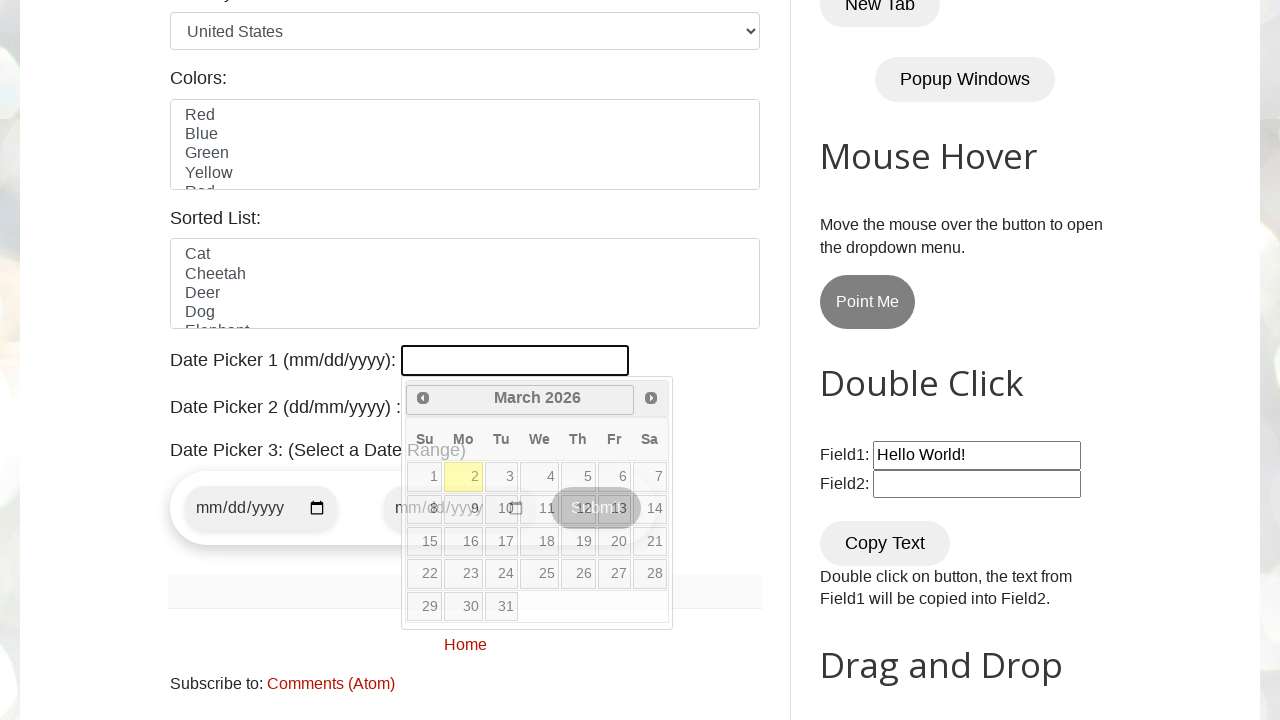

Retrieved current month/year: March 2026
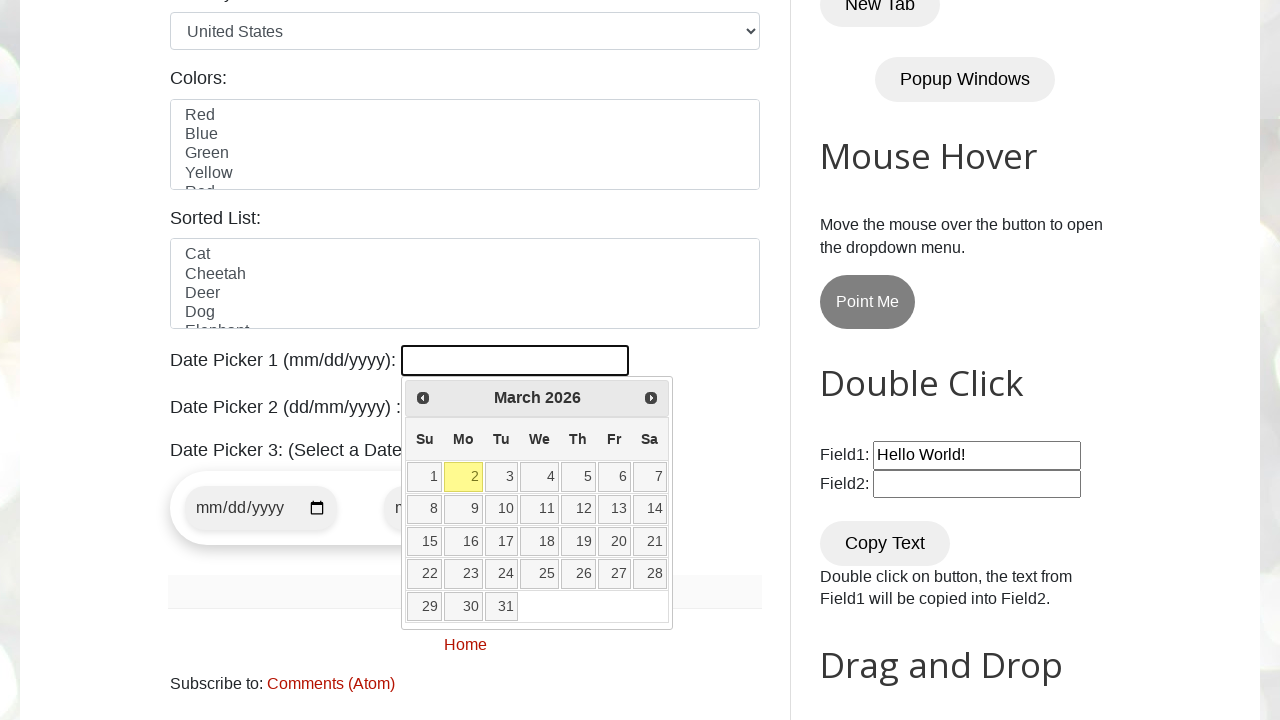

Clicked previous button to navigate to earlier month at (423, 398) on xpath=//*[@id='ui-datepicker-div']/div/a[1]/span
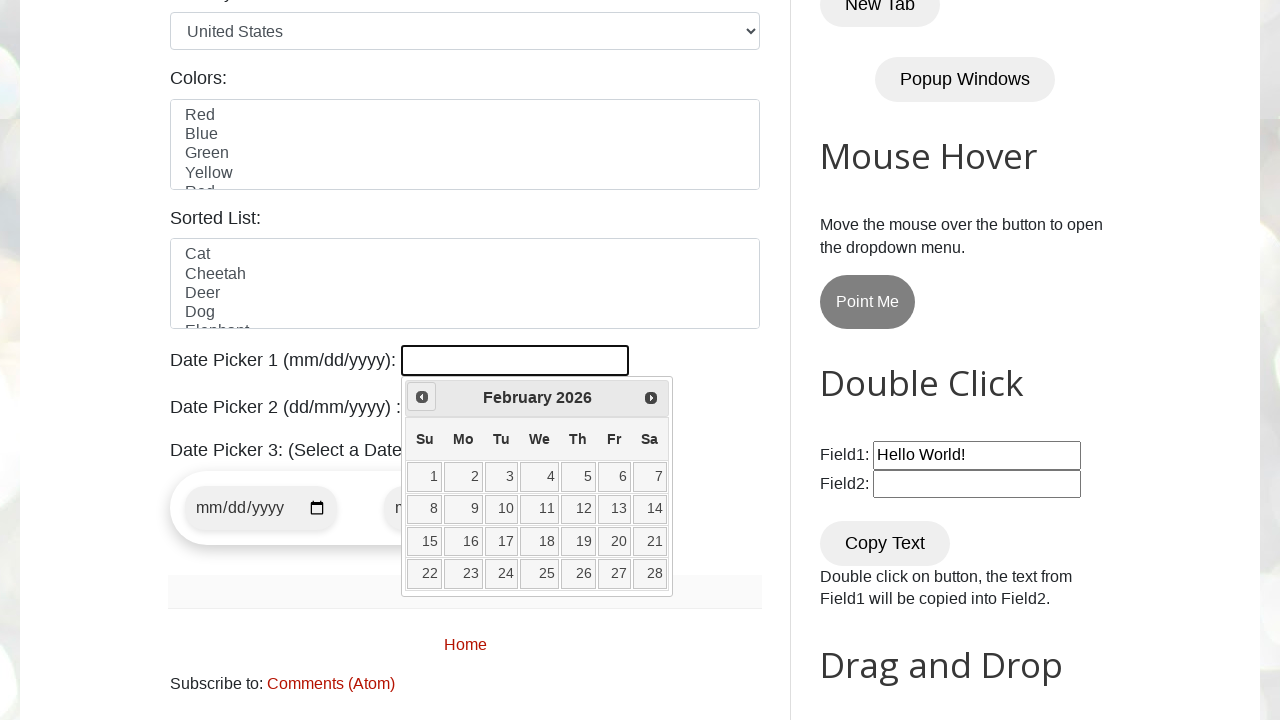

Retrieved current month/year: February 2026
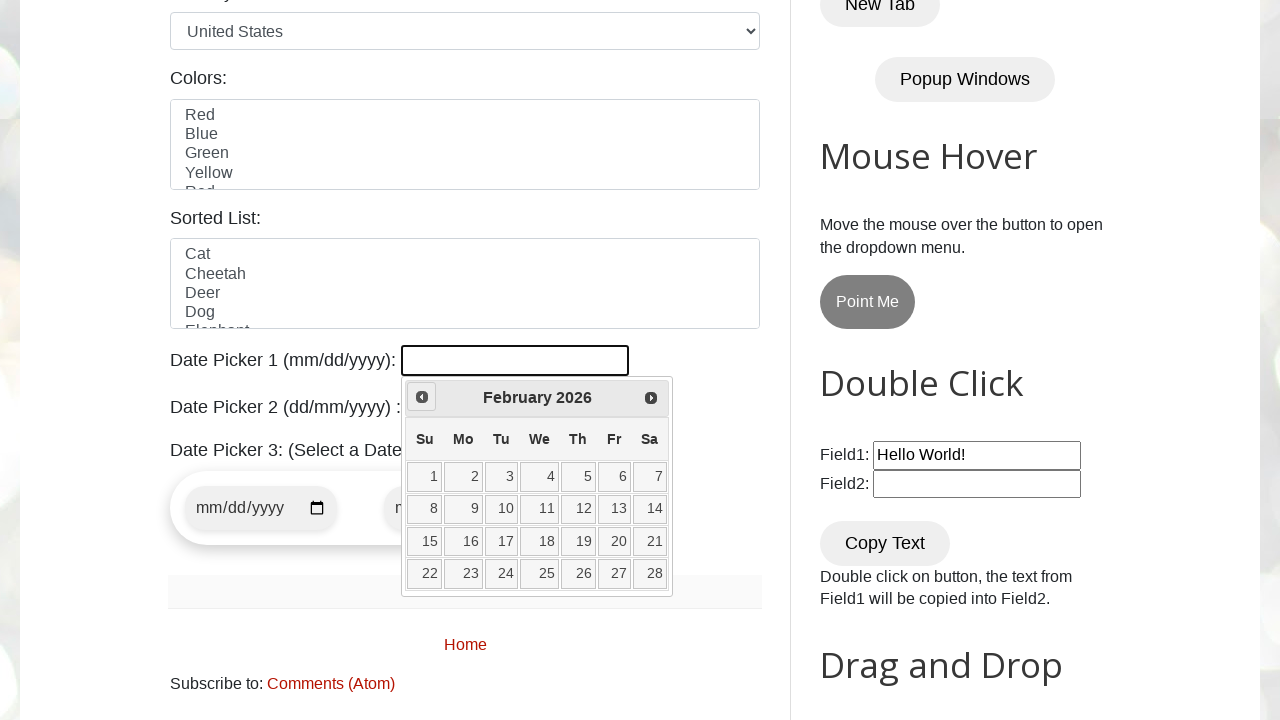

Clicked previous button to navigate to earlier month at (422, 397) on xpath=//*[@id='ui-datepicker-div']/div/a[1]/span
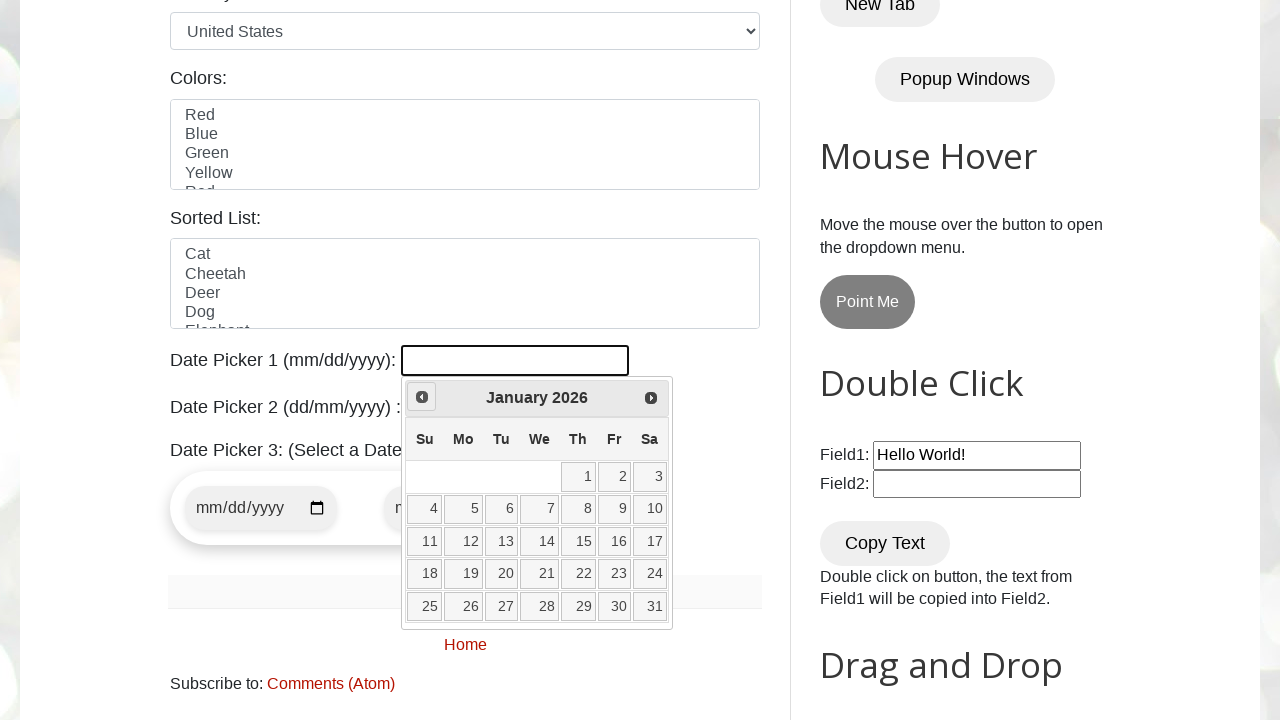

Retrieved current month/year: January 2026
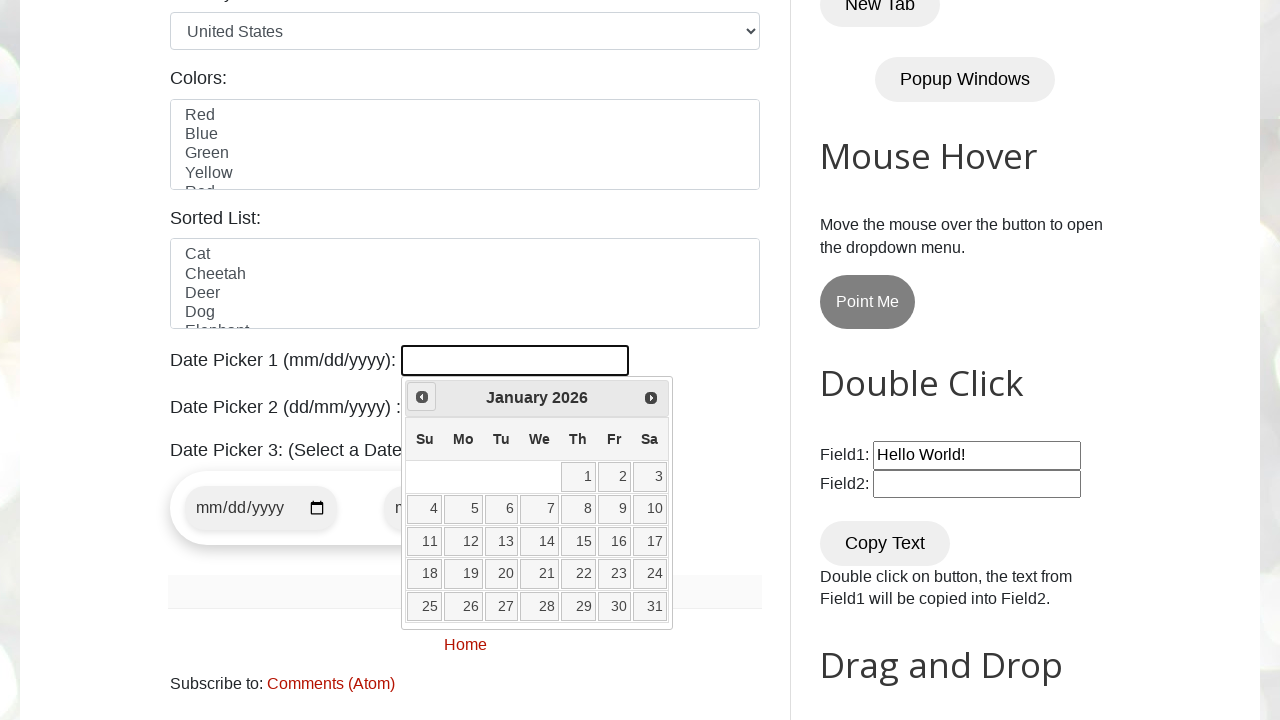

Clicked previous button to navigate to earlier month at (422, 397) on xpath=//*[@id='ui-datepicker-div']/div/a[1]/span
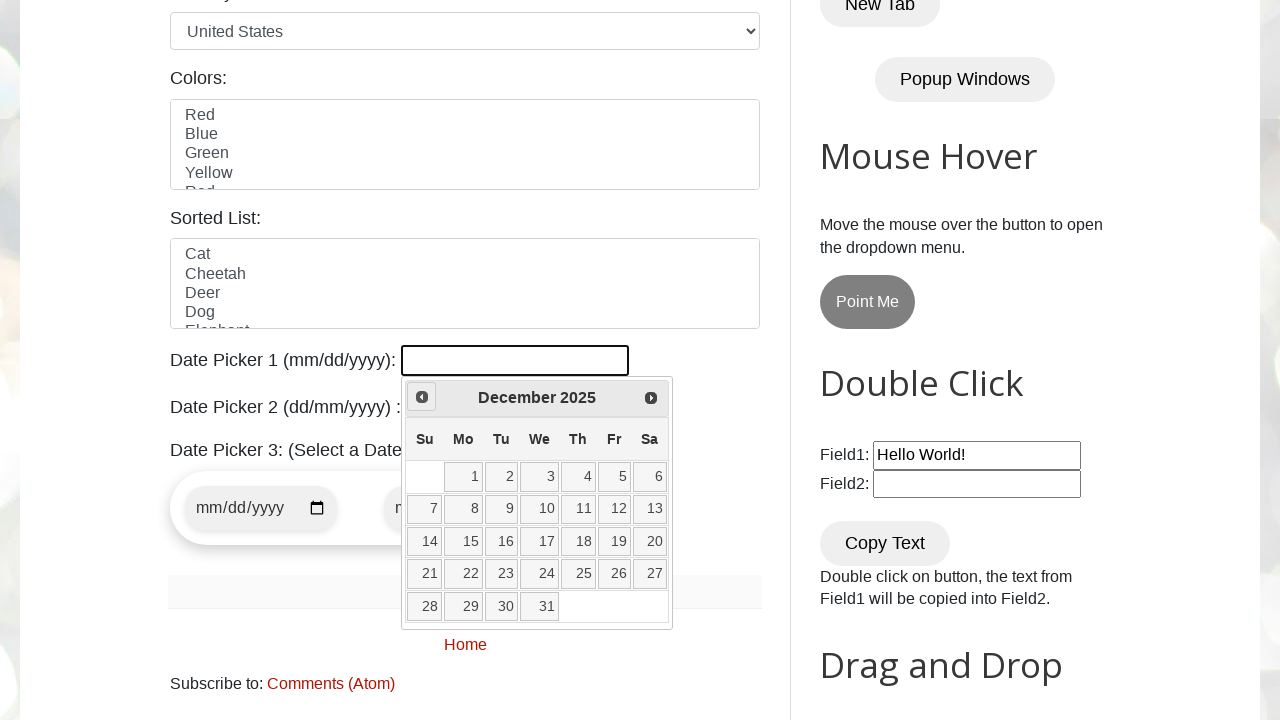

Retrieved current month/year: December 2025
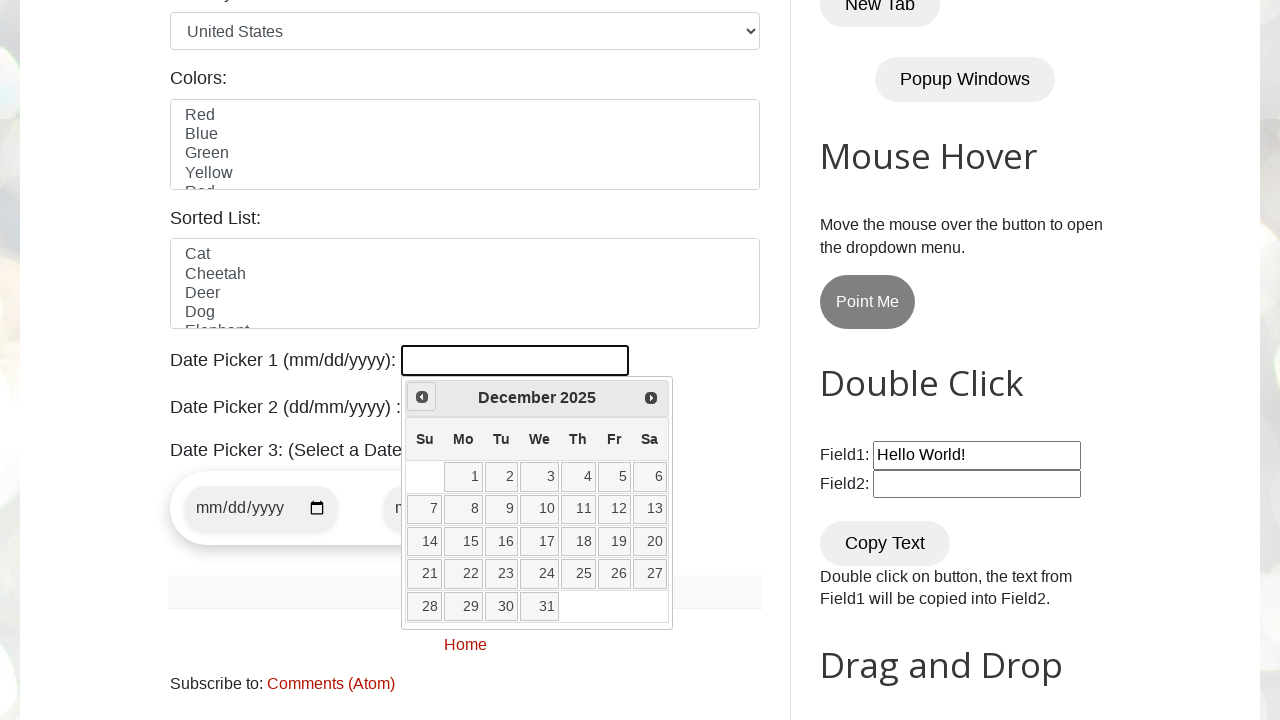

Clicked previous button to navigate to earlier month at (422, 397) on xpath=//*[@id='ui-datepicker-div']/div/a[1]/span
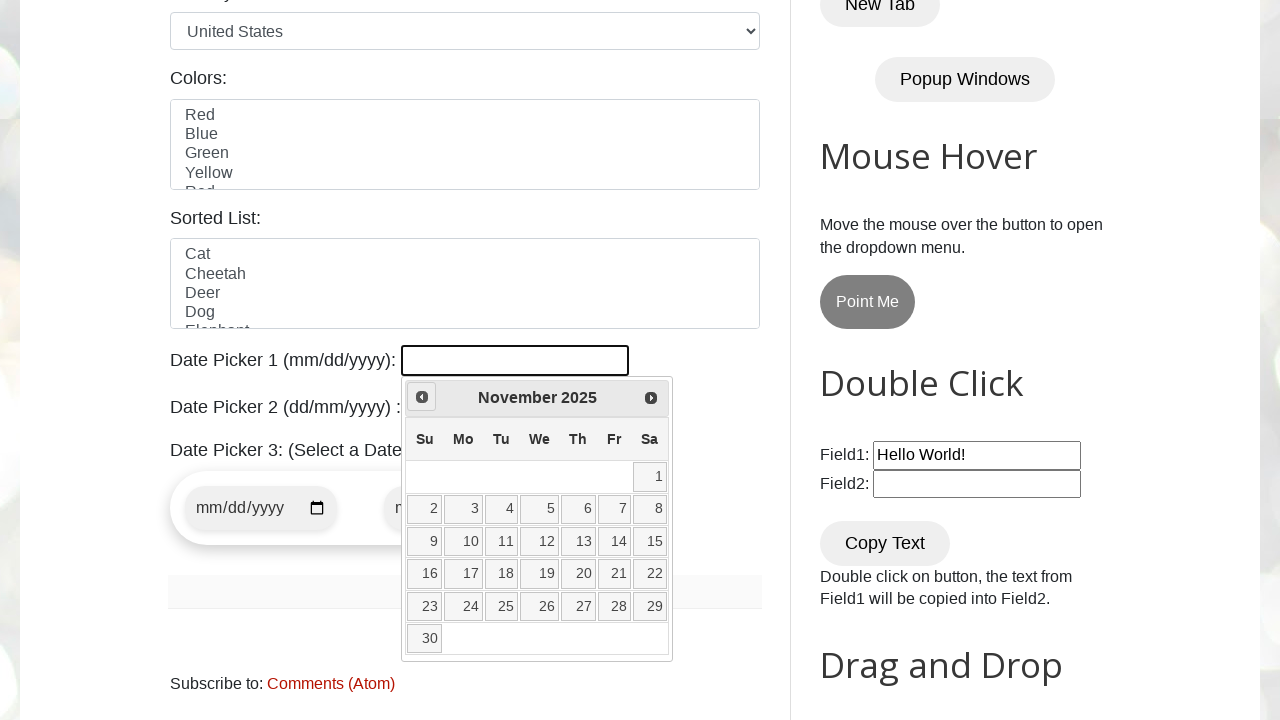

Retrieved current month/year: November 2025
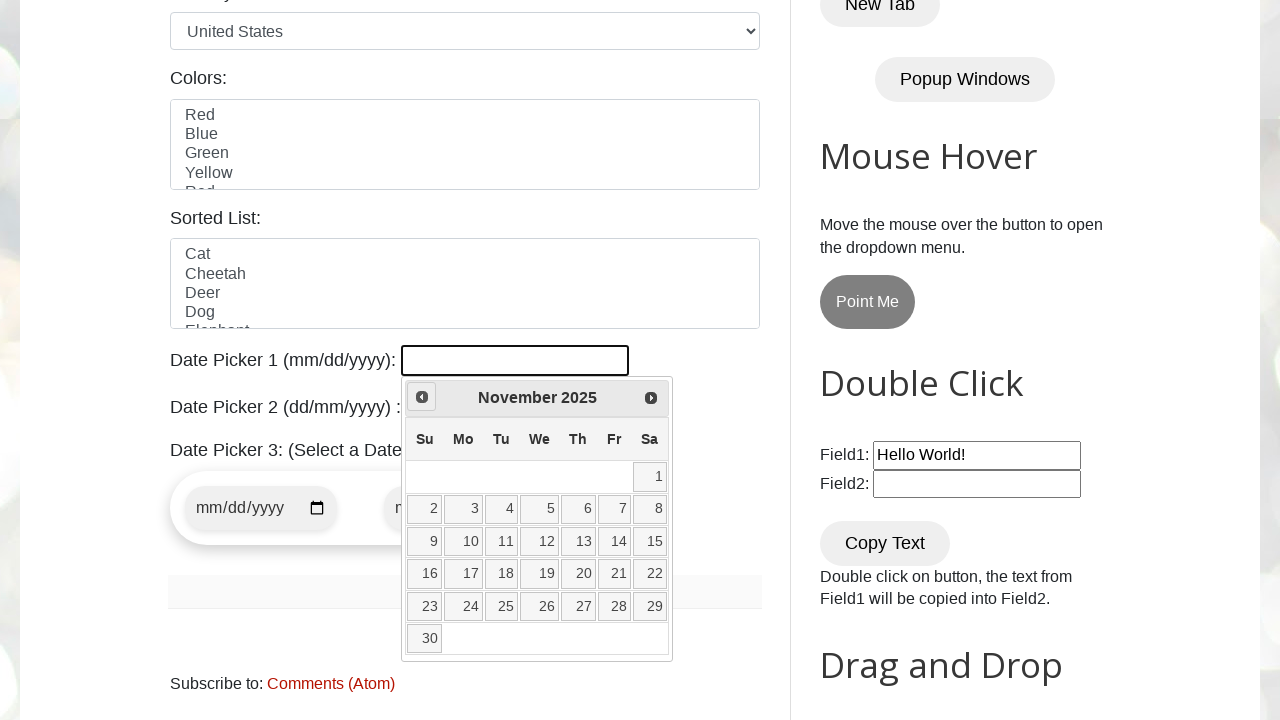

Clicked previous button to navigate to earlier month at (422, 397) on xpath=//*[@id='ui-datepicker-div']/div/a[1]/span
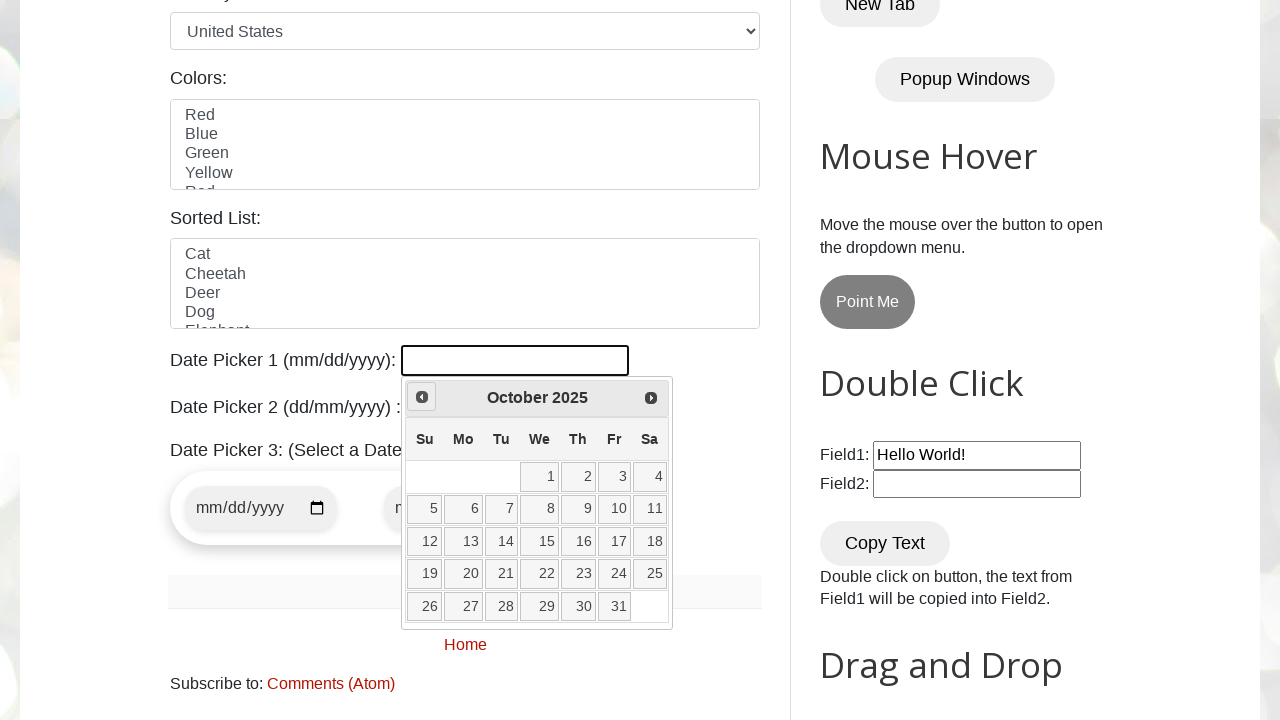

Retrieved current month/year: October 2025
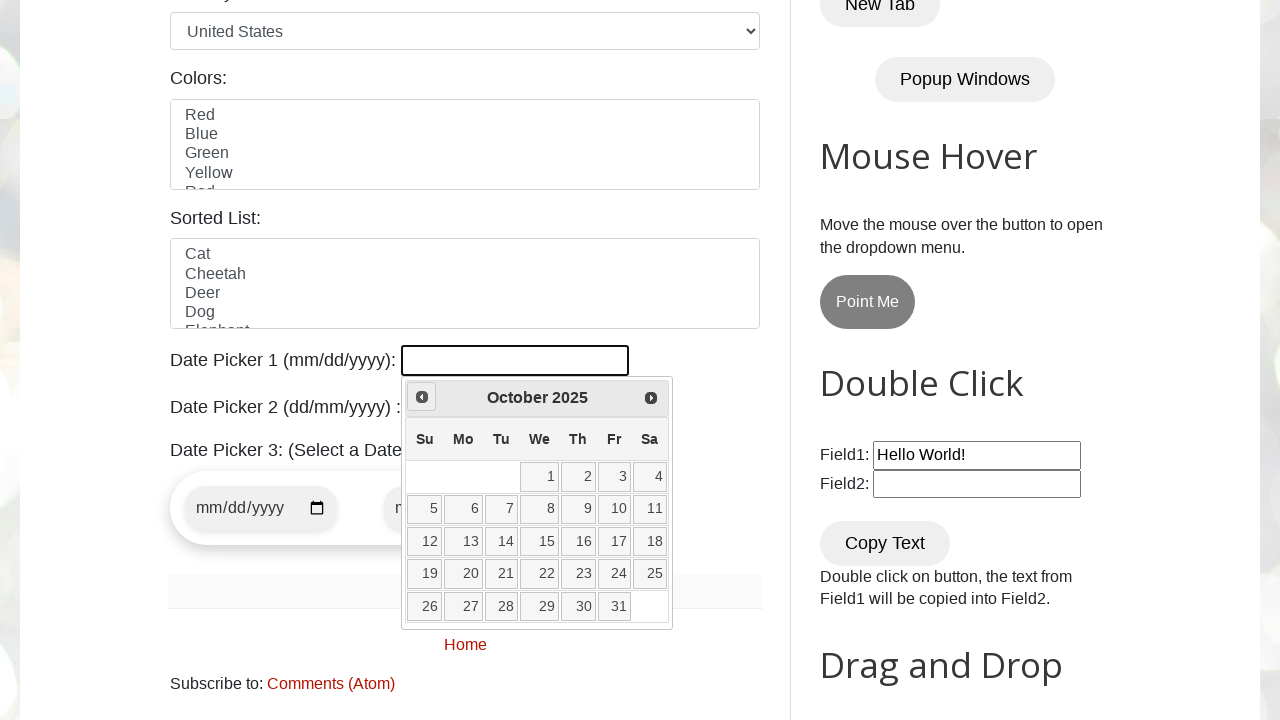

Clicked previous button to navigate to earlier month at (422, 397) on xpath=//*[@id='ui-datepicker-div']/div/a[1]/span
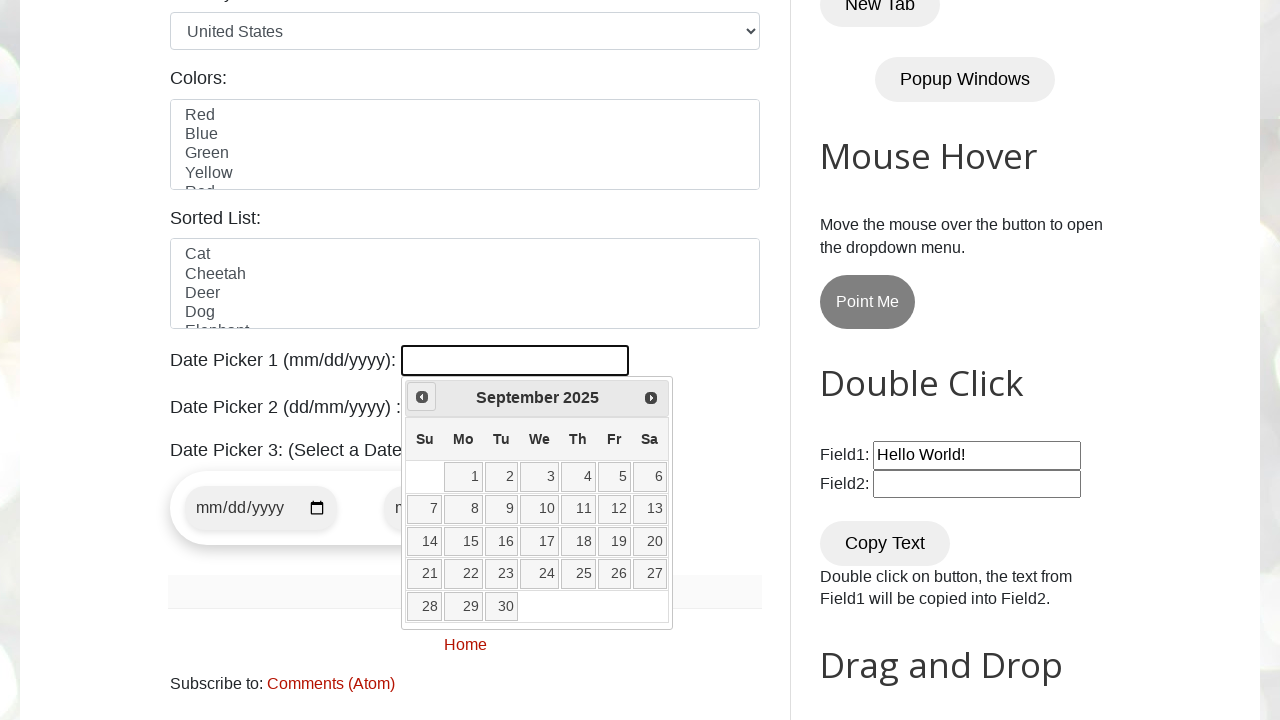

Retrieved current month/year: September 2025
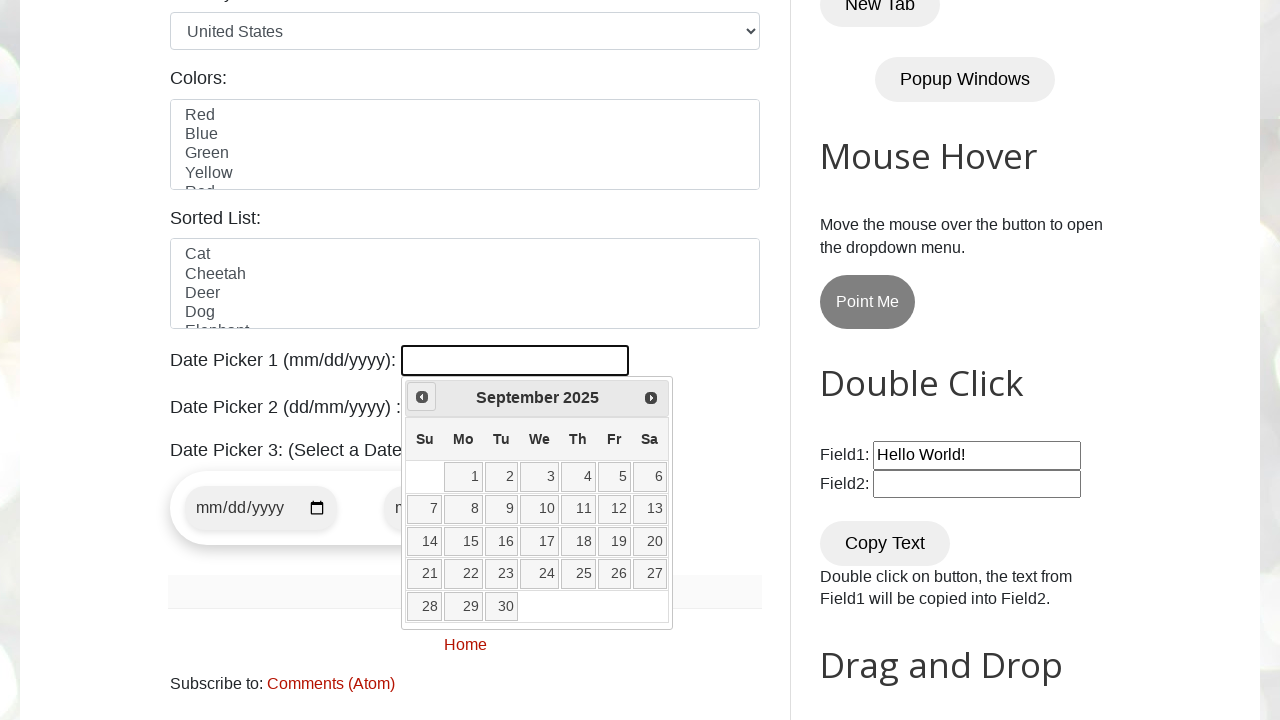

Clicked previous button to navigate to earlier month at (422, 397) on xpath=//*[@id='ui-datepicker-div']/div/a[1]/span
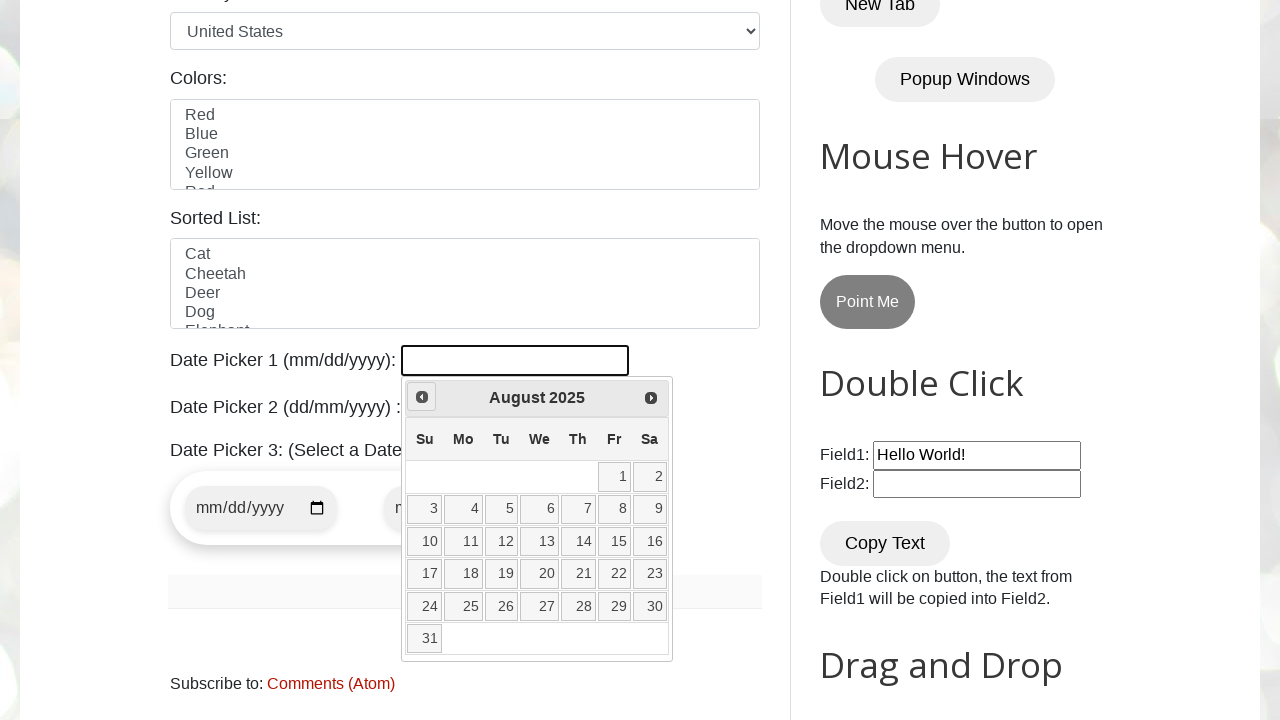

Retrieved current month/year: August 2025
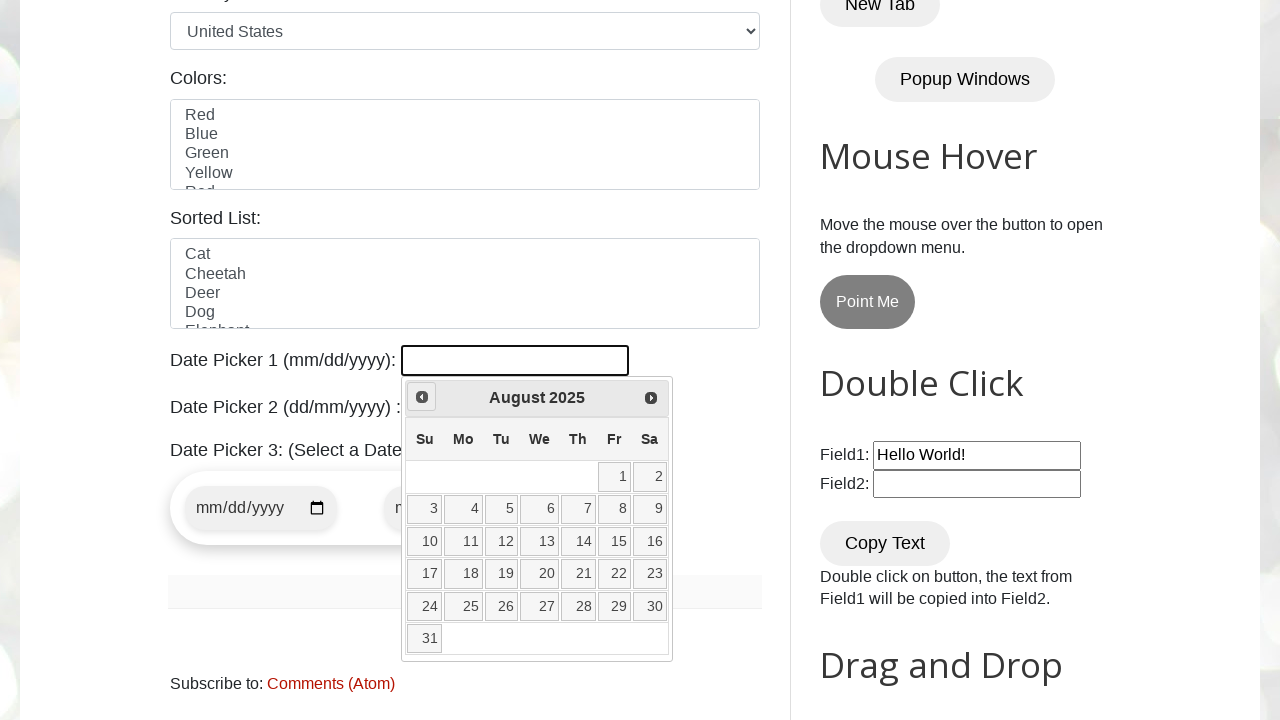

Clicked previous button to navigate to earlier month at (422, 397) on xpath=//*[@id='ui-datepicker-div']/div/a[1]/span
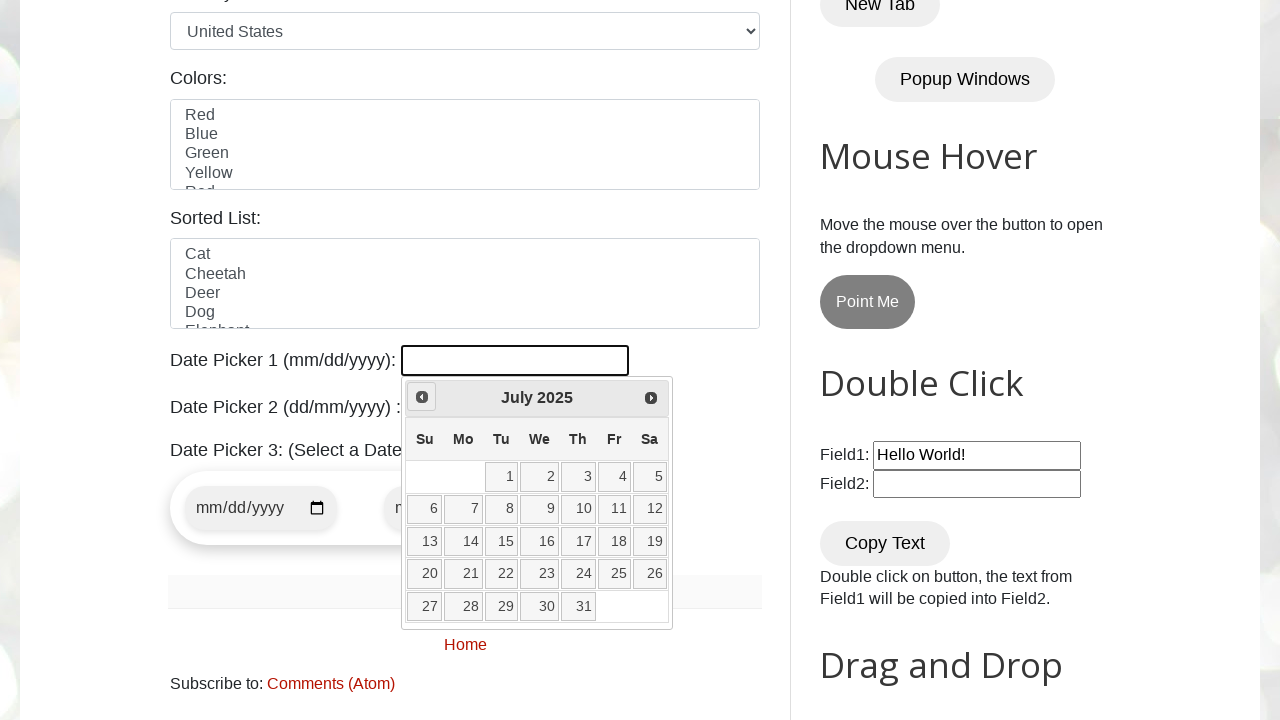

Retrieved current month/year: July 2025
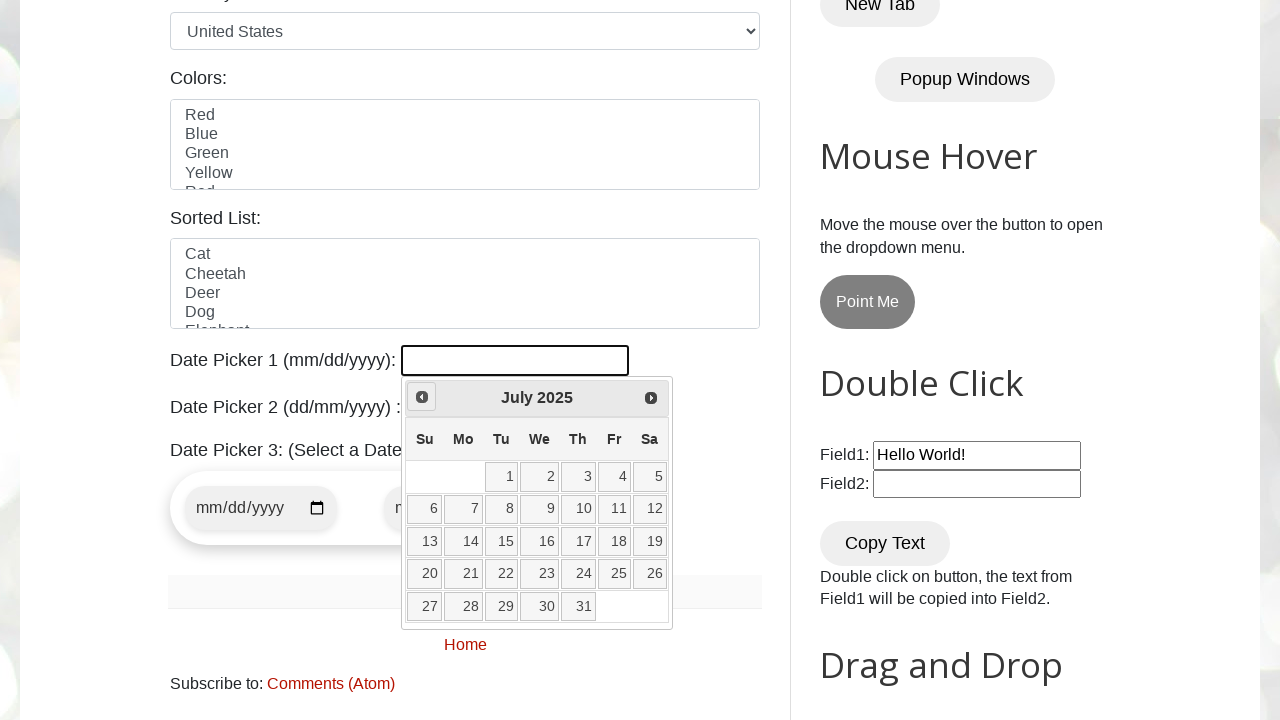

Clicked previous button to navigate to earlier month at (422, 397) on xpath=//*[@id='ui-datepicker-div']/div/a[1]/span
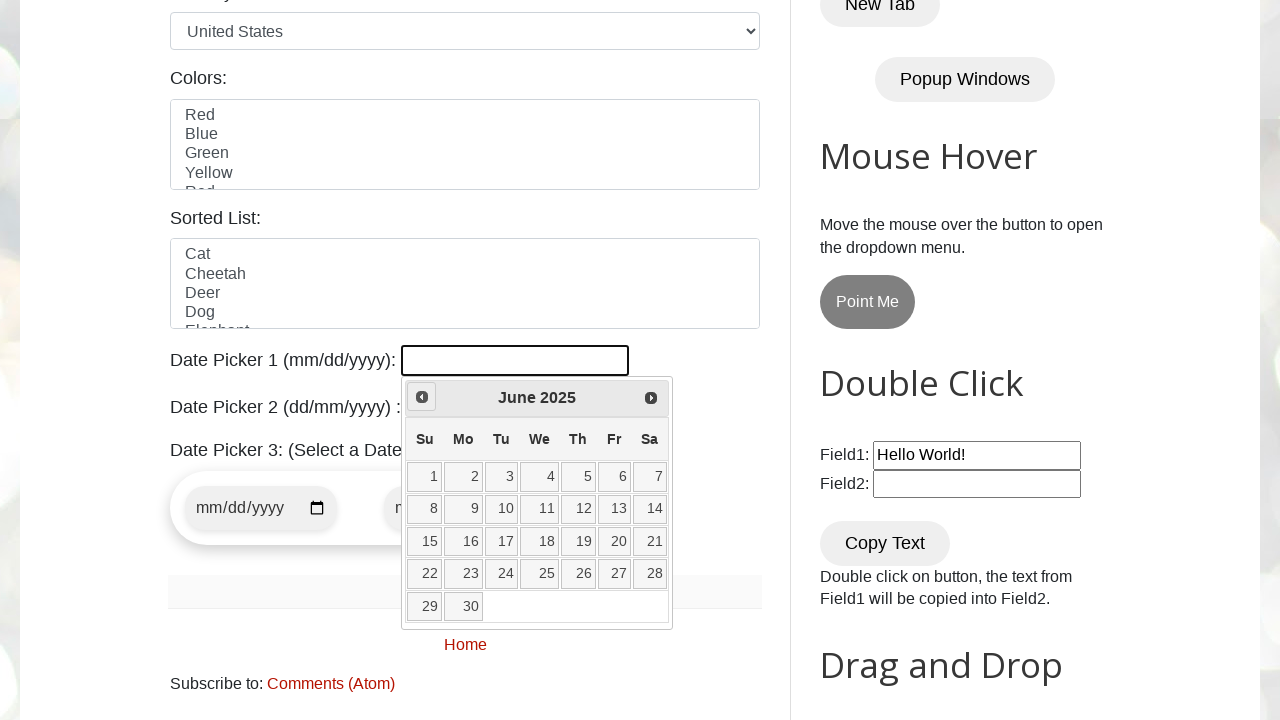

Retrieved current month/year: June 2025
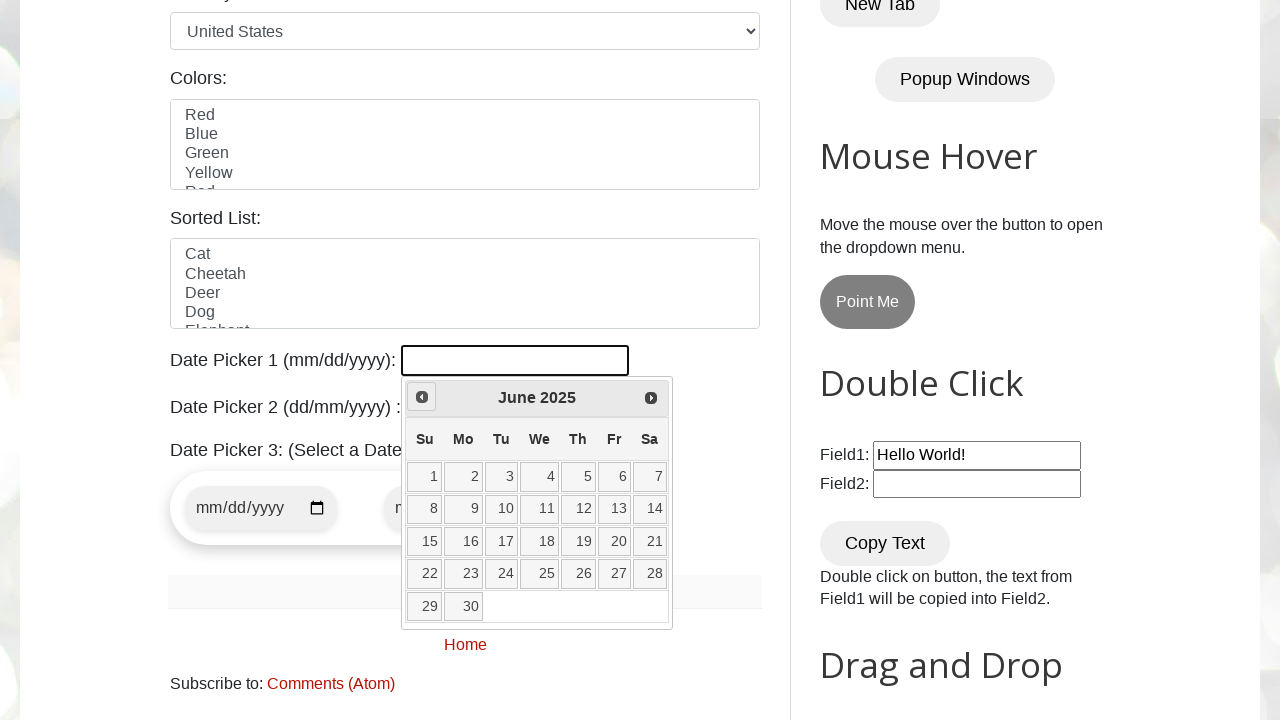

Clicked previous button to navigate to earlier month at (422, 397) on xpath=//*[@id='ui-datepicker-div']/div/a[1]/span
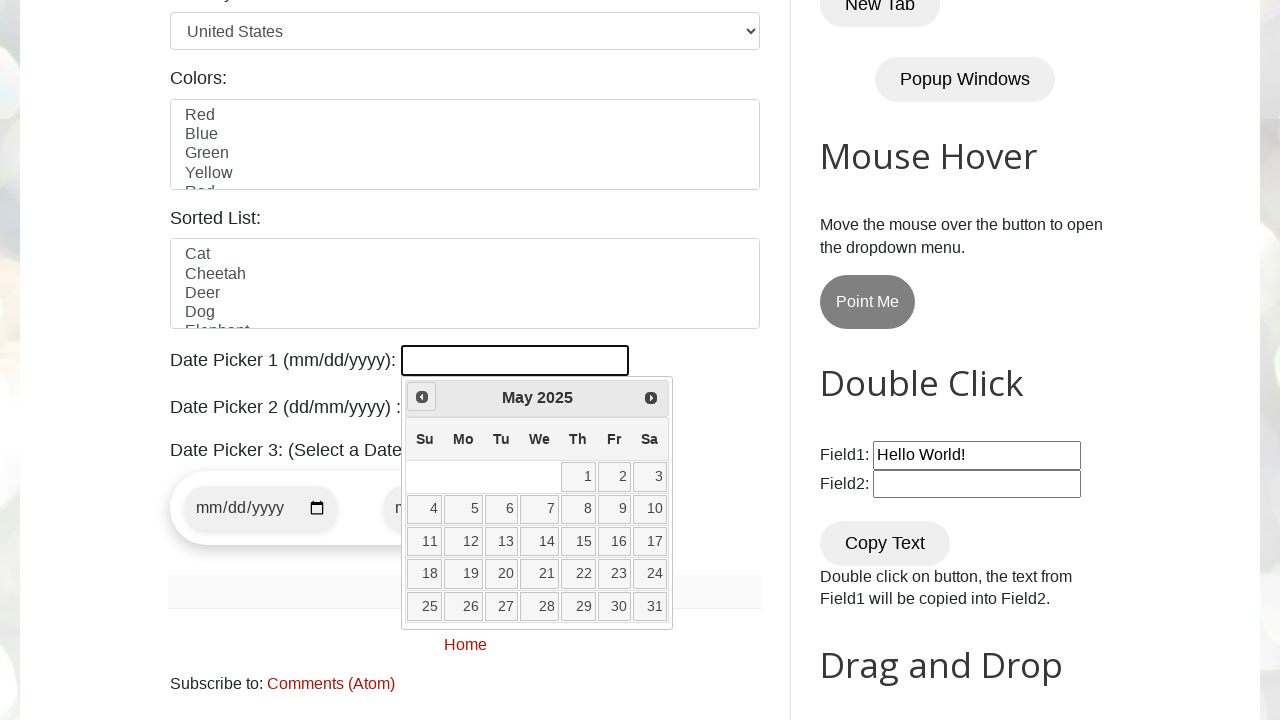

Retrieved current month/year: May 2025
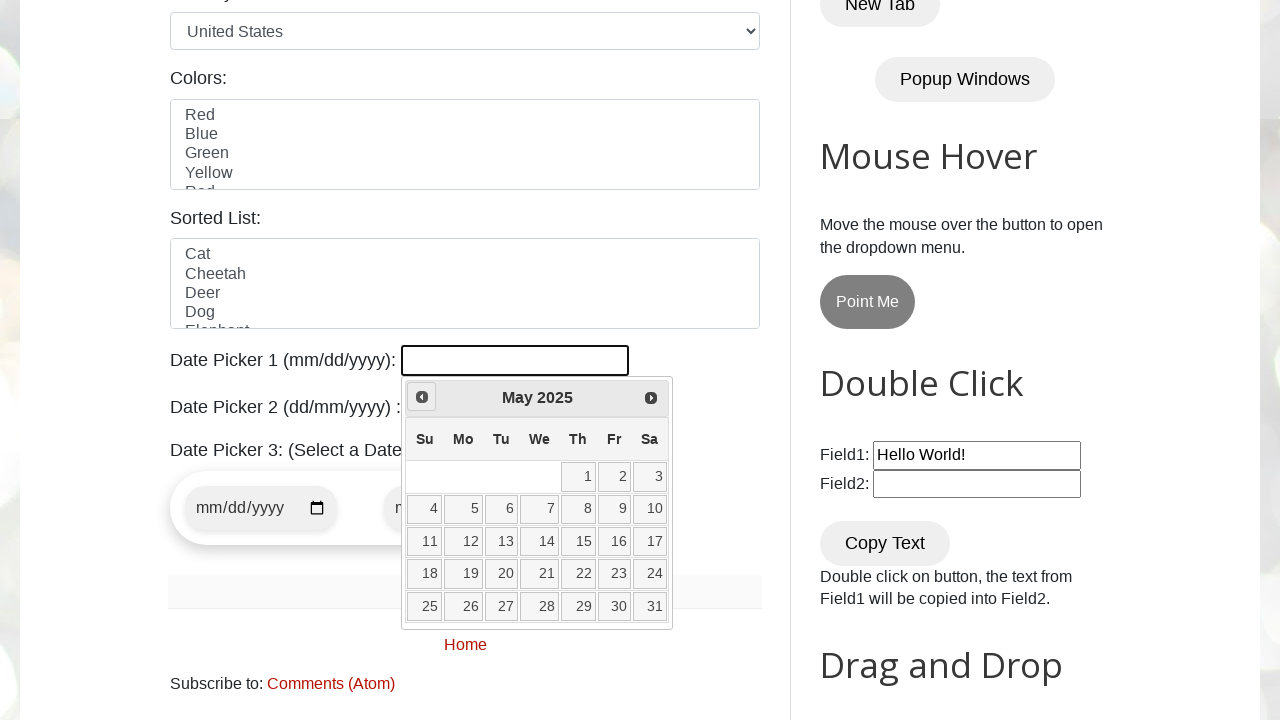

Clicked previous button to navigate to earlier month at (422, 397) on xpath=//*[@id='ui-datepicker-div']/div/a[1]/span
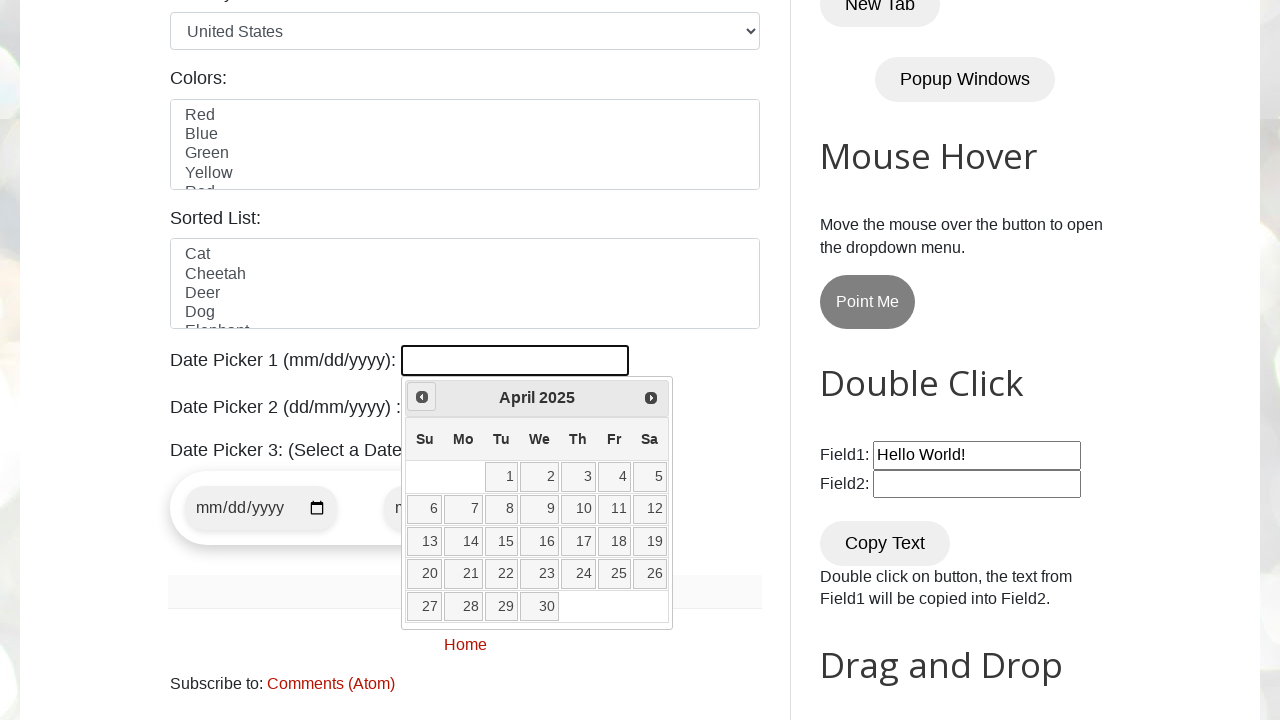

Retrieved current month/year: April 2025
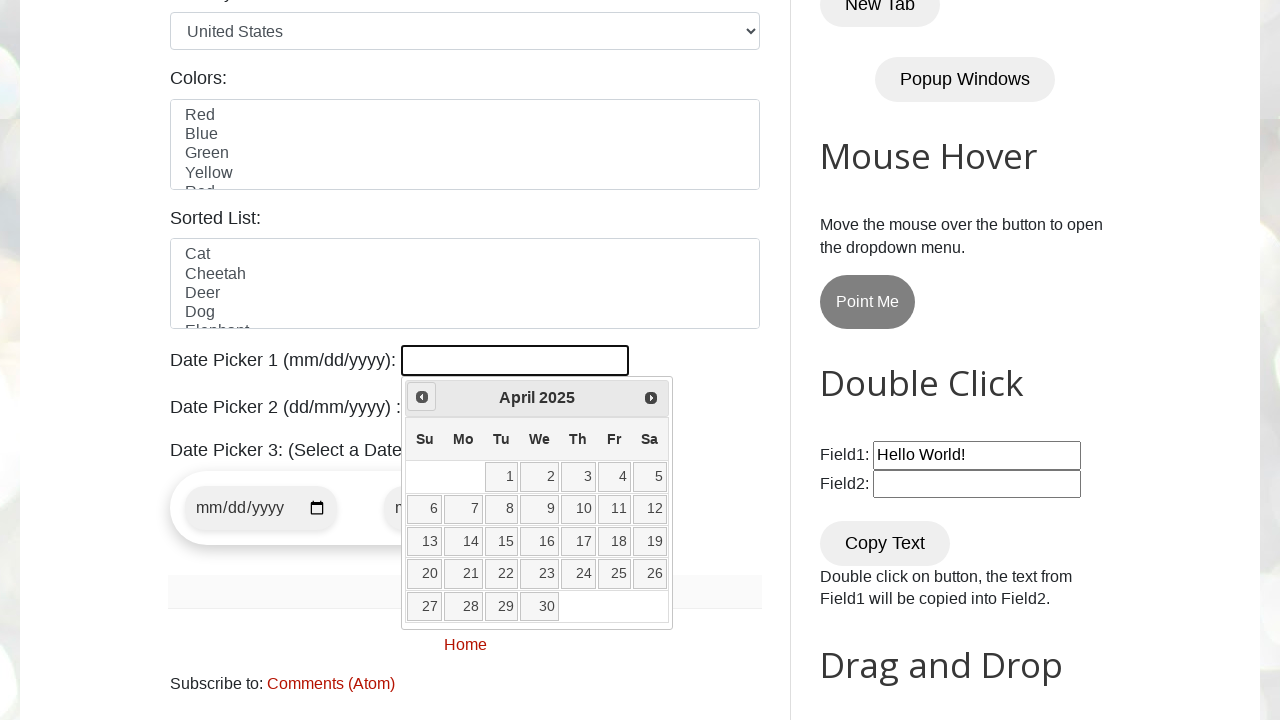

Clicked previous button to navigate to earlier month at (422, 397) on xpath=//*[@id='ui-datepicker-div']/div/a[1]/span
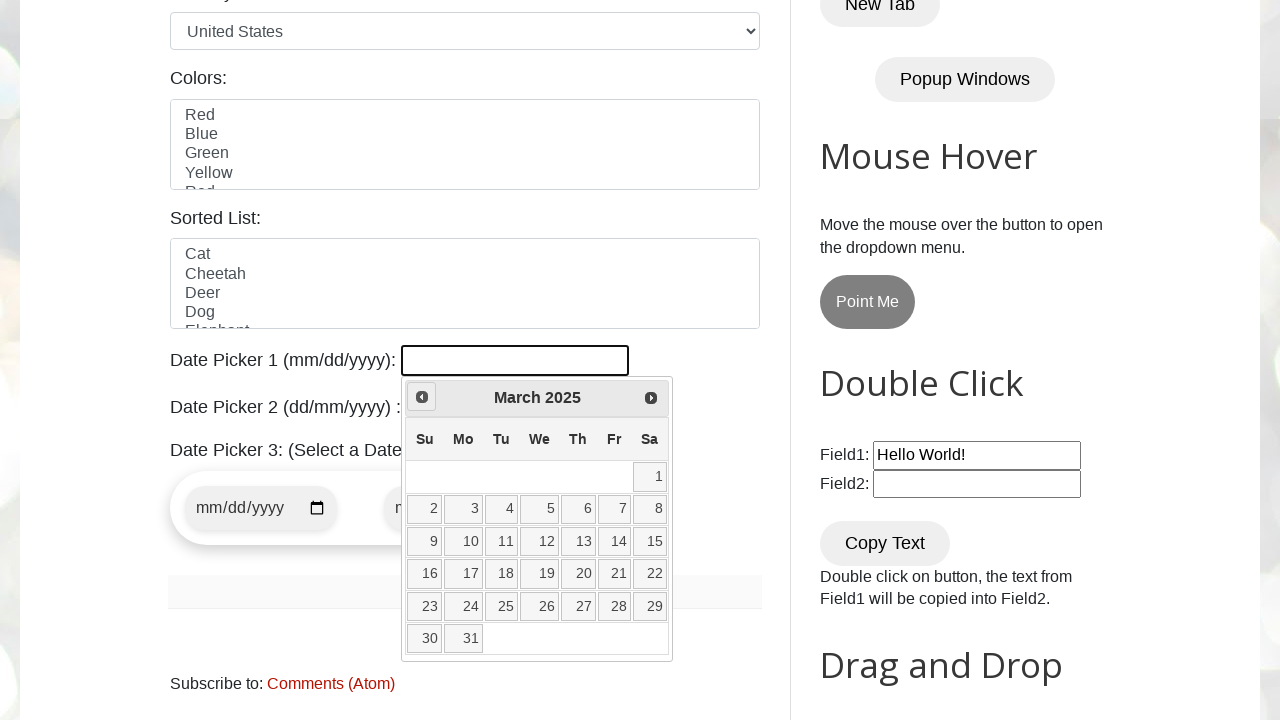

Retrieved current month/year: March 2025
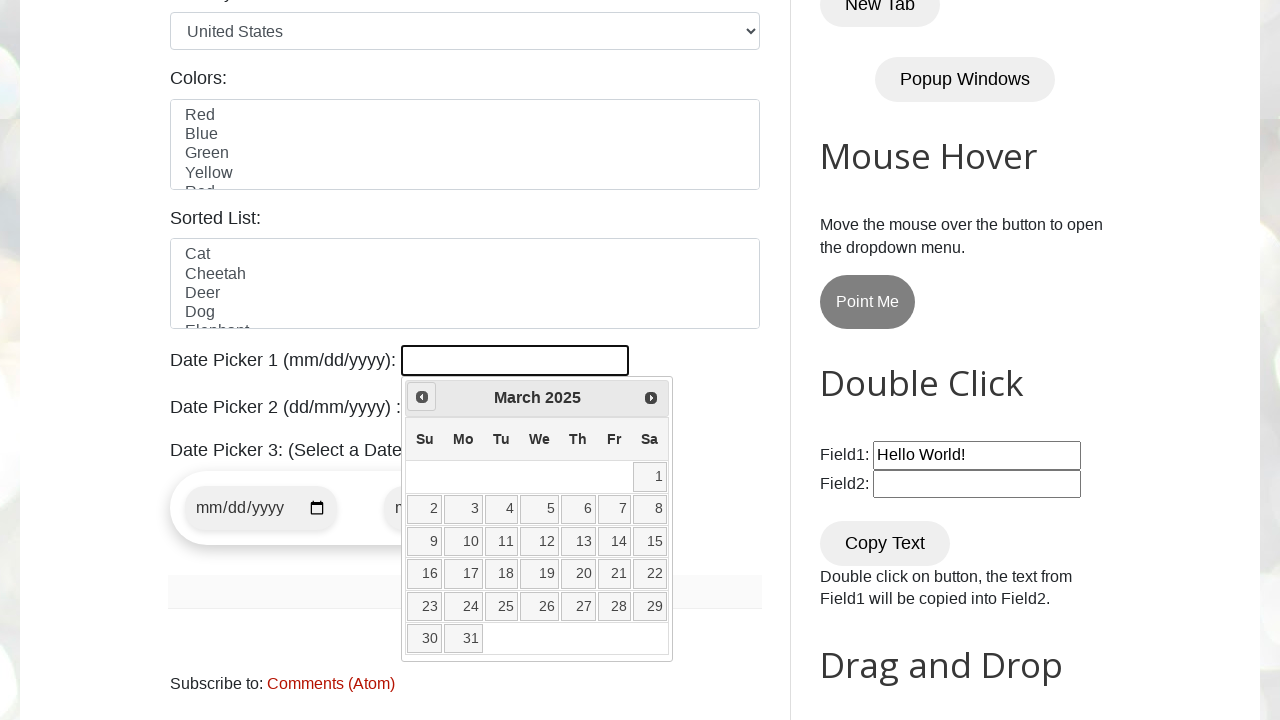

Clicked previous button to navigate to earlier month at (422, 397) on xpath=//*[@id='ui-datepicker-div']/div/a[1]/span
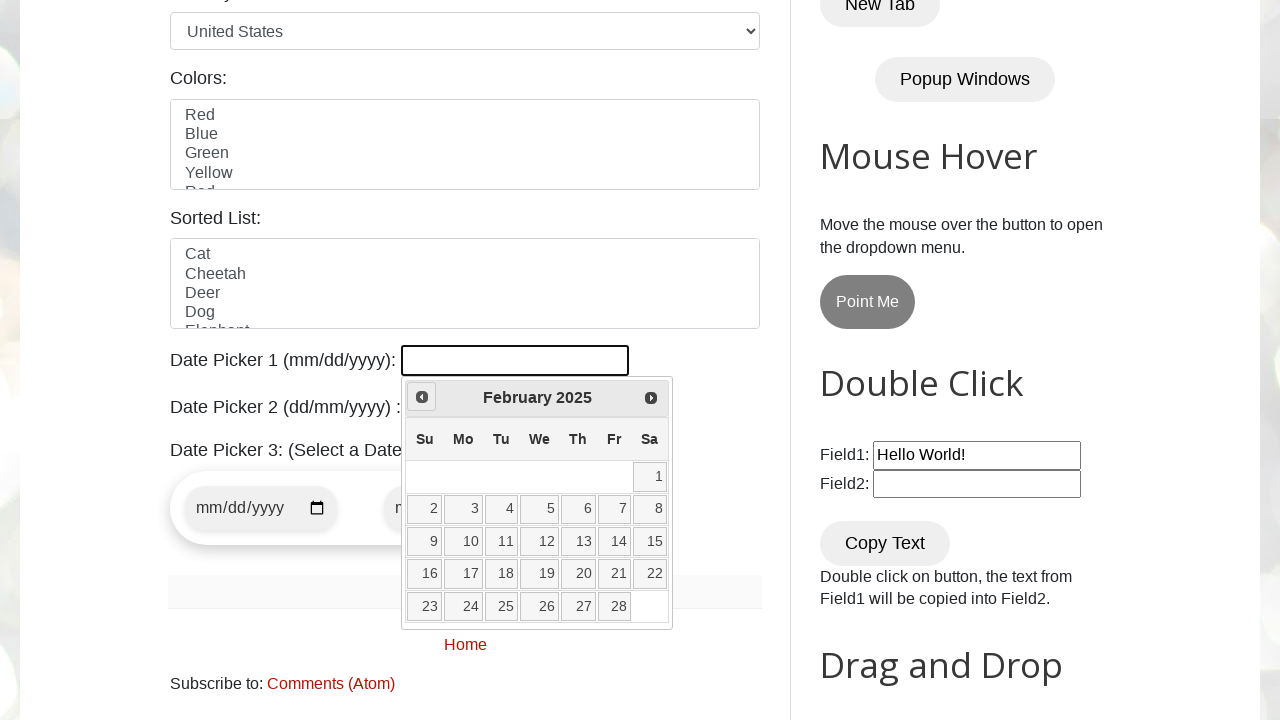

Retrieved current month/year: February 2025
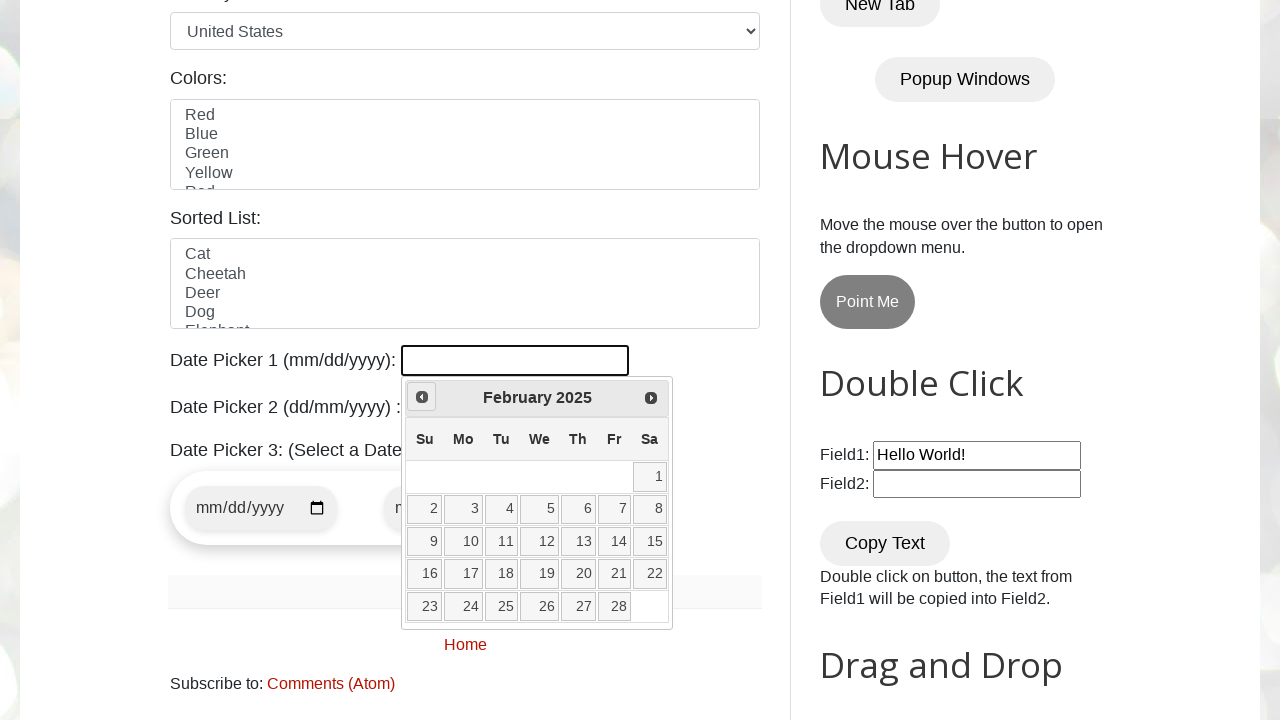

Clicked previous button to navigate to earlier month at (422, 397) on xpath=//*[@id='ui-datepicker-div']/div/a[1]/span
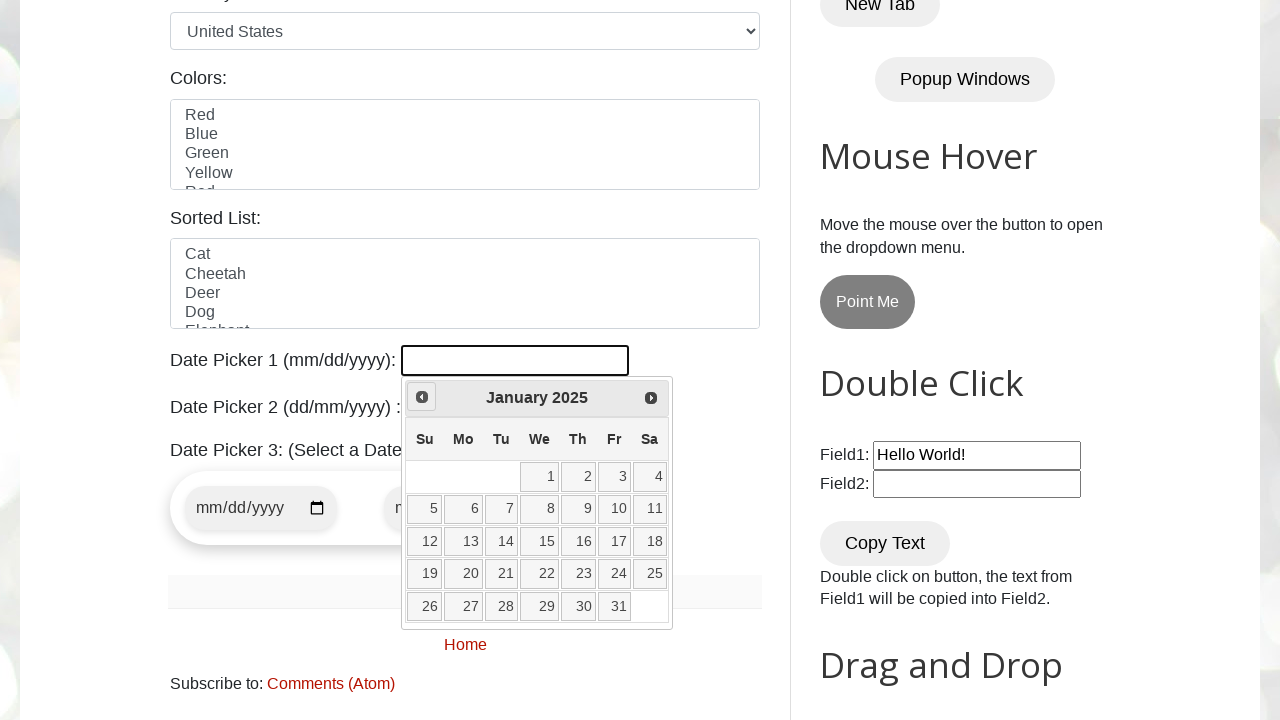

Retrieved current month/year: January 2025
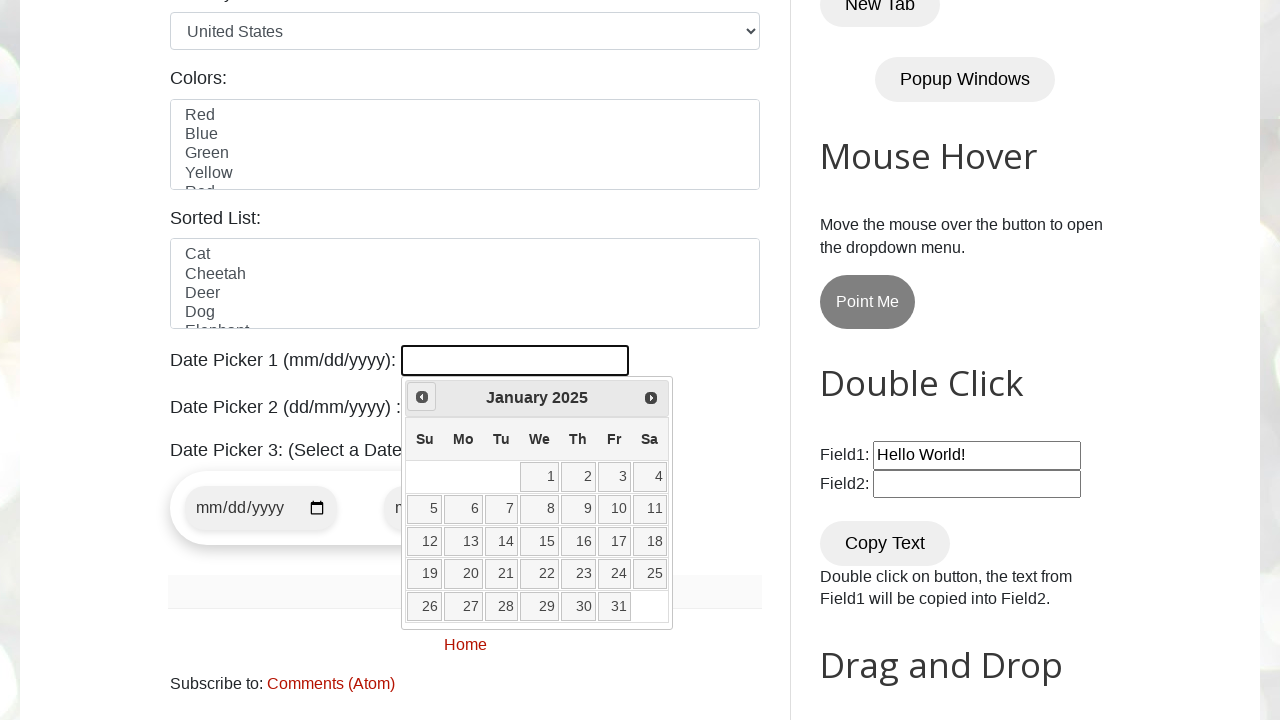

Clicked previous button to navigate to earlier month at (422, 397) on xpath=//*[@id='ui-datepicker-div']/div/a[1]/span
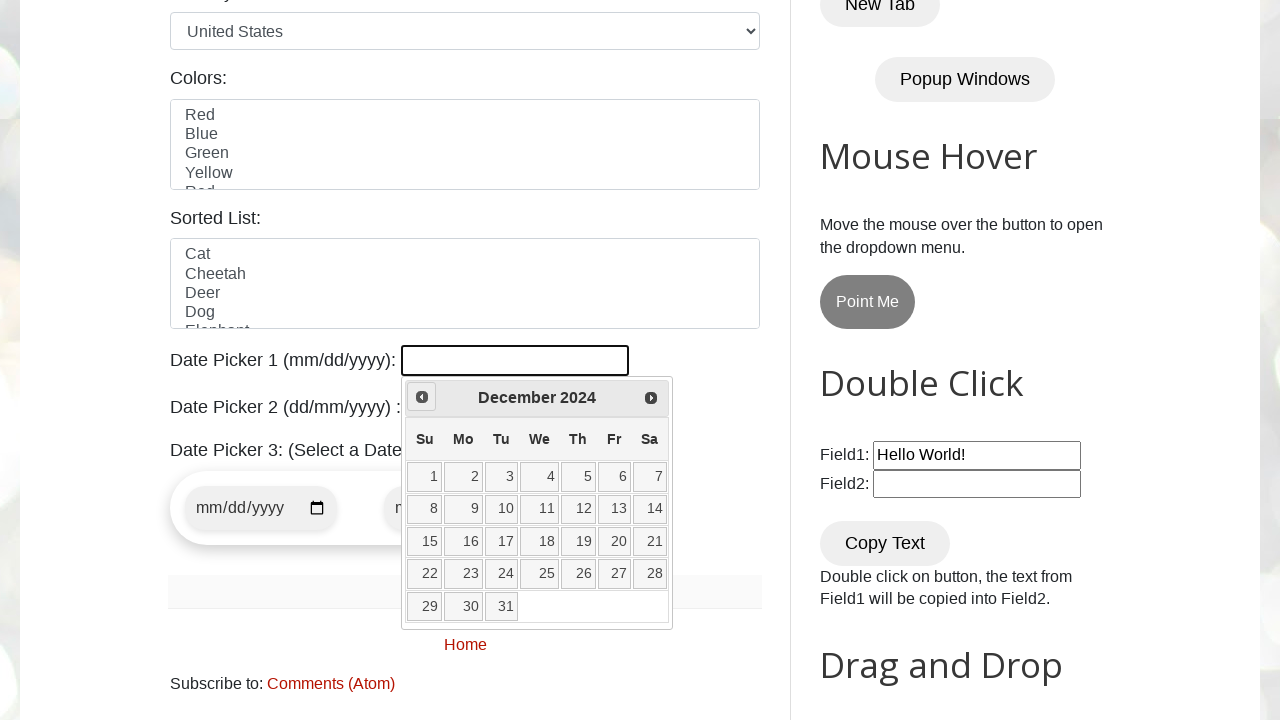

Retrieved current month/year: December 2024
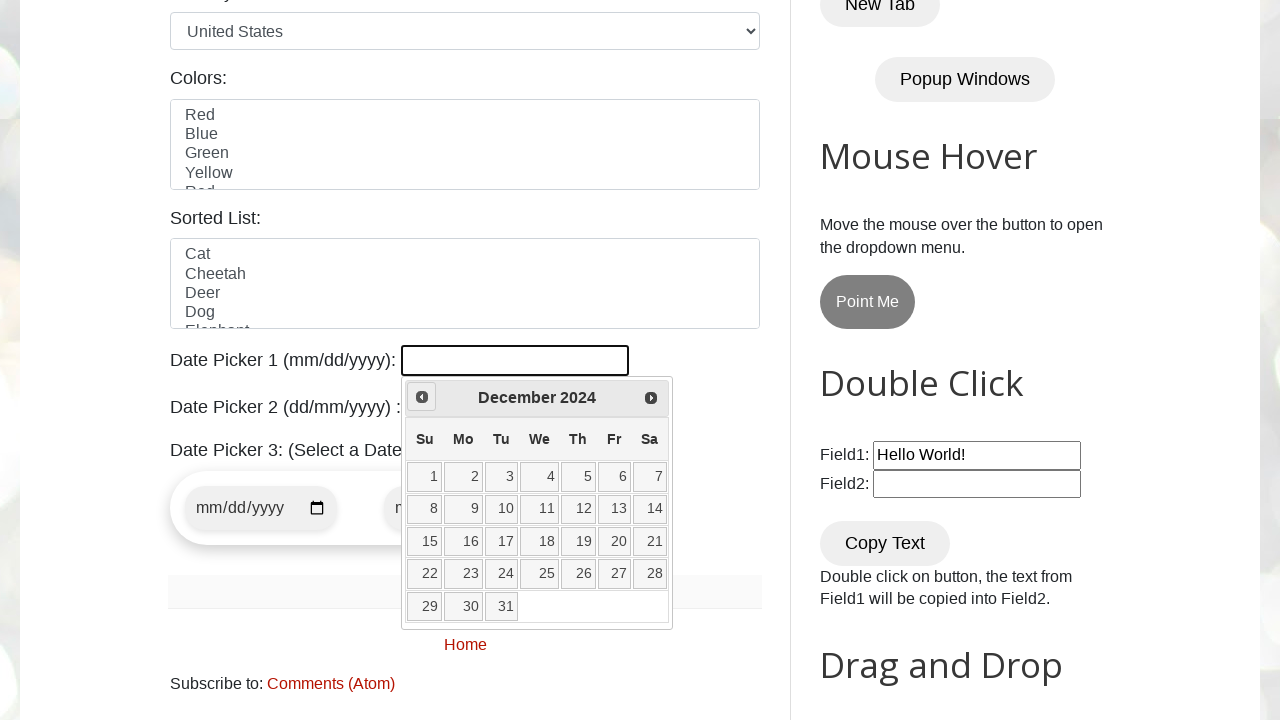

Clicked previous button to navigate to earlier month at (422, 397) on xpath=//*[@id='ui-datepicker-div']/div/a[1]/span
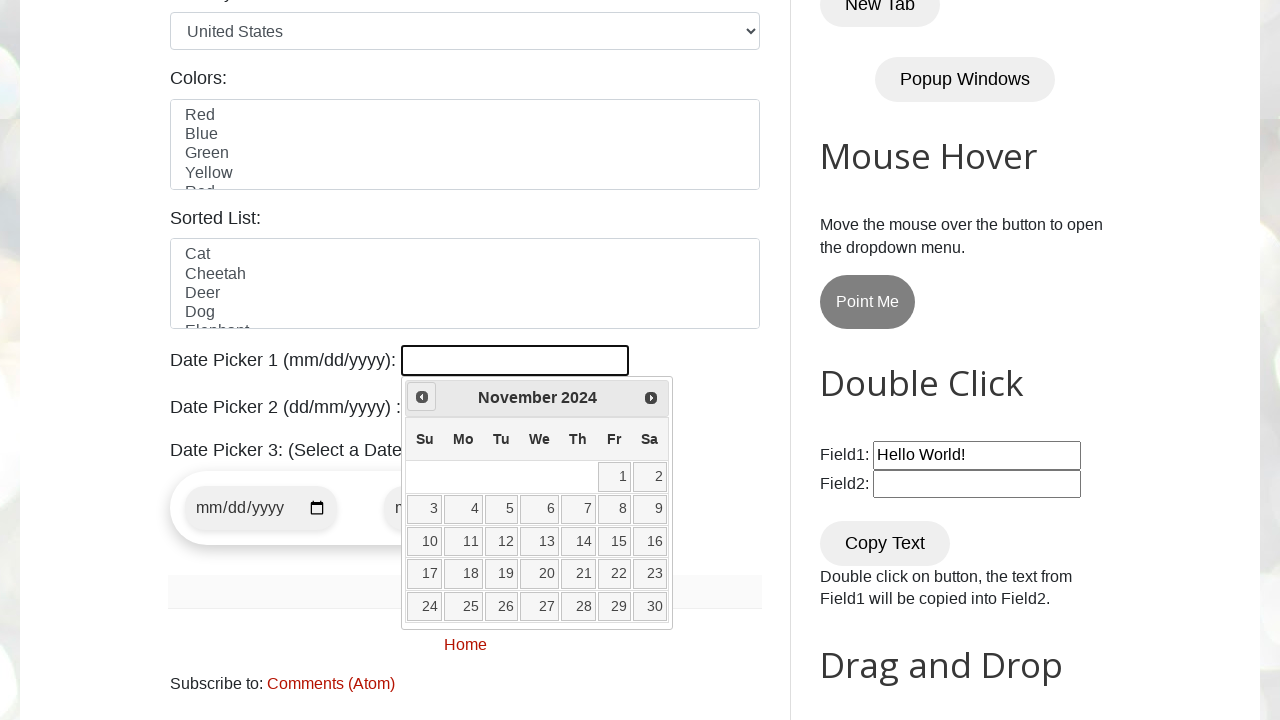

Retrieved current month/year: November 2024
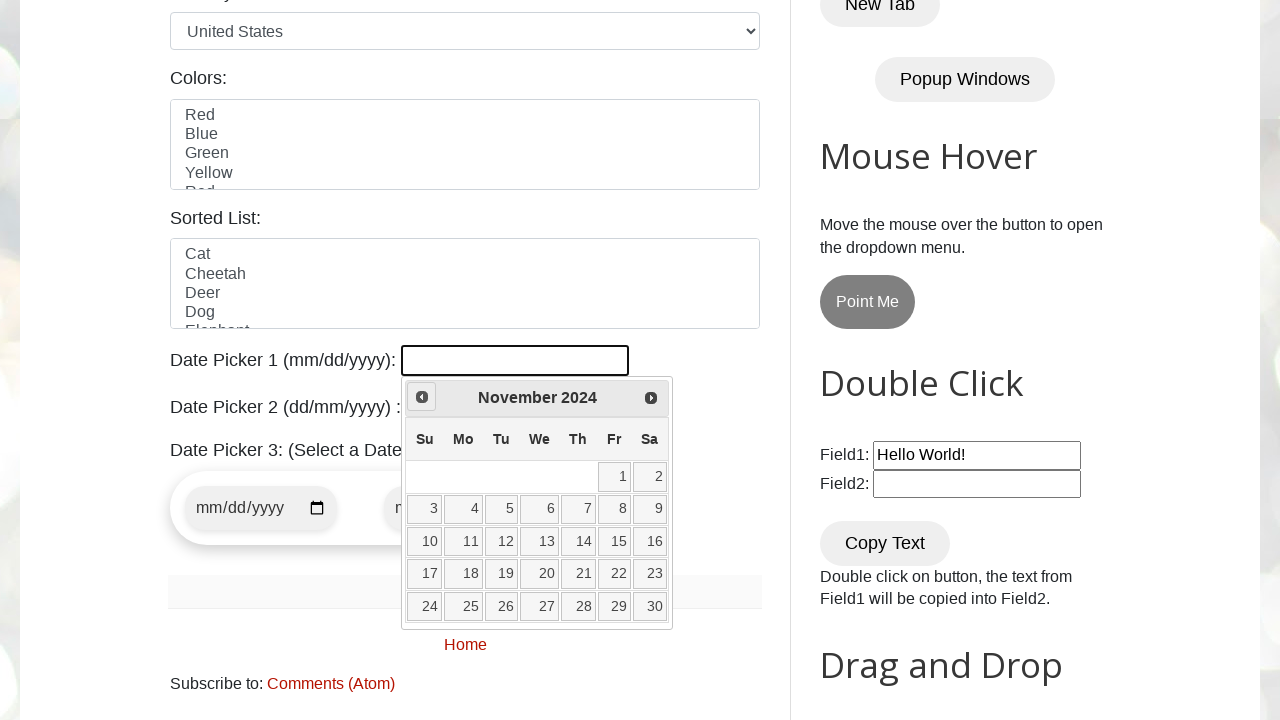

Clicked previous button to navigate to earlier month at (422, 397) on xpath=//*[@id='ui-datepicker-div']/div/a[1]/span
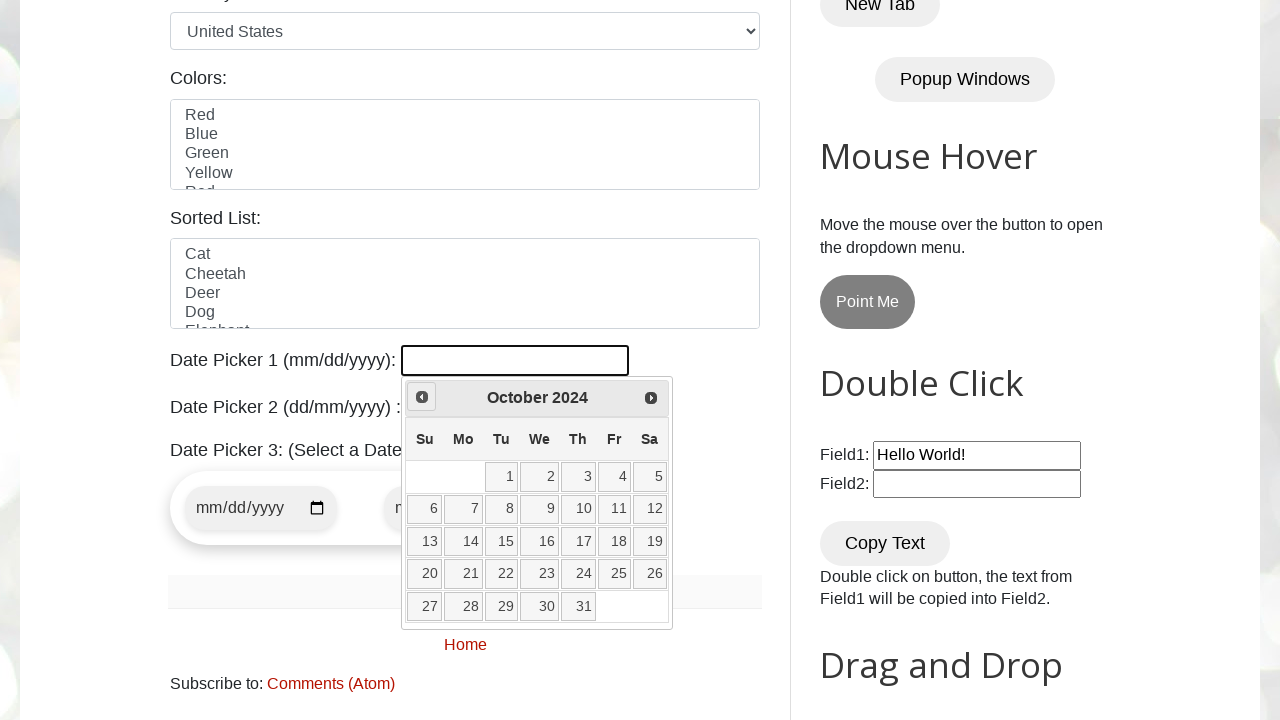

Retrieved current month/year: October 2024
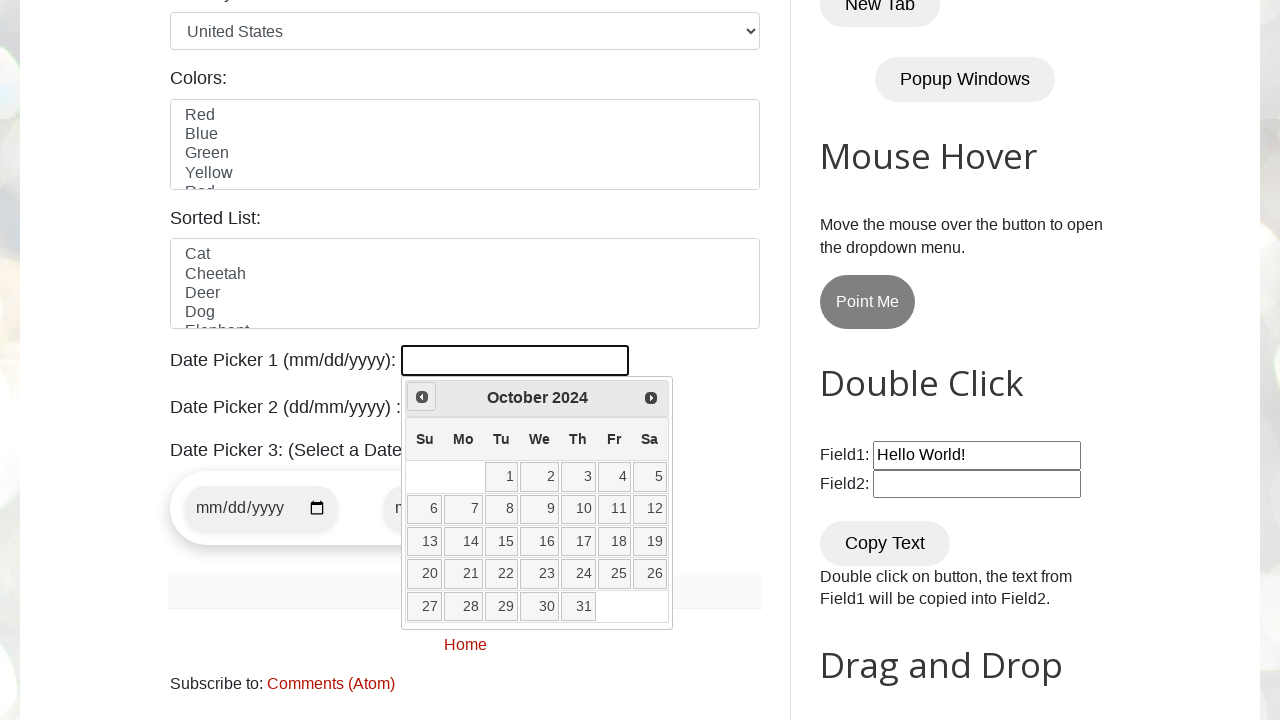

Clicked previous button to navigate to earlier month at (422, 397) on xpath=//*[@id='ui-datepicker-div']/div/a[1]/span
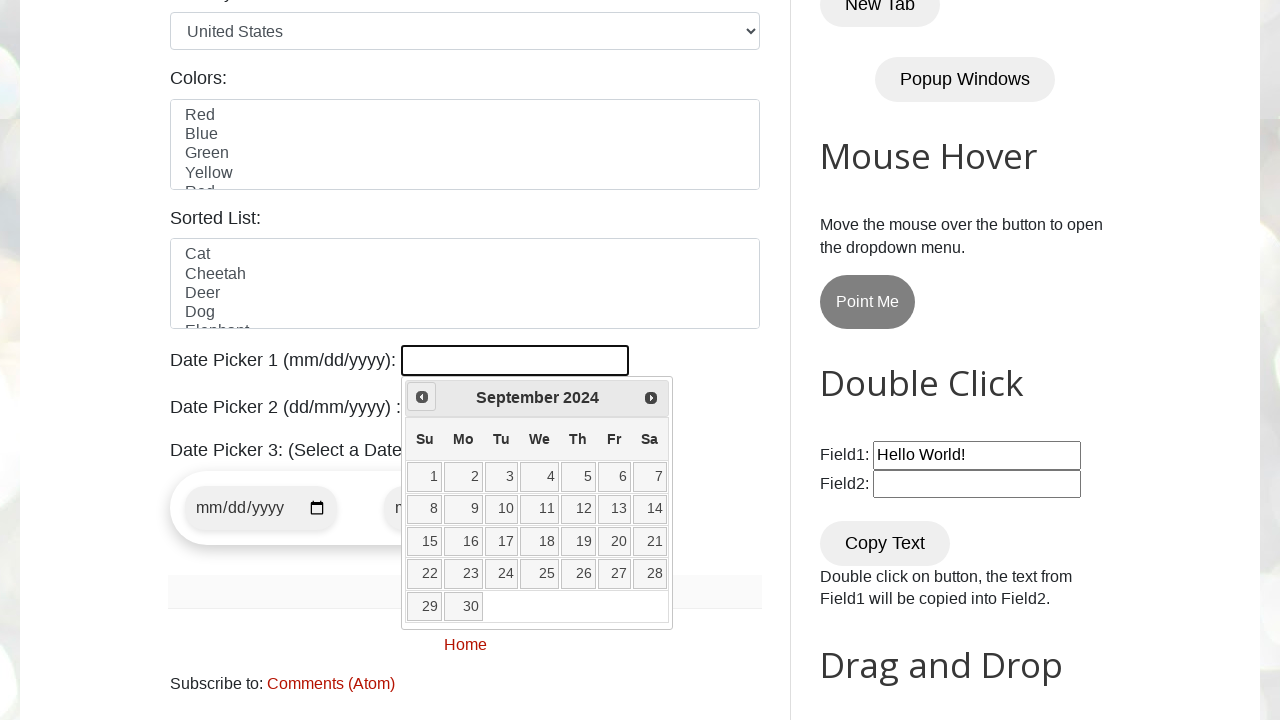

Retrieved current month/year: September 2024
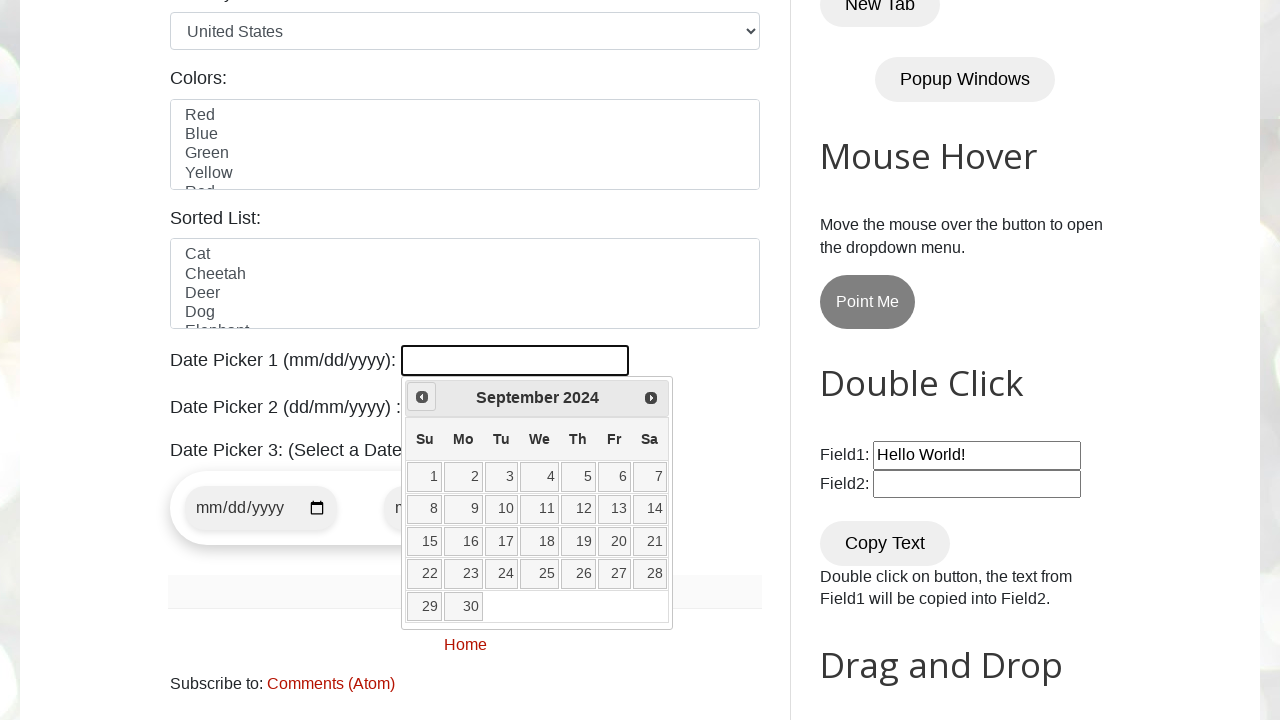

Clicked previous button to navigate to earlier month at (422, 397) on xpath=//*[@id='ui-datepicker-div']/div/a[1]/span
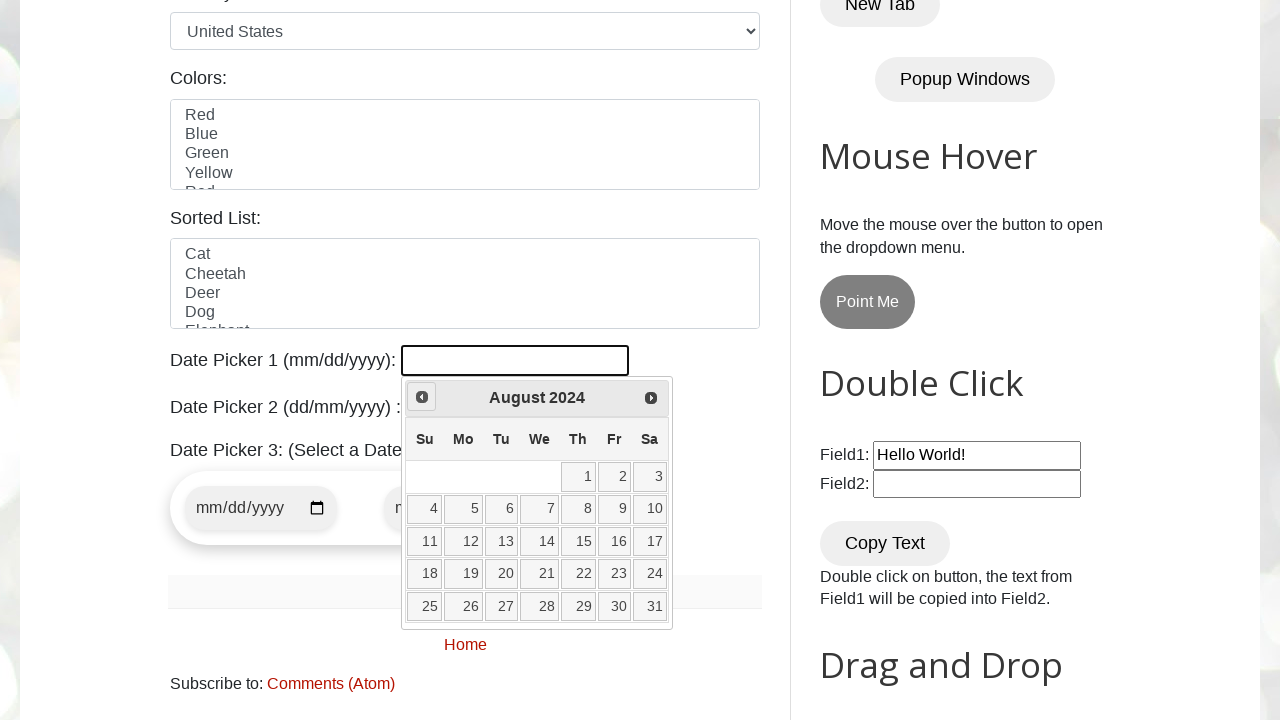

Retrieved current month/year: August 2024
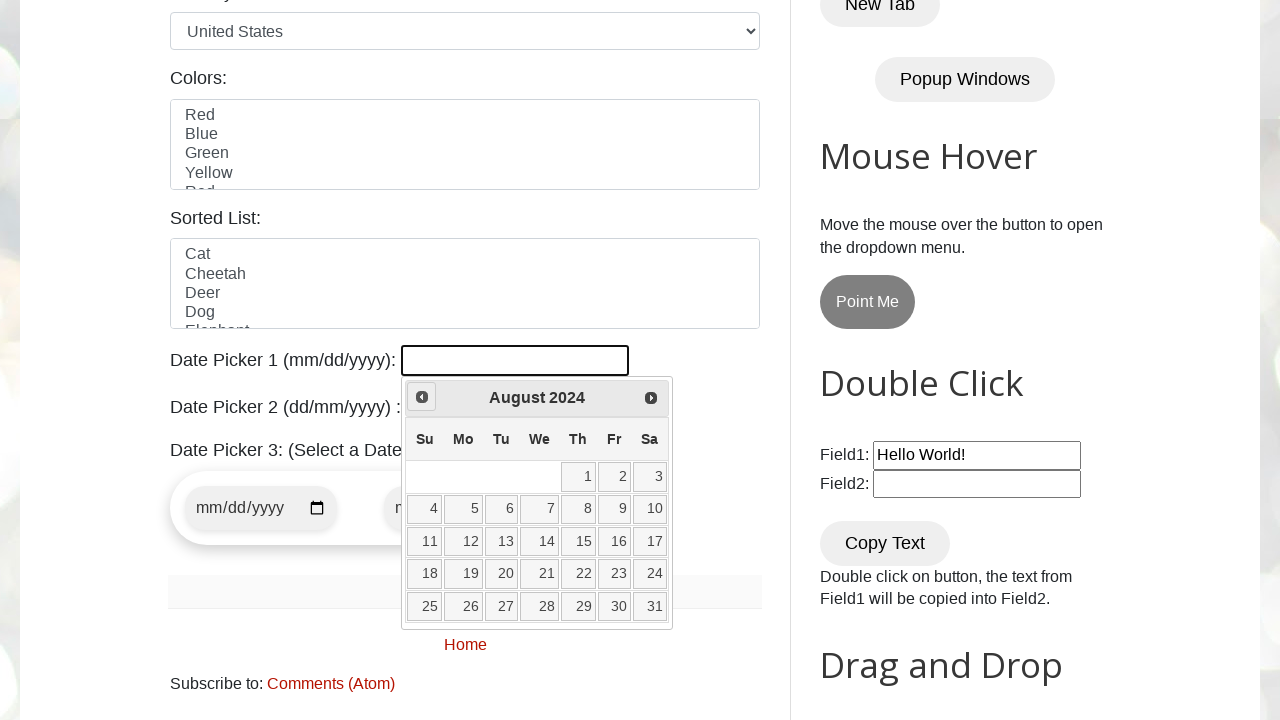

Clicked previous button to navigate to earlier month at (422, 397) on xpath=//*[@id='ui-datepicker-div']/div/a[1]/span
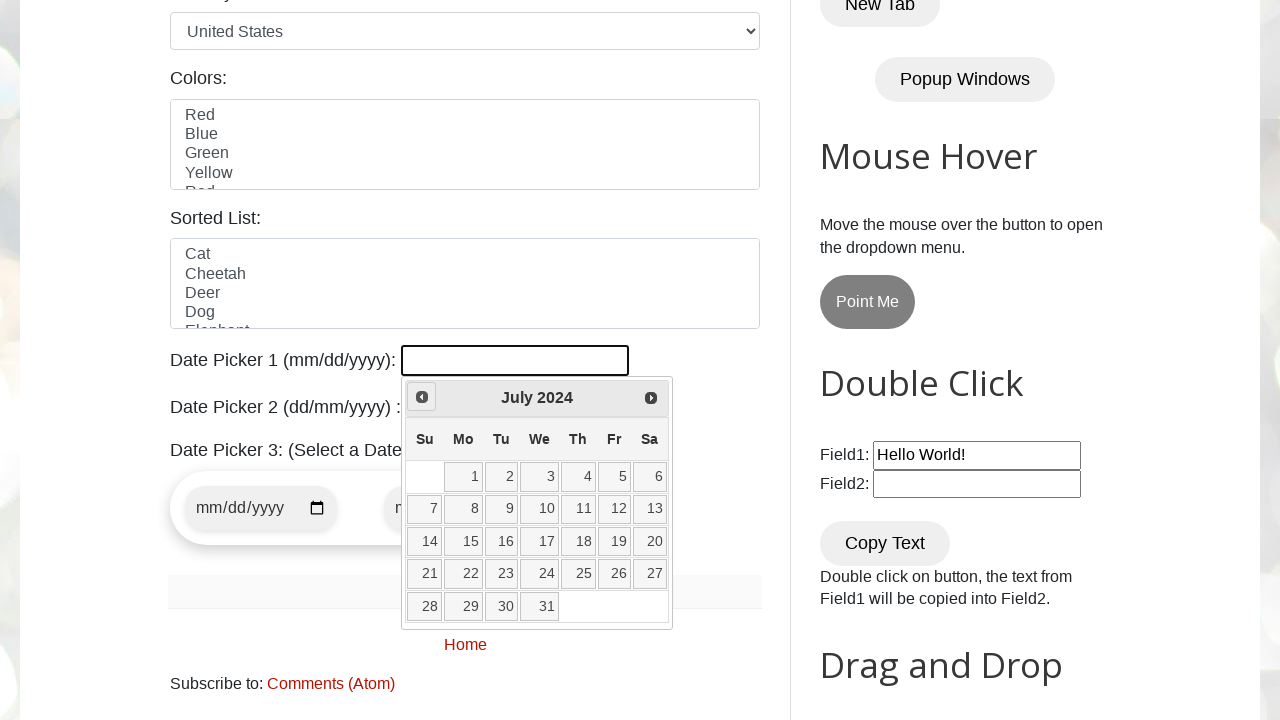

Retrieved current month/year: July 2024
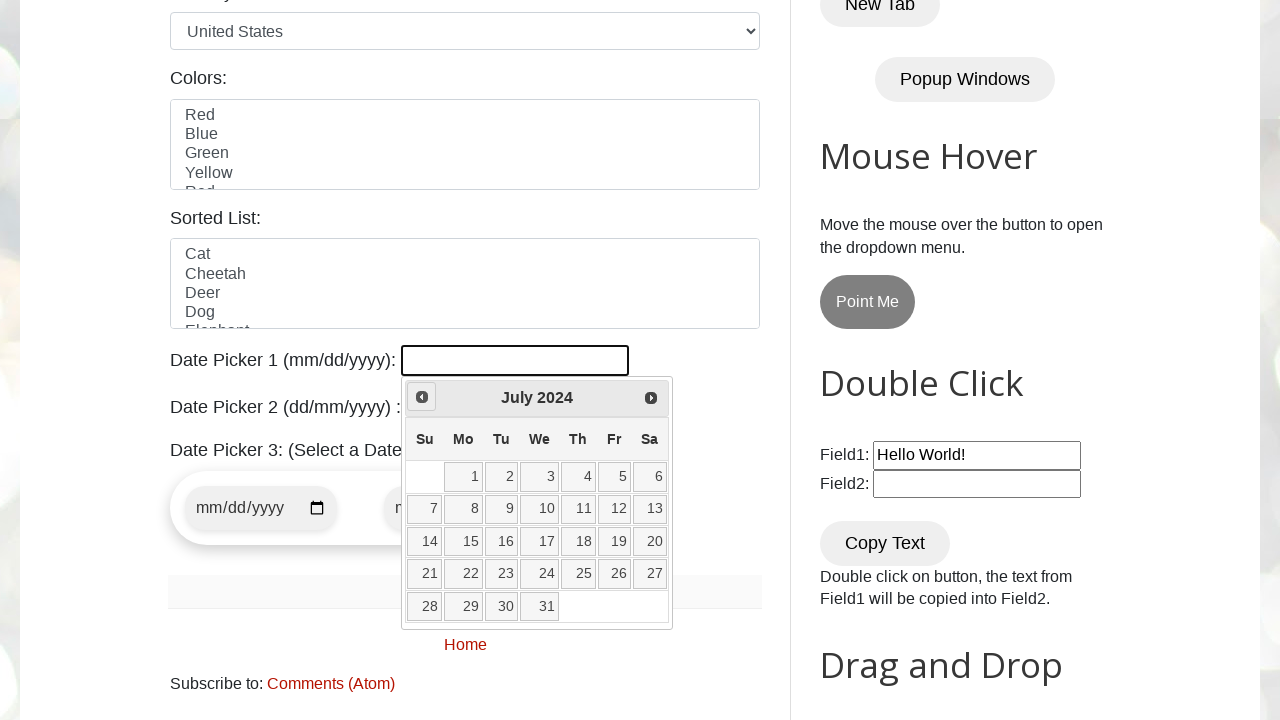

Clicked previous button to navigate to earlier month at (422, 397) on xpath=//*[@id='ui-datepicker-div']/div/a[1]/span
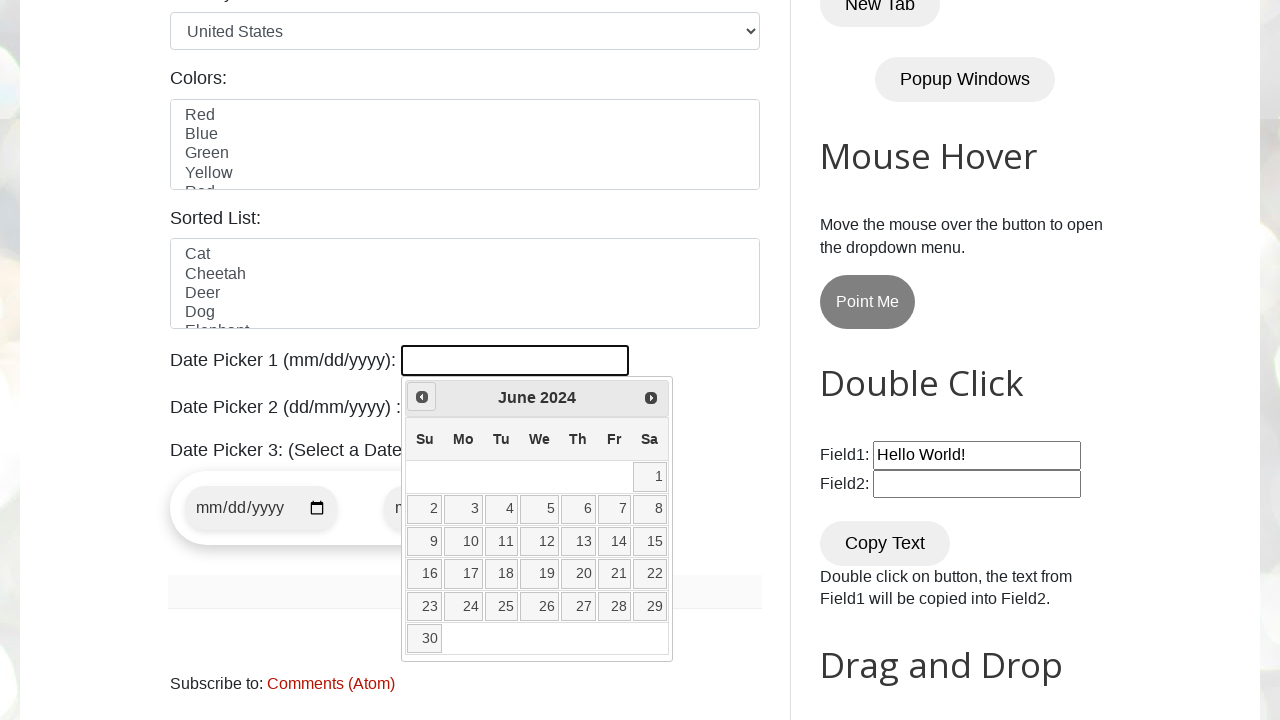

Retrieved current month/year: June 2024
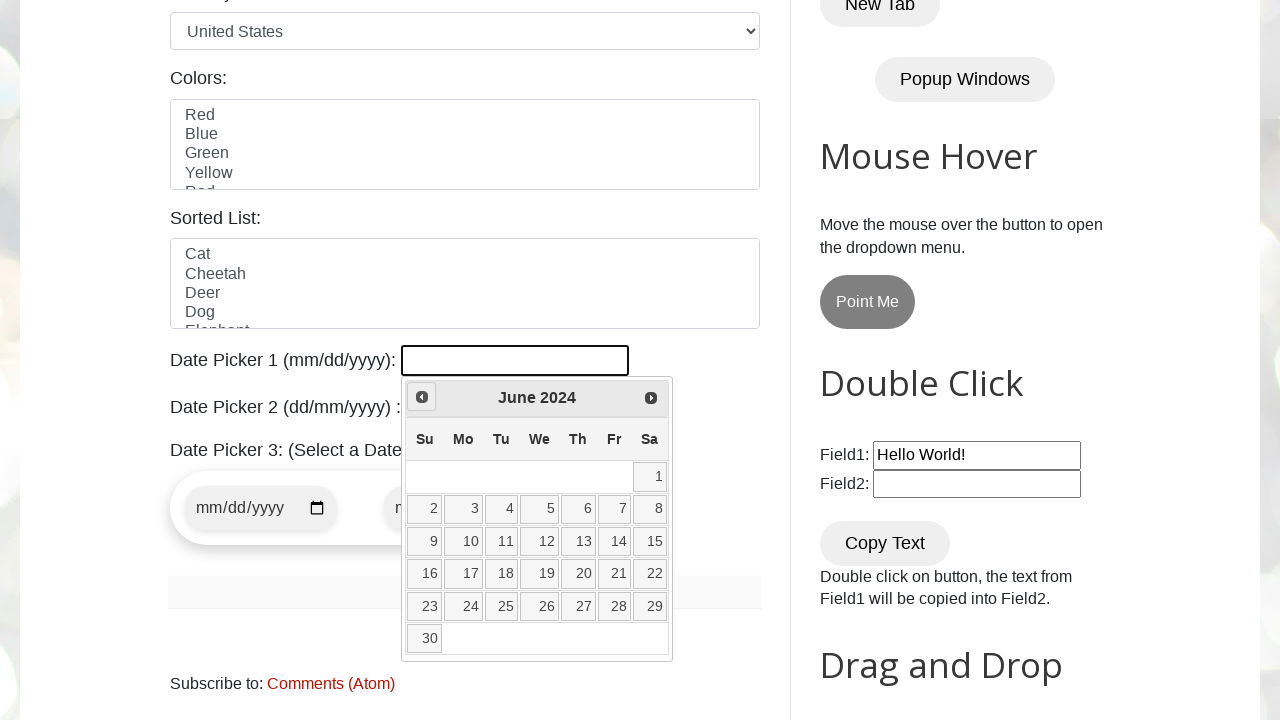

Clicked previous button to navigate to earlier month at (422, 397) on xpath=//*[@id='ui-datepicker-div']/div/a[1]/span
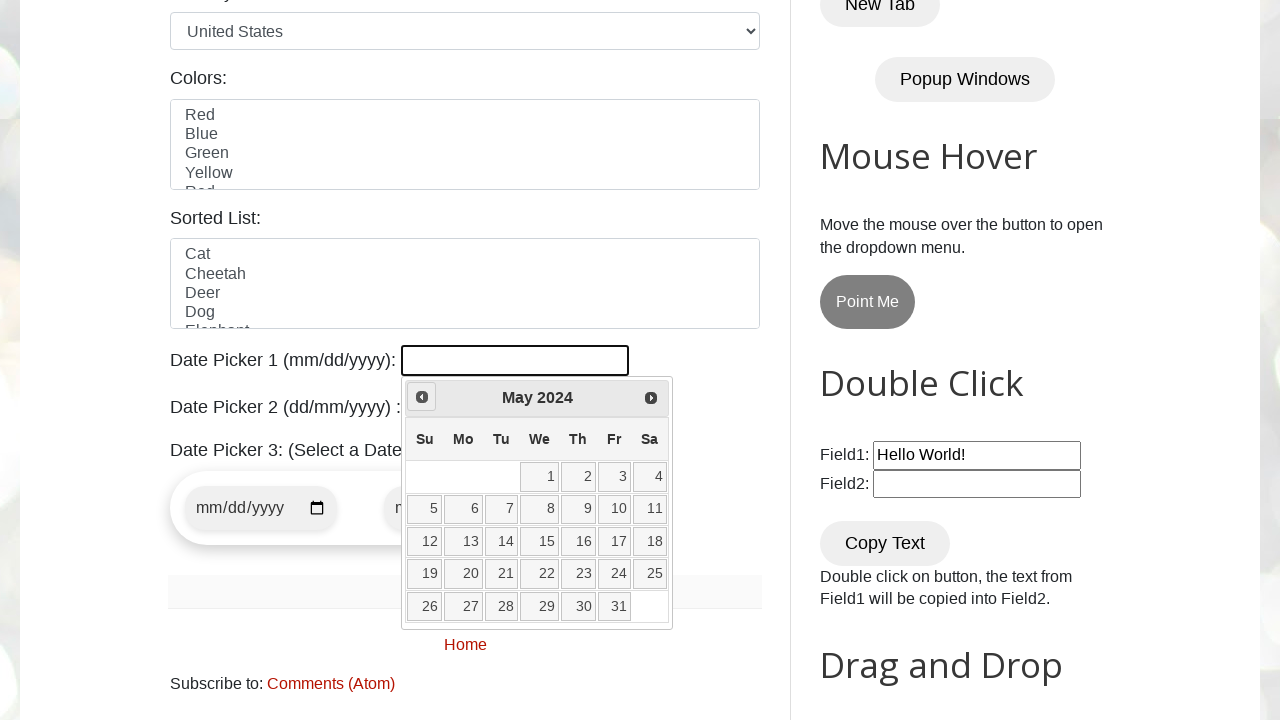

Retrieved current month/year: May 2024
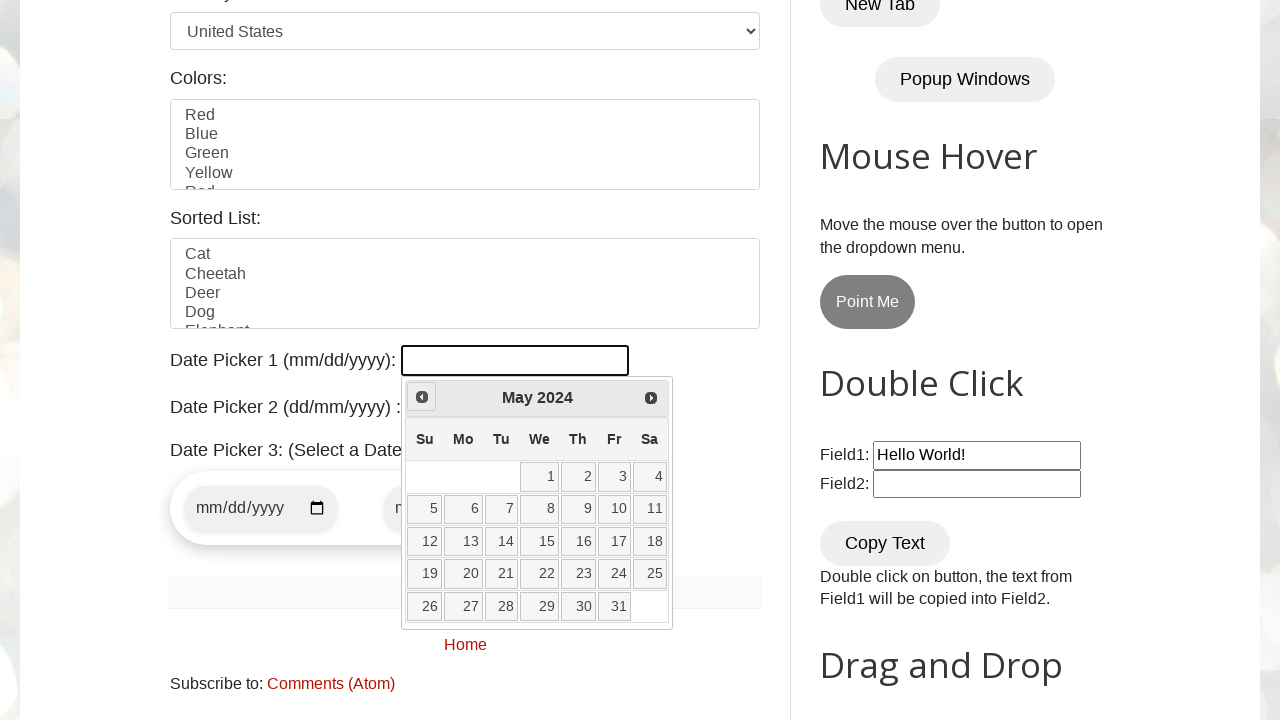

Clicked previous button to navigate to earlier month at (422, 397) on xpath=//*[@id='ui-datepicker-div']/div/a[1]/span
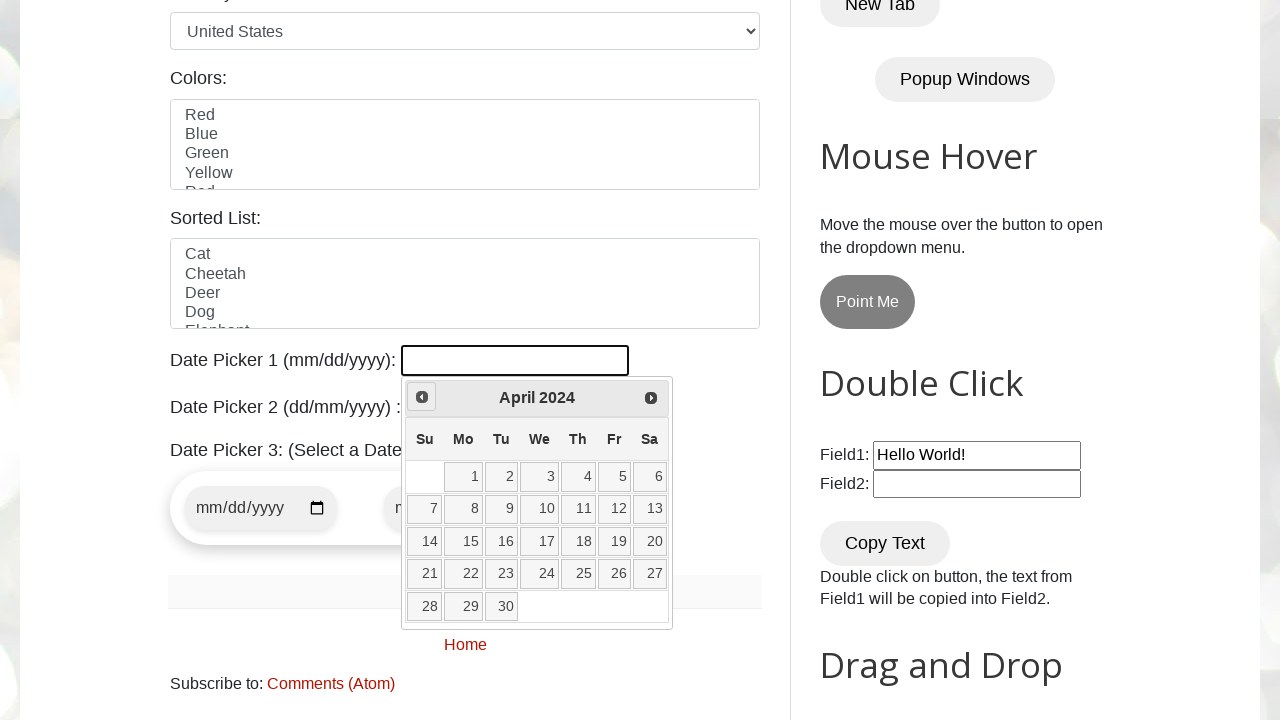

Retrieved current month/year: April 2024
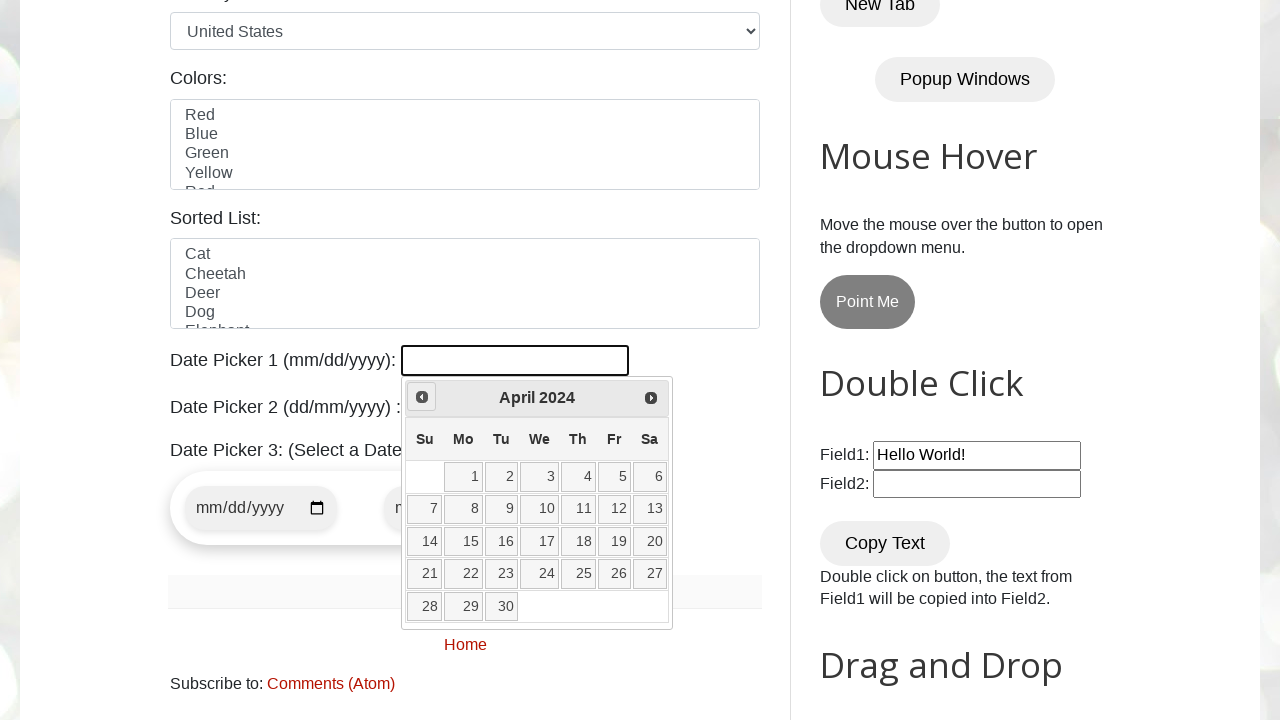

Clicked previous button to navigate to earlier month at (422, 397) on xpath=//*[@id='ui-datepicker-div']/div/a[1]/span
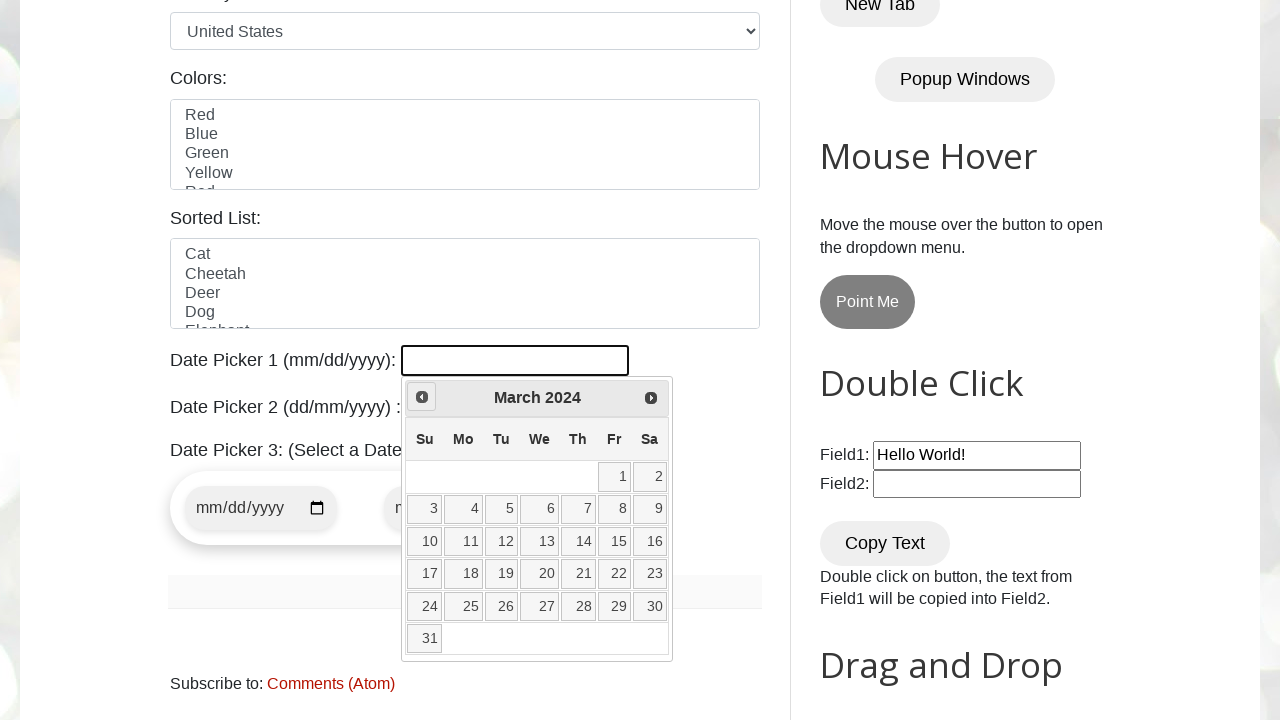

Retrieved current month/year: March 2024
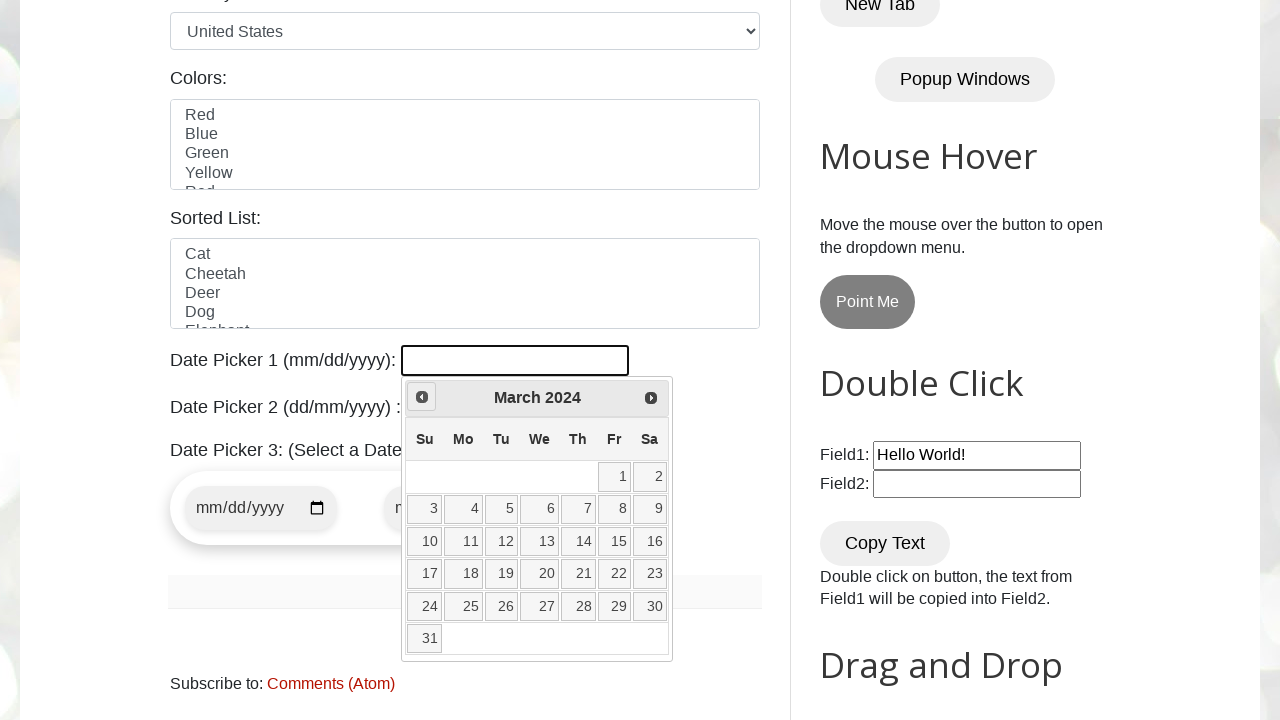

Clicked previous button to navigate to earlier month at (422, 397) on xpath=//*[@id='ui-datepicker-div']/div/a[1]/span
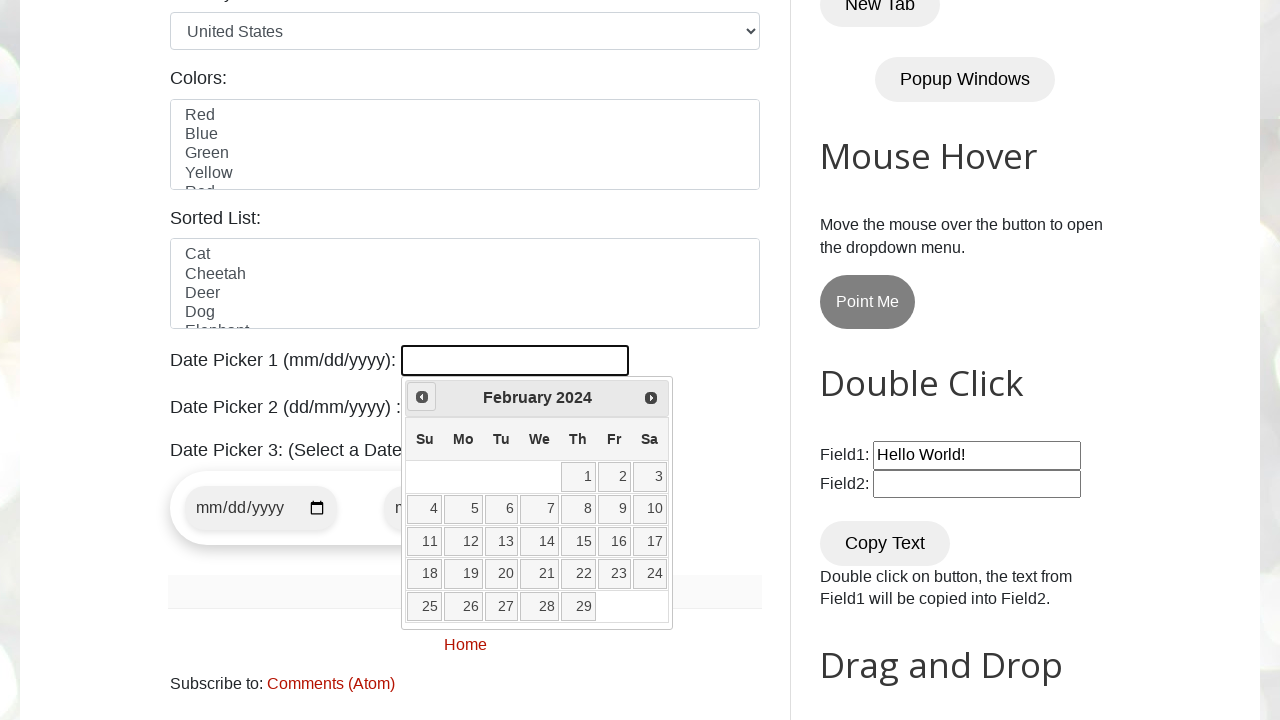

Retrieved current month/year: February 2024
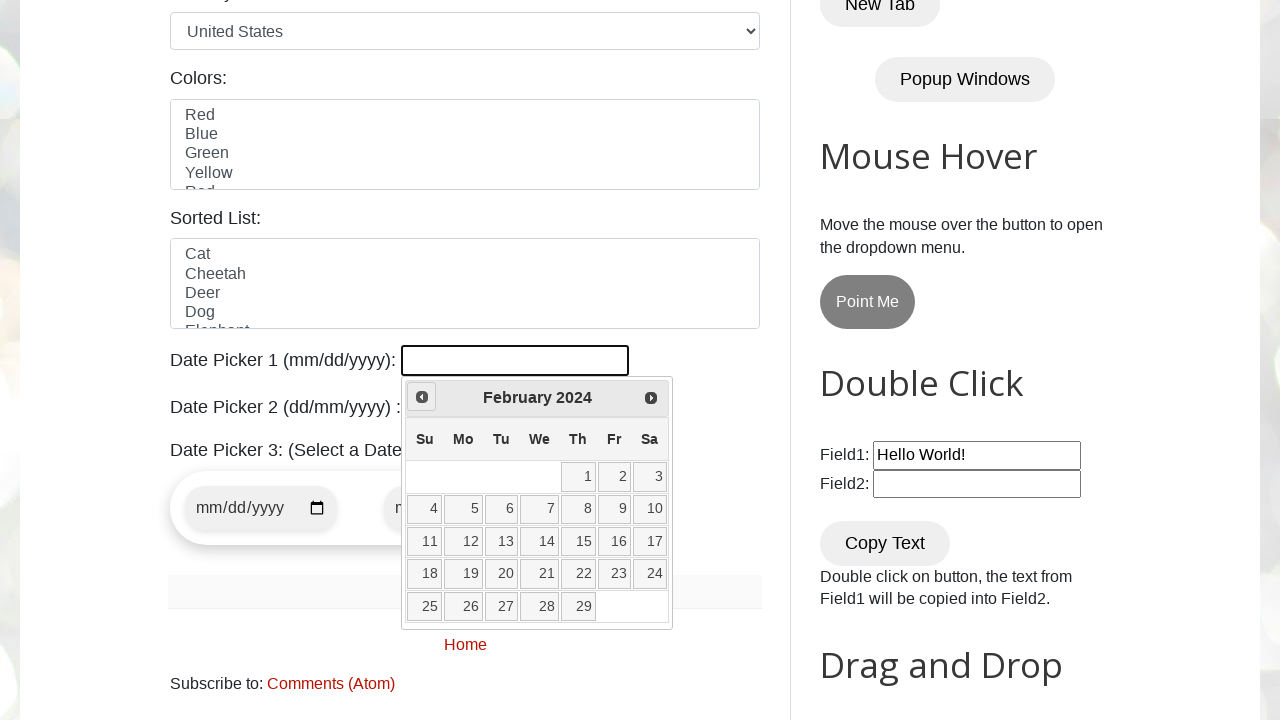

Clicked previous button to navigate to earlier month at (422, 397) on xpath=//*[@id='ui-datepicker-div']/div/a[1]/span
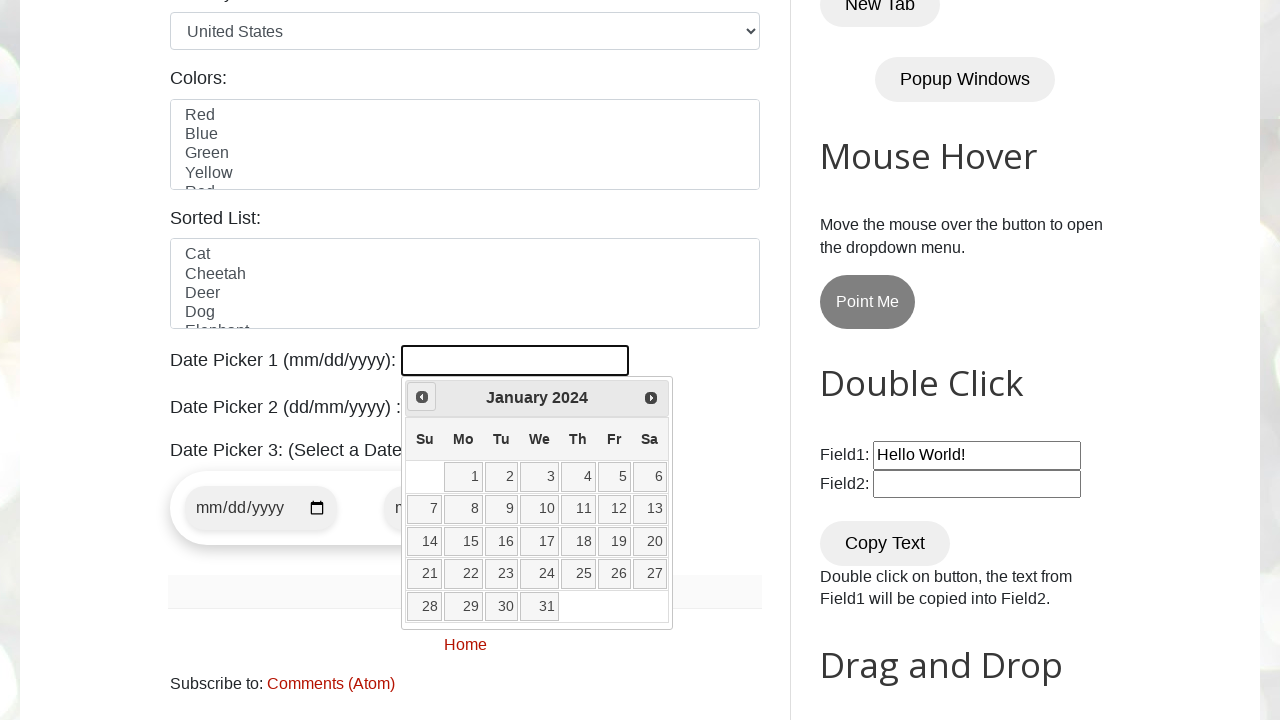

Retrieved current month/year: January 2024
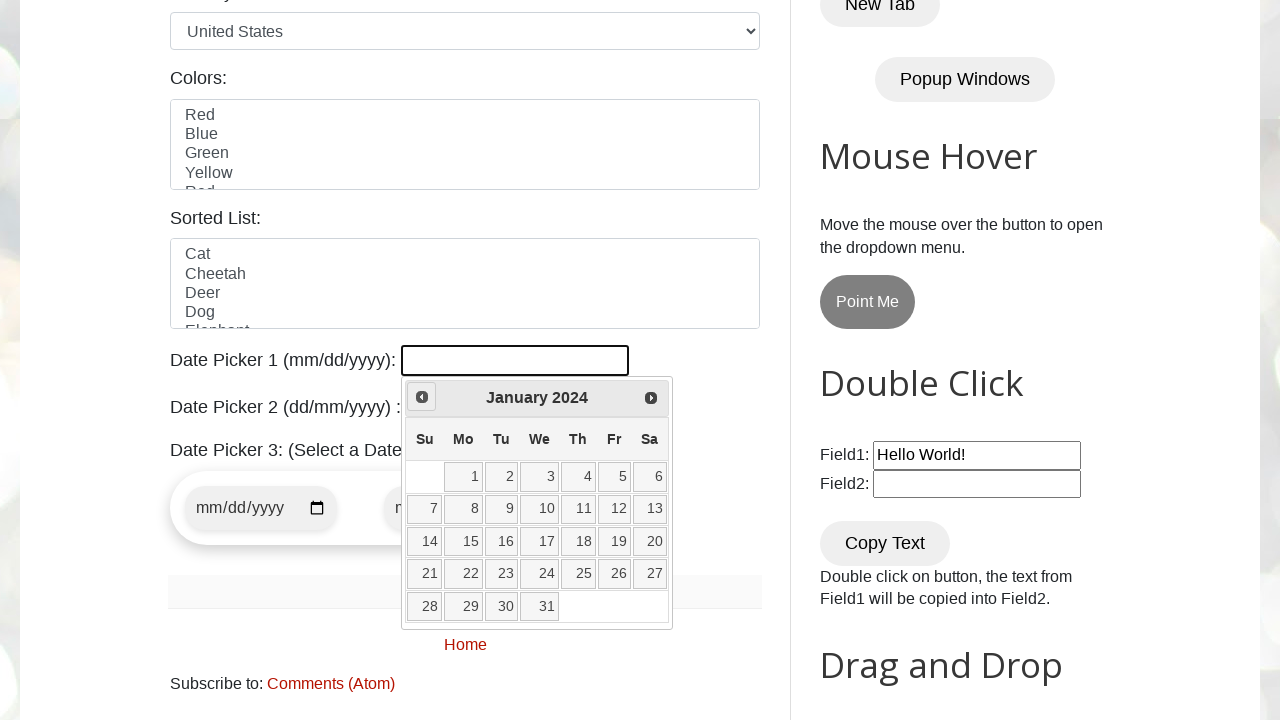

Clicked previous button to navigate to earlier month at (422, 397) on xpath=//*[@id='ui-datepicker-div']/div/a[1]/span
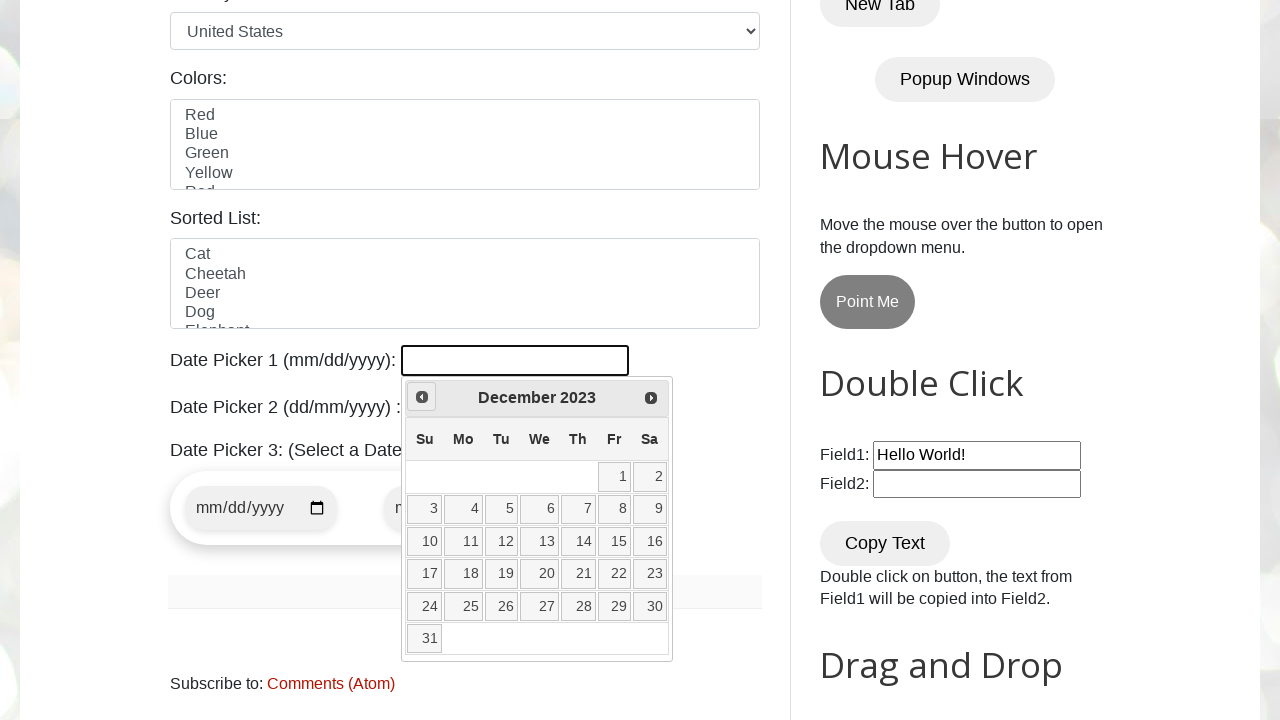

Retrieved current month/year: December 2023
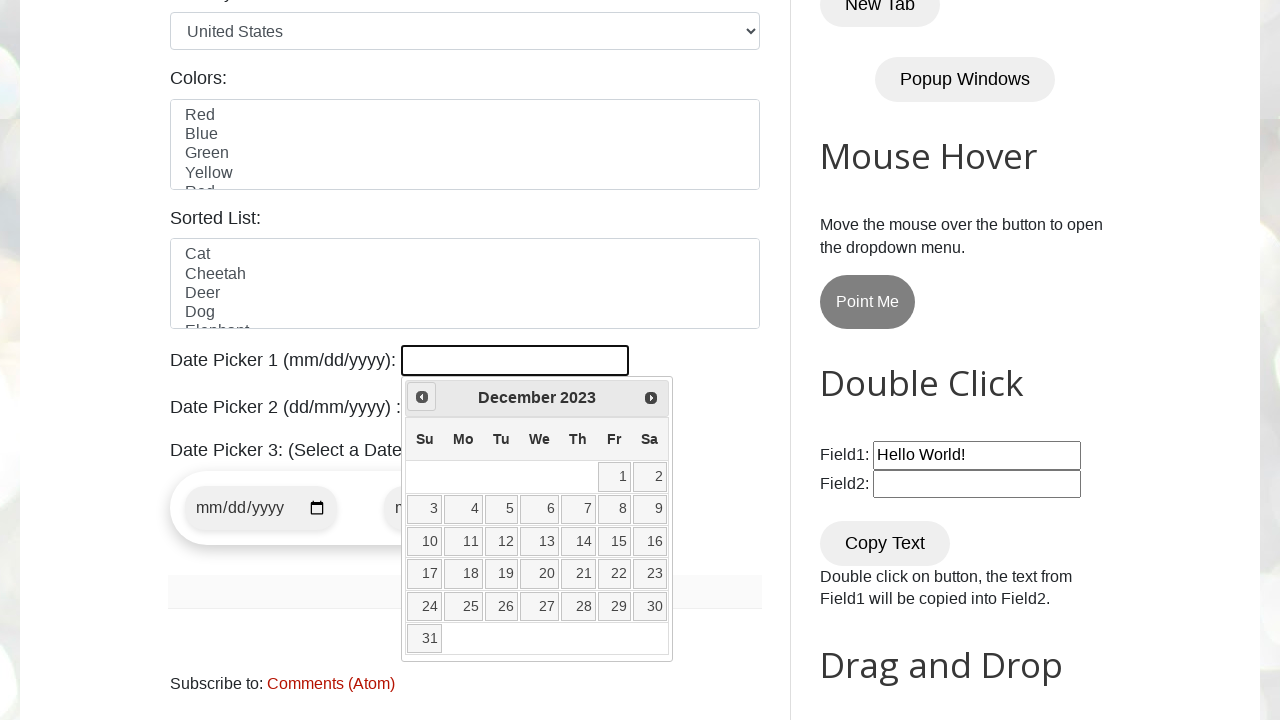

Clicked previous button to navigate to earlier month at (422, 397) on xpath=//*[@id='ui-datepicker-div']/div/a[1]/span
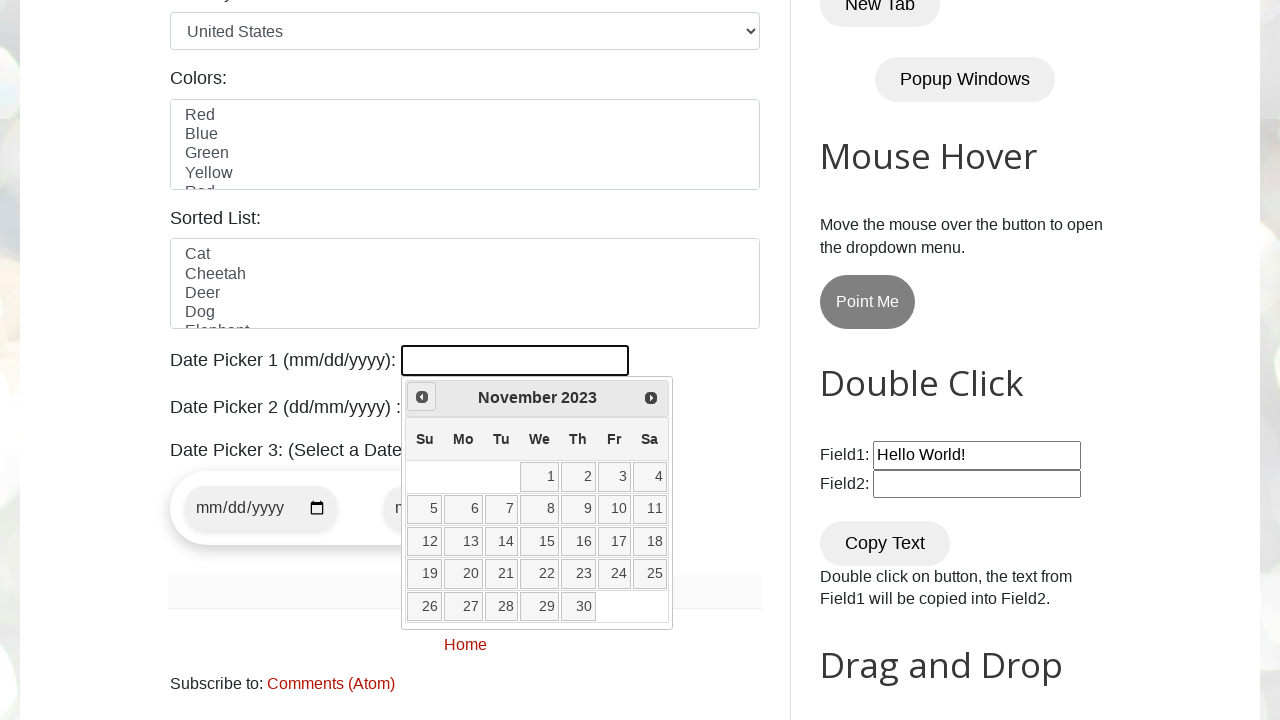

Retrieved current month/year: November 2023
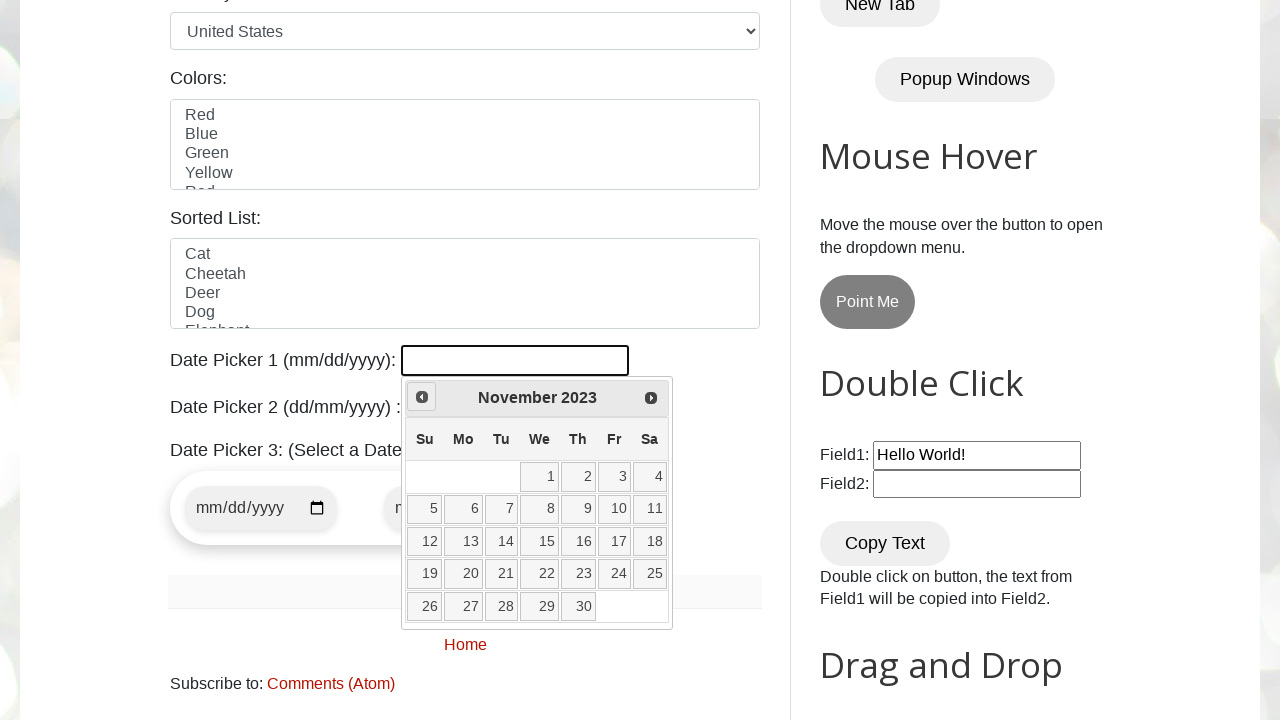

Clicked previous button to navigate to earlier month at (422, 397) on xpath=//*[@id='ui-datepicker-div']/div/a[1]/span
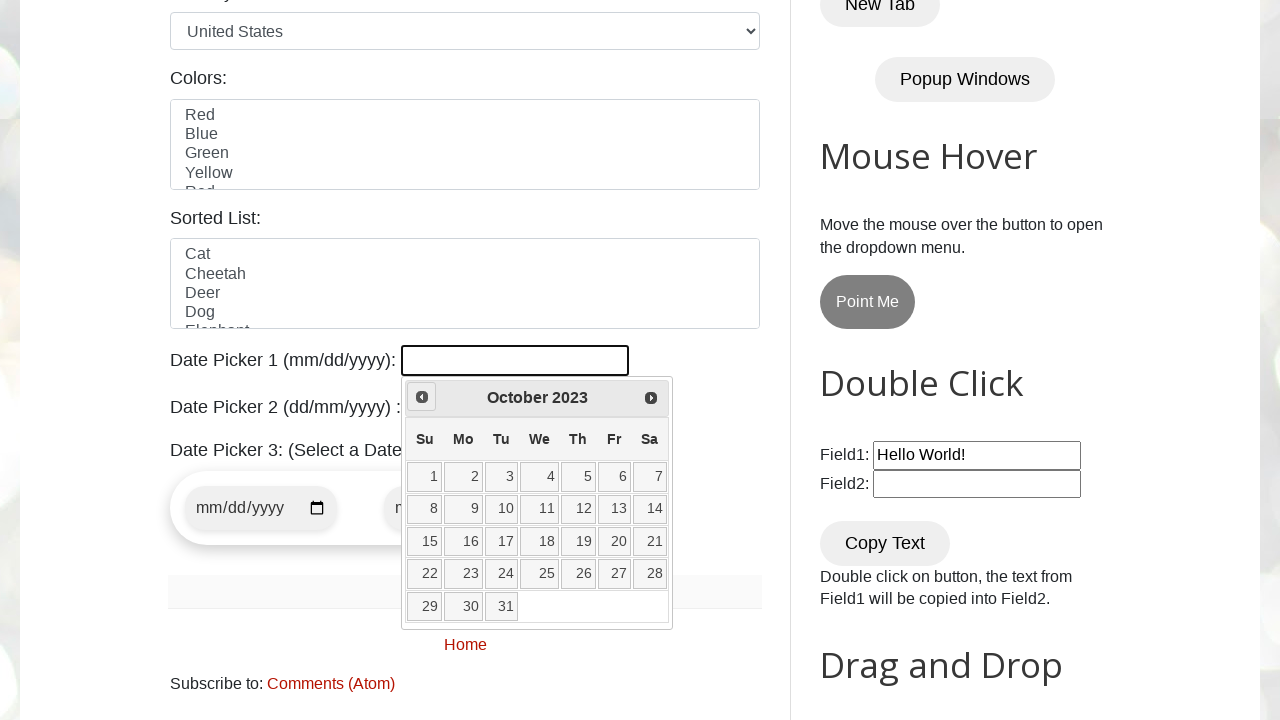

Retrieved current month/year: October 2023
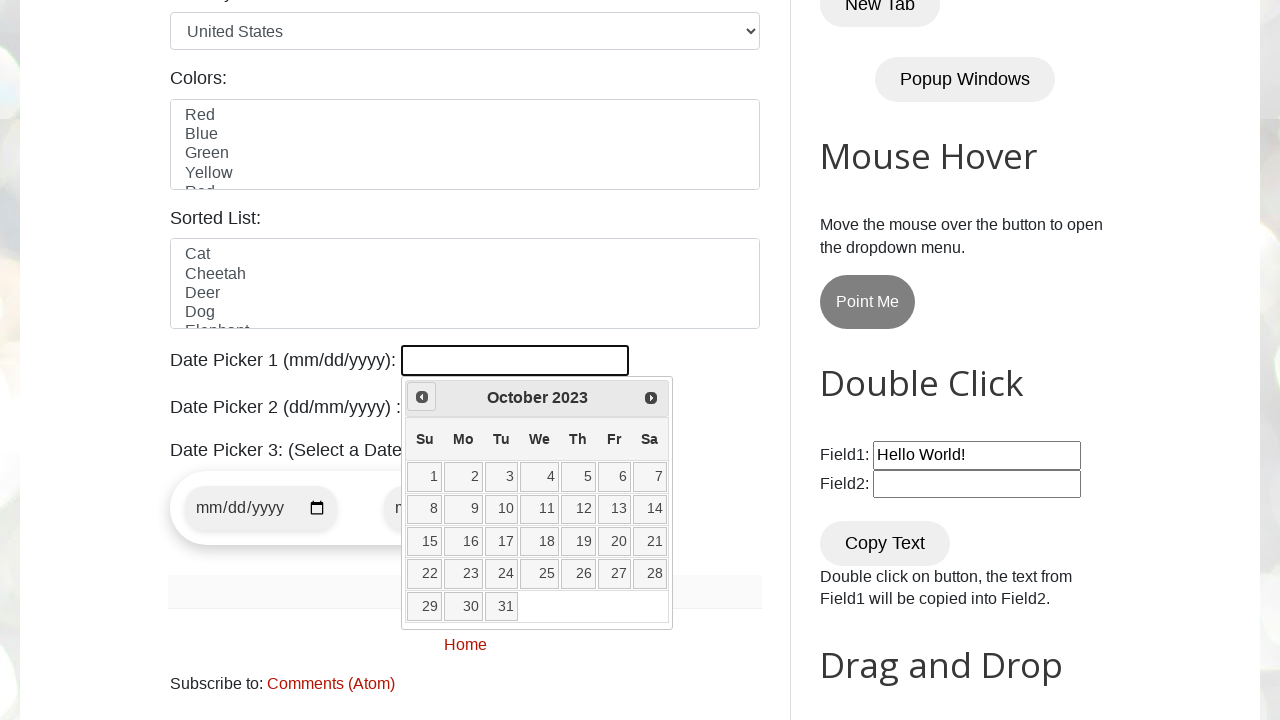

Clicked previous button to navigate to earlier month at (422, 397) on xpath=//*[@id='ui-datepicker-div']/div/a[1]/span
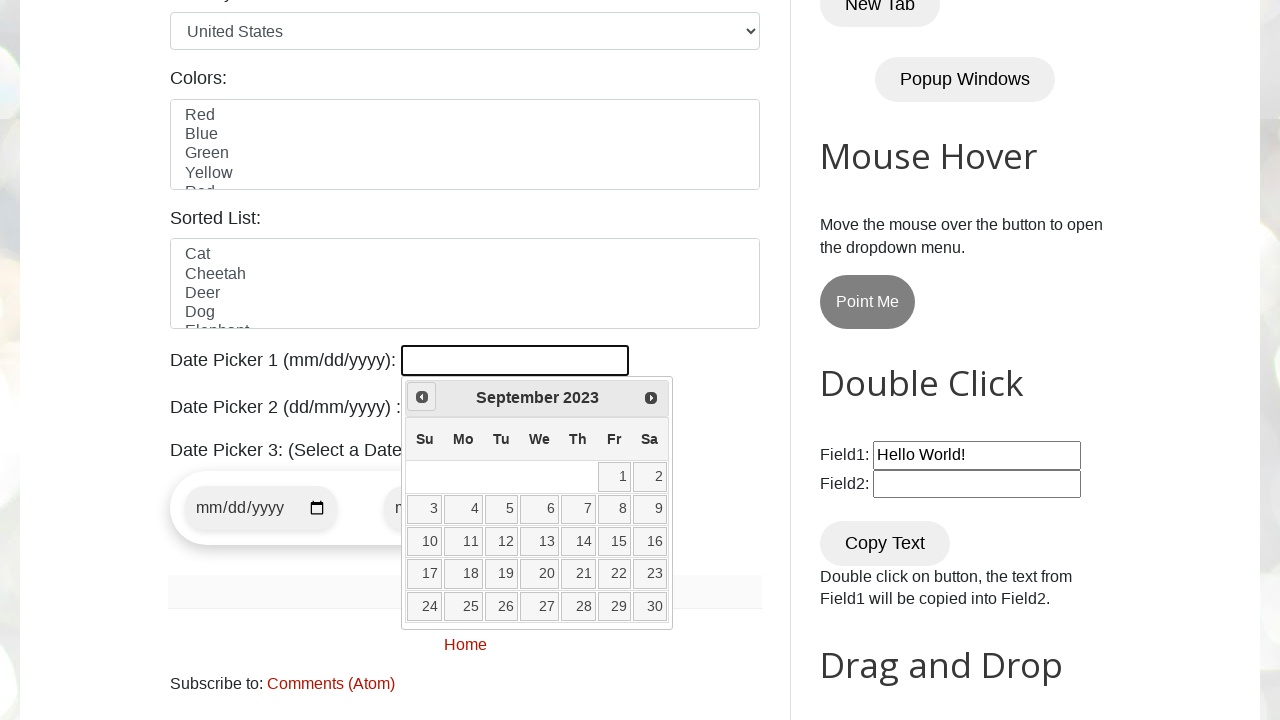

Retrieved current month/year: September 2023
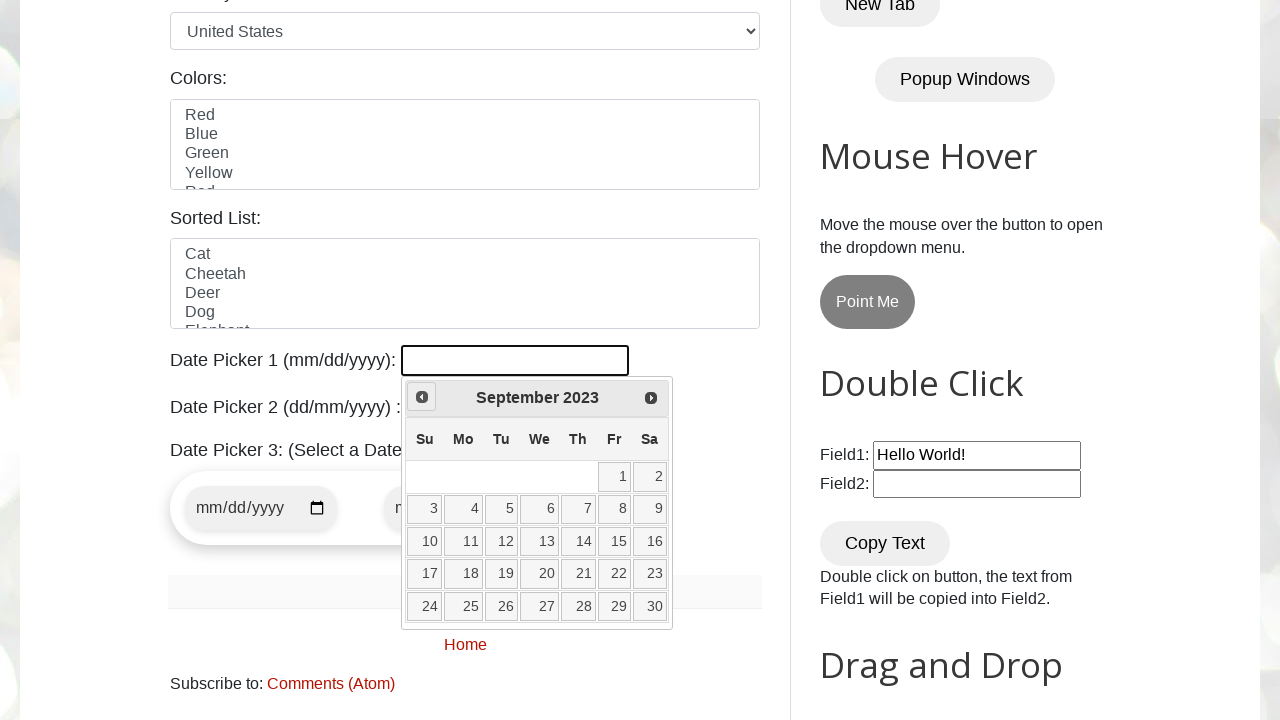

Clicked previous button to navigate to earlier month at (422, 397) on xpath=//*[@id='ui-datepicker-div']/div/a[1]/span
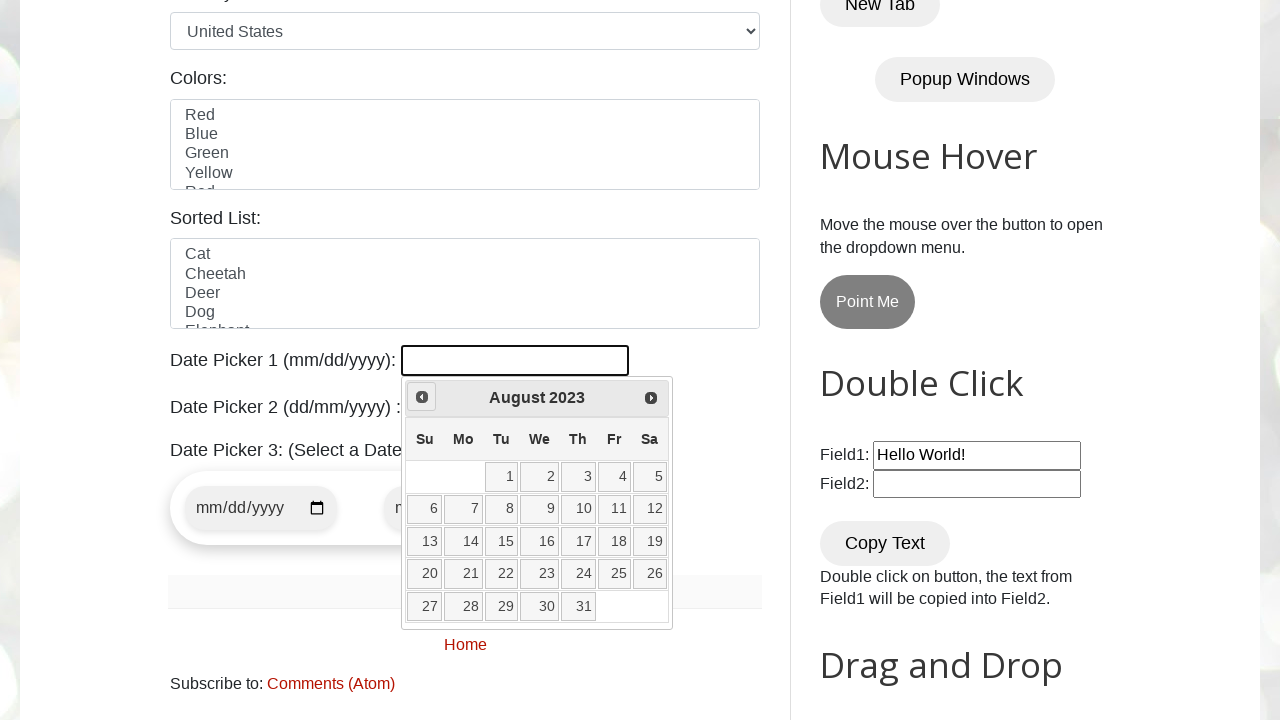

Retrieved current month/year: August 2023
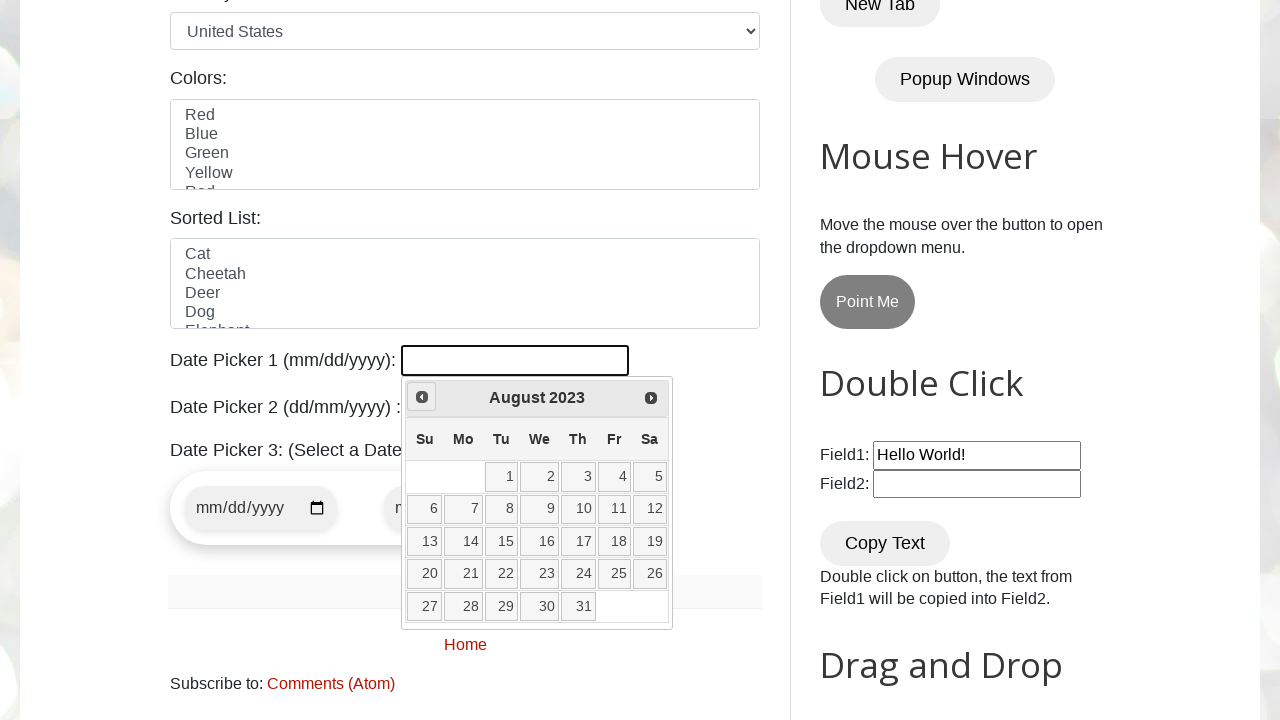

Clicked previous button to navigate to earlier month at (422, 397) on xpath=//*[@id='ui-datepicker-div']/div/a[1]/span
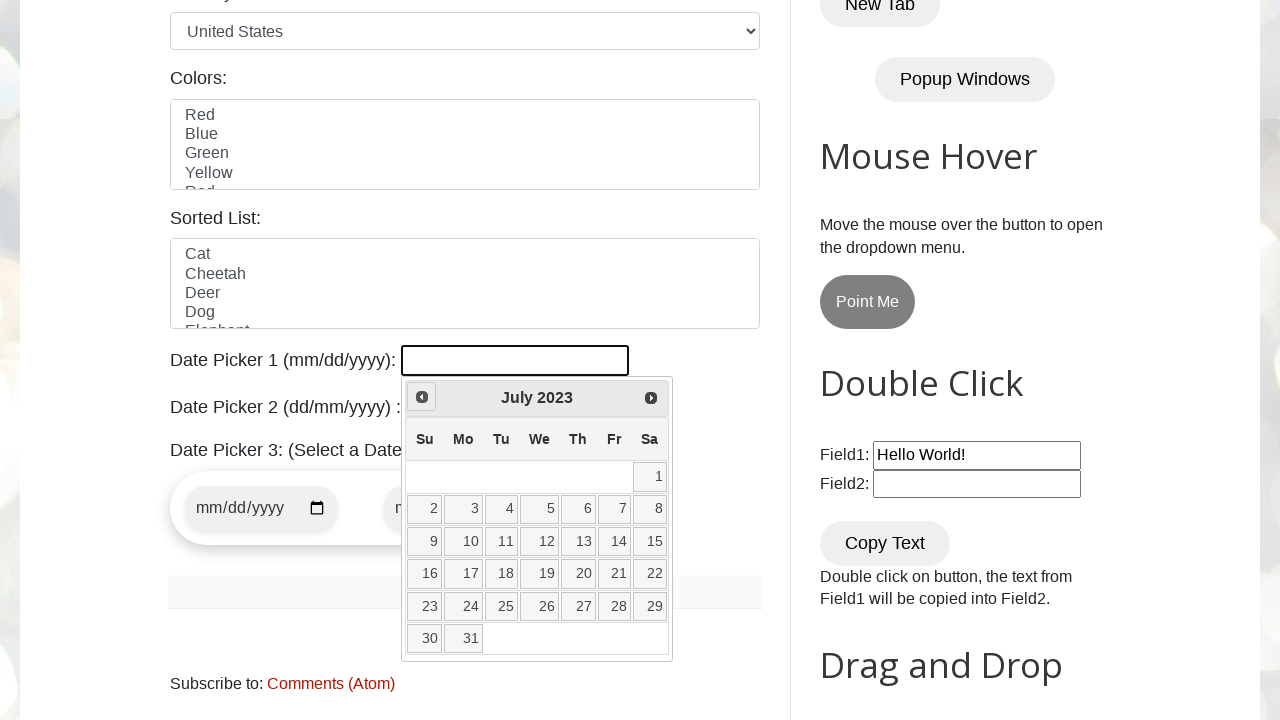

Retrieved current month/year: July 2023
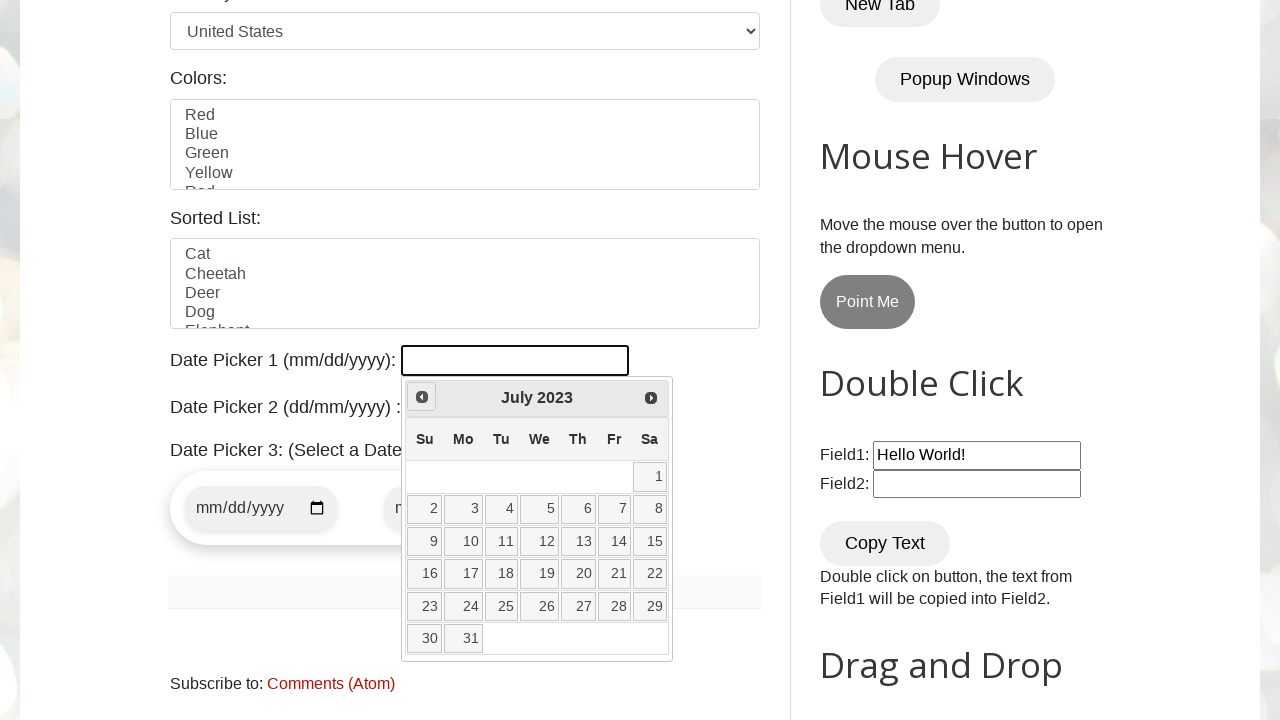

Clicked previous button to navigate to earlier month at (422, 397) on xpath=//*[@id='ui-datepicker-div']/div/a[1]/span
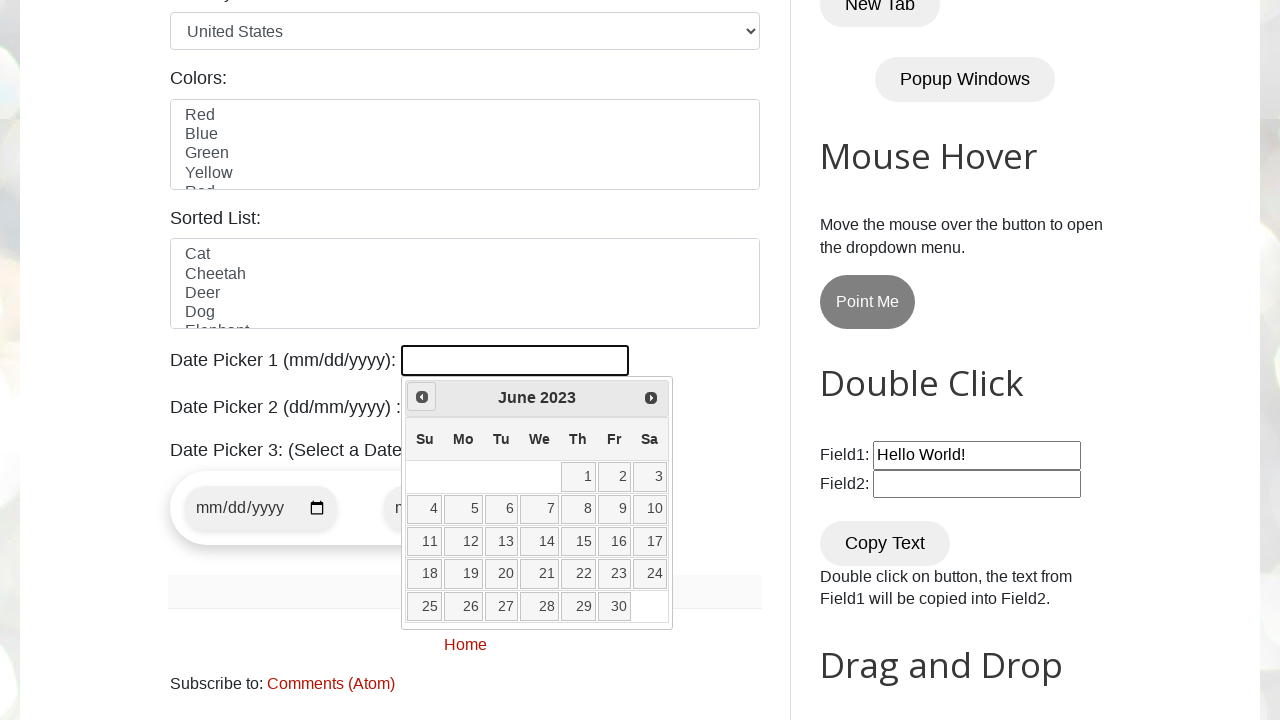

Retrieved current month/year: June 2023
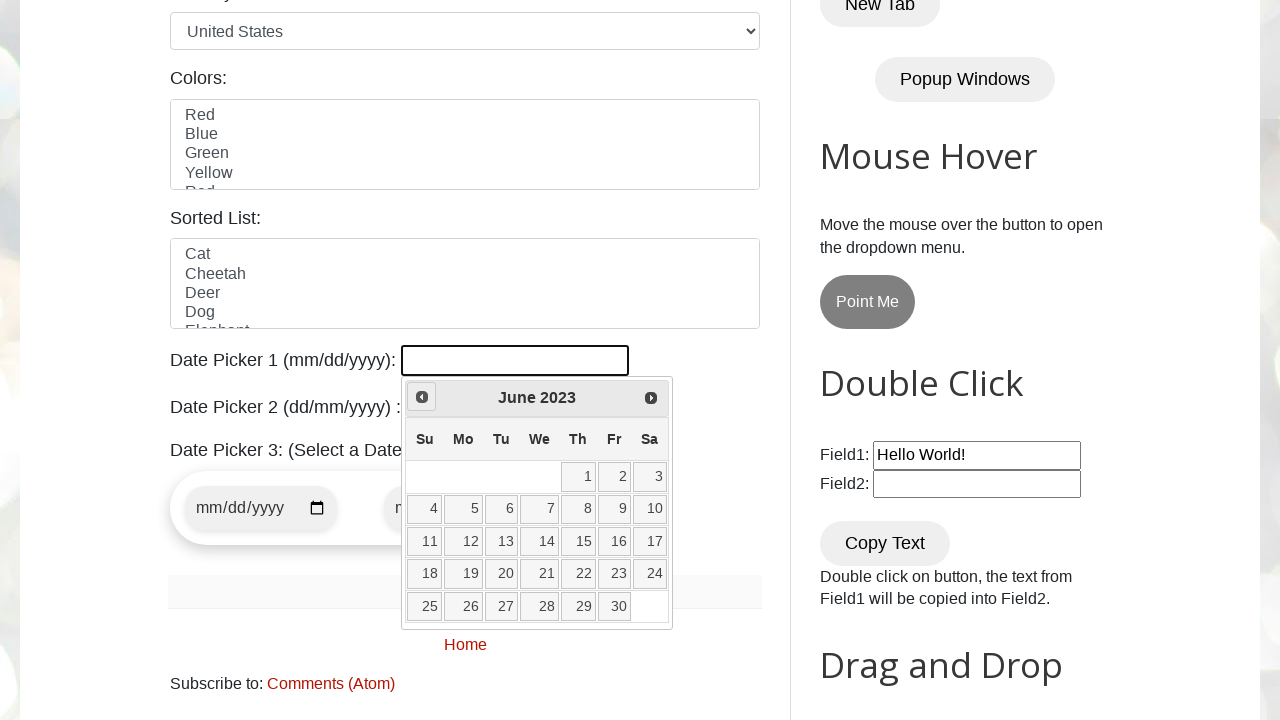

Clicked previous button to navigate to earlier month at (422, 397) on xpath=//*[@id='ui-datepicker-div']/div/a[1]/span
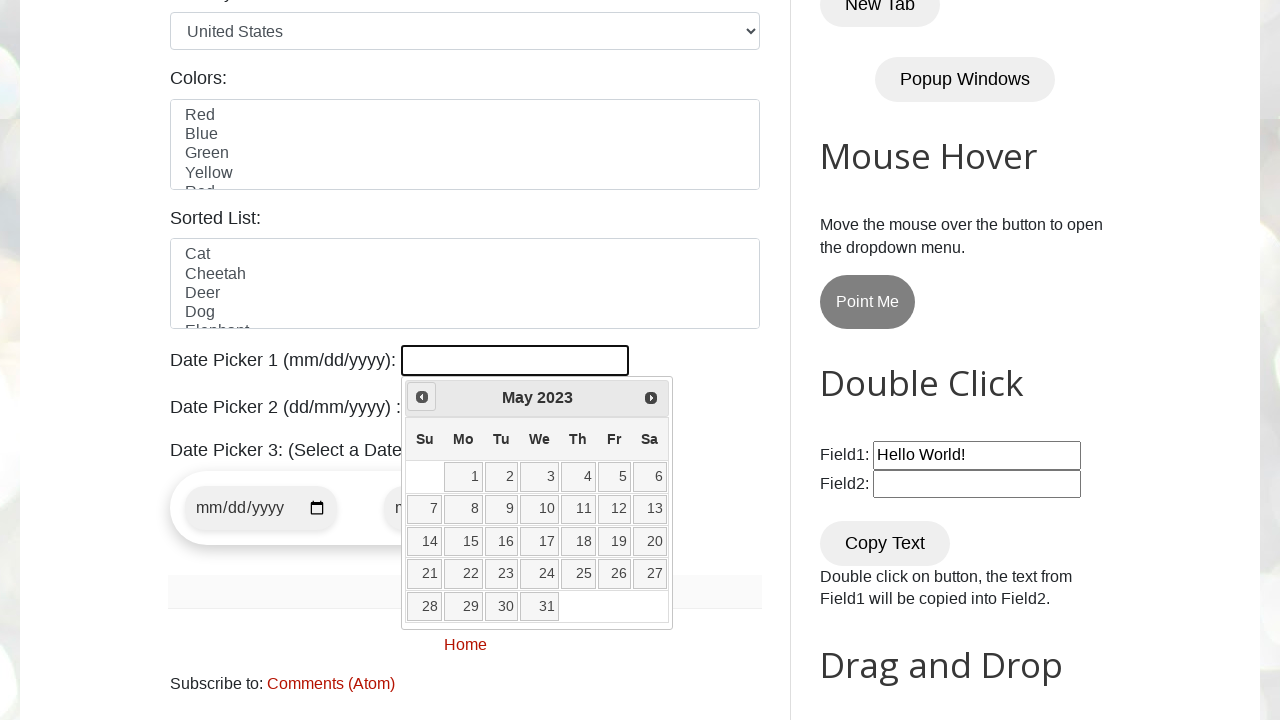

Retrieved current month/year: May 2023
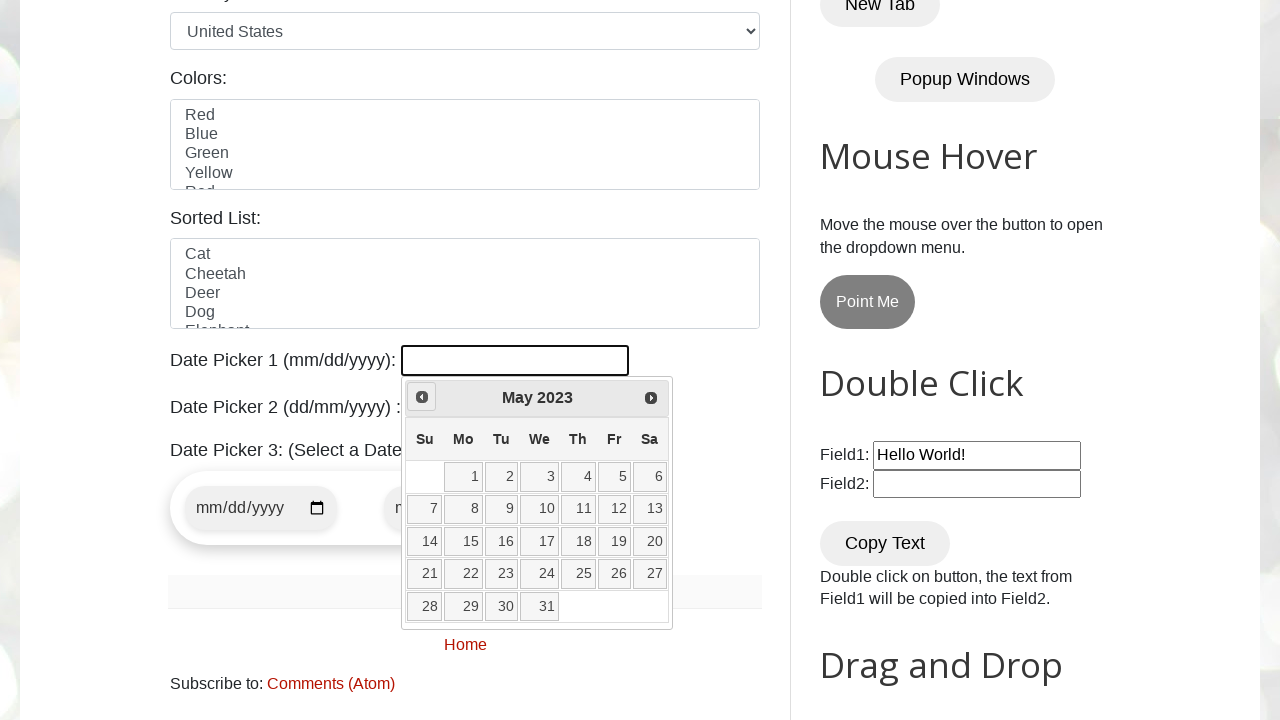

Clicked previous button to navigate to earlier month at (422, 397) on xpath=//*[@id='ui-datepicker-div']/div/a[1]/span
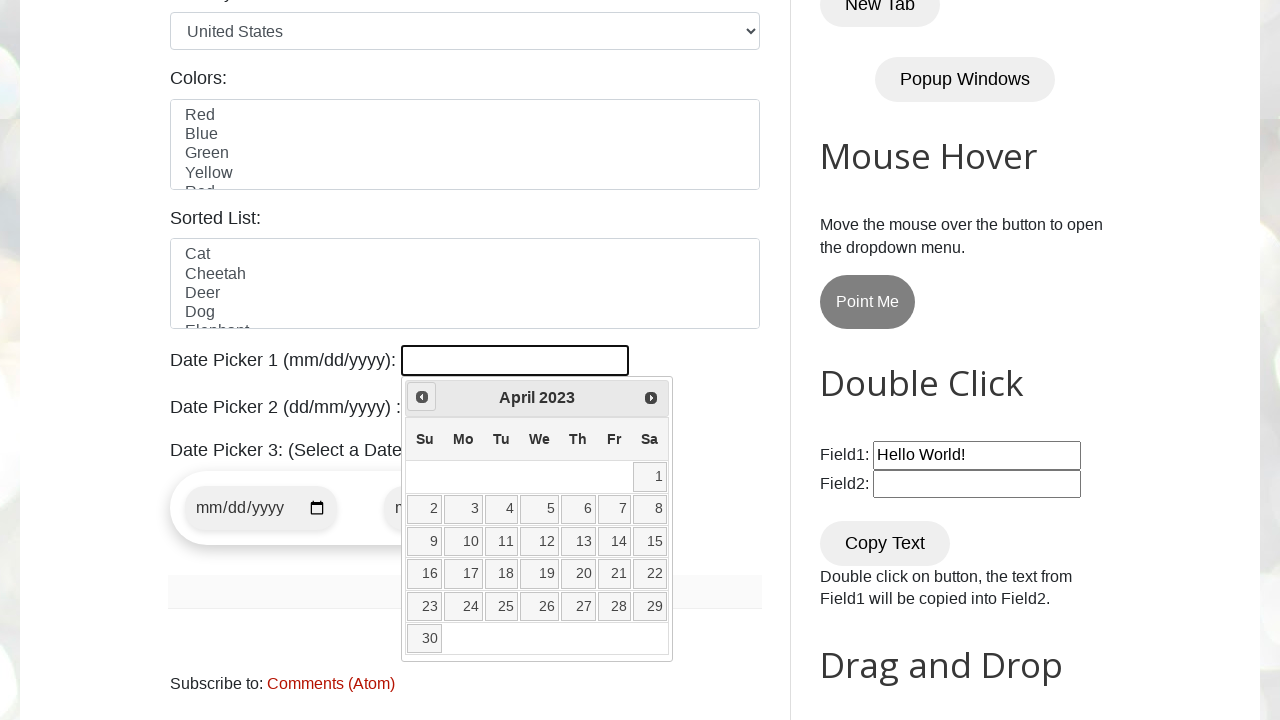

Retrieved current month/year: April 2023
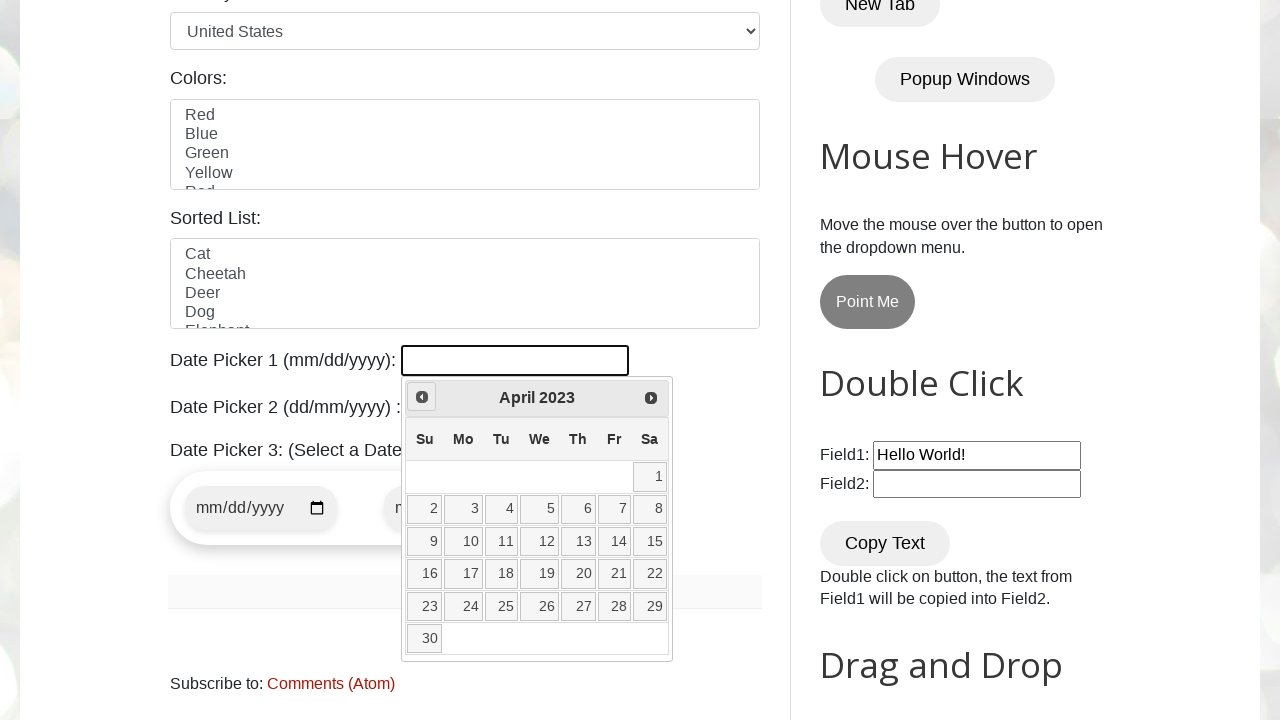

Clicked previous button to navigate to earlier month at (422, 397) on xpath=//*[@id='ui-datepicker-div']/div/a[1]/span
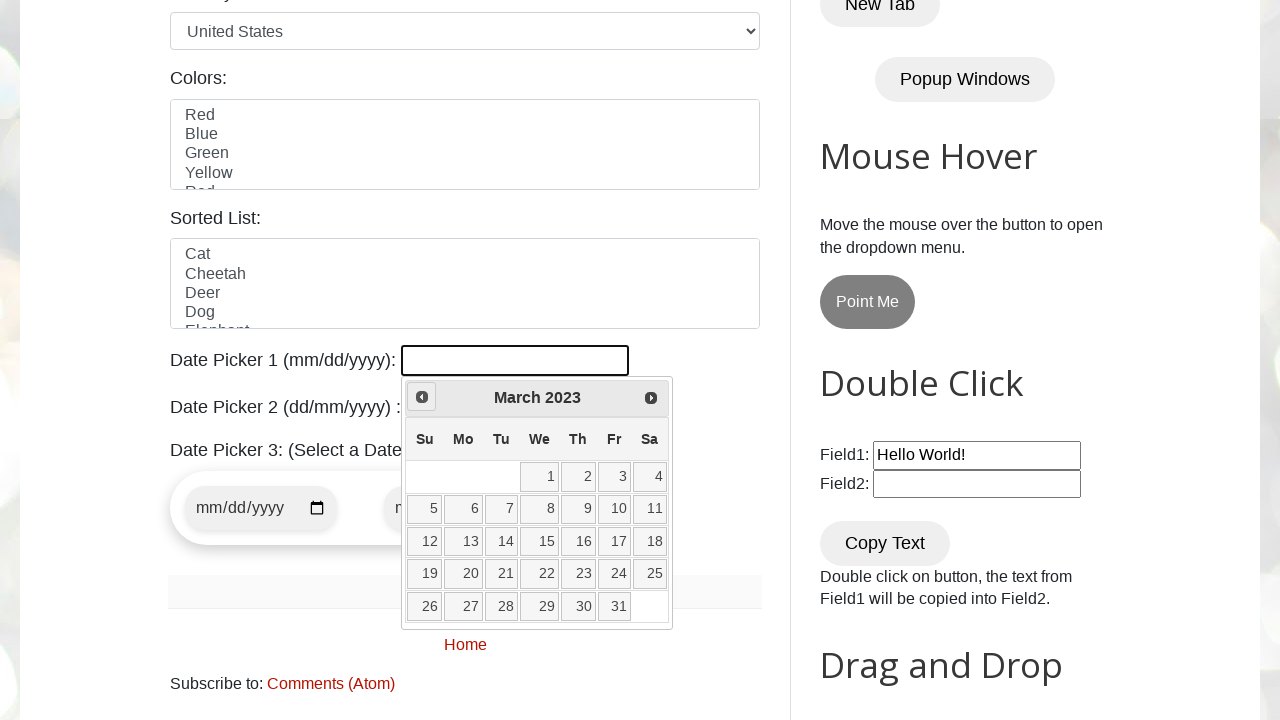

Retrieved current month/year: March 2023
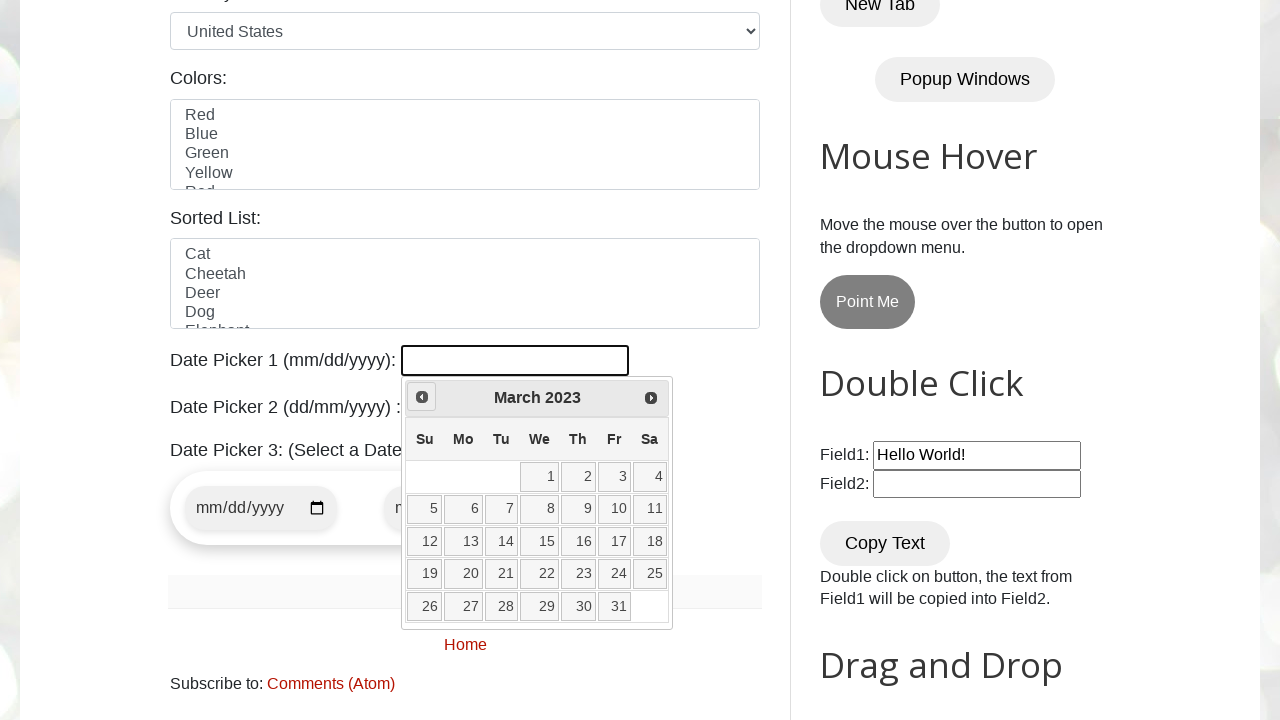

Clicked previous button to navigate to earlier month at (422, 397) on xpath=//*[@id='ui-datepicker-div']/div/a[1]/span
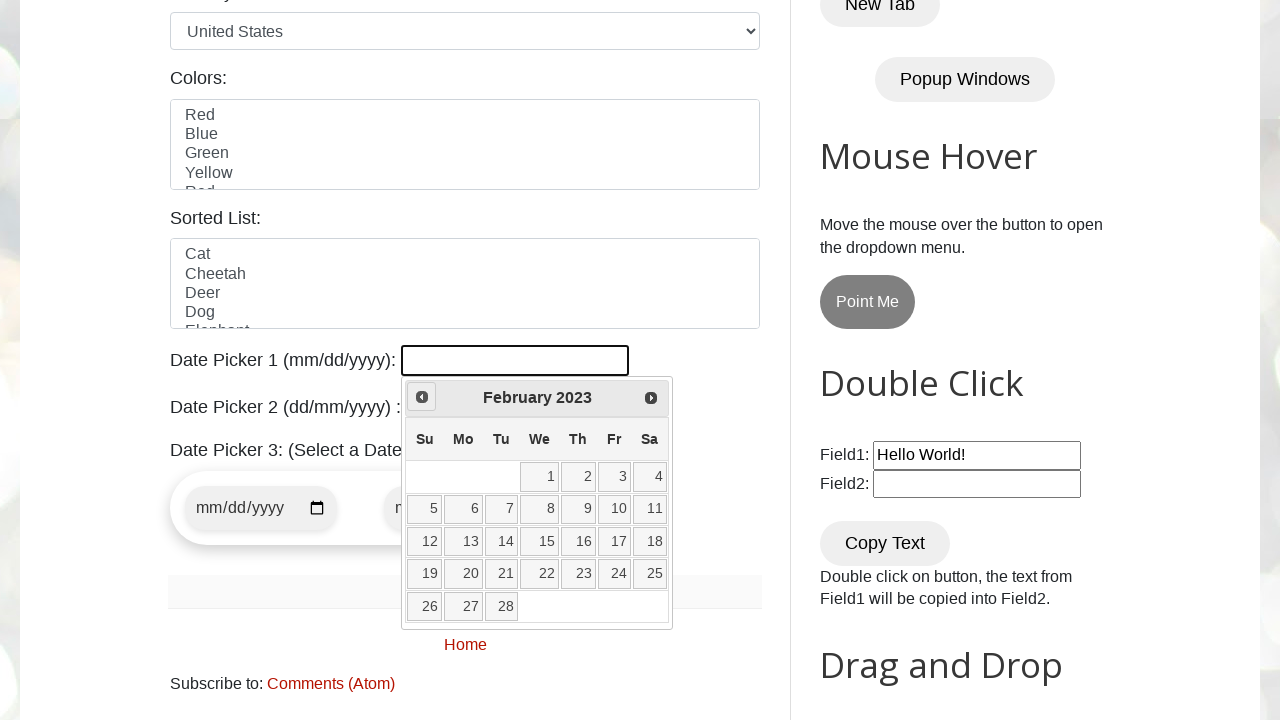

Retrieved current month/year: February 2023
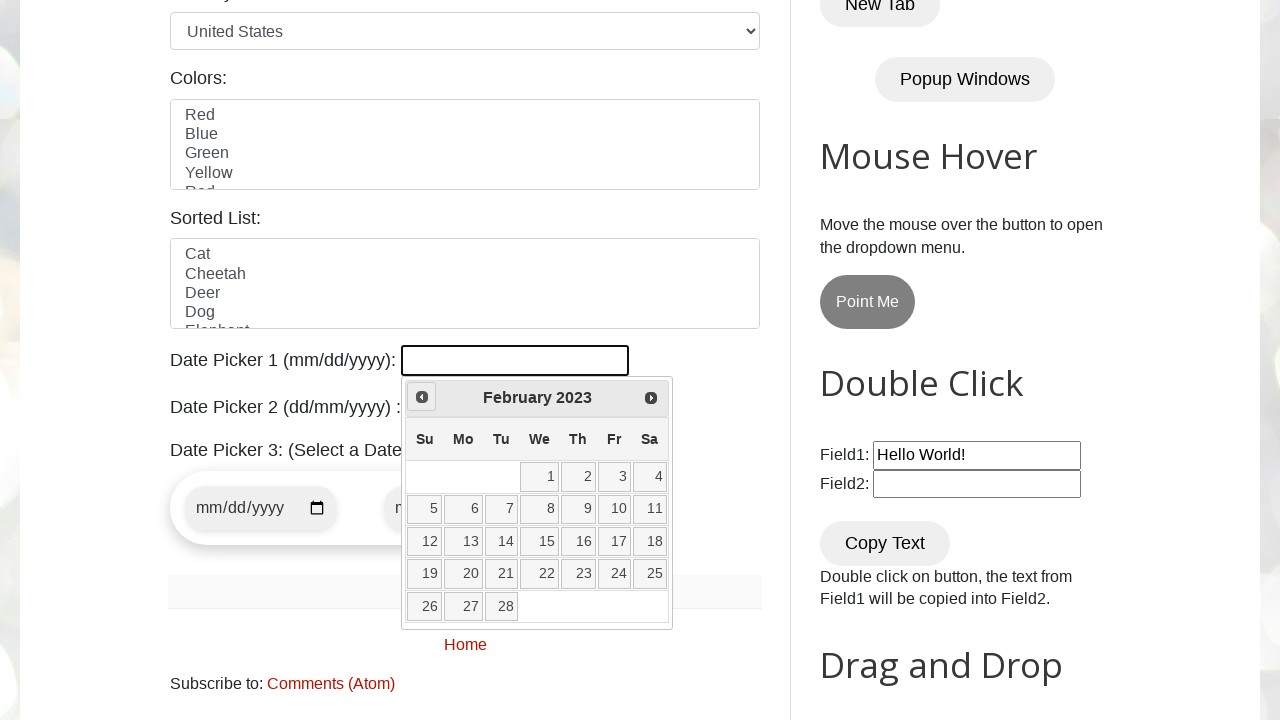

Clicked previous button to navigate to earlier month at (422, 397) on xpath=//*[@id='ui-datepicker-div']/div/a[1]/span
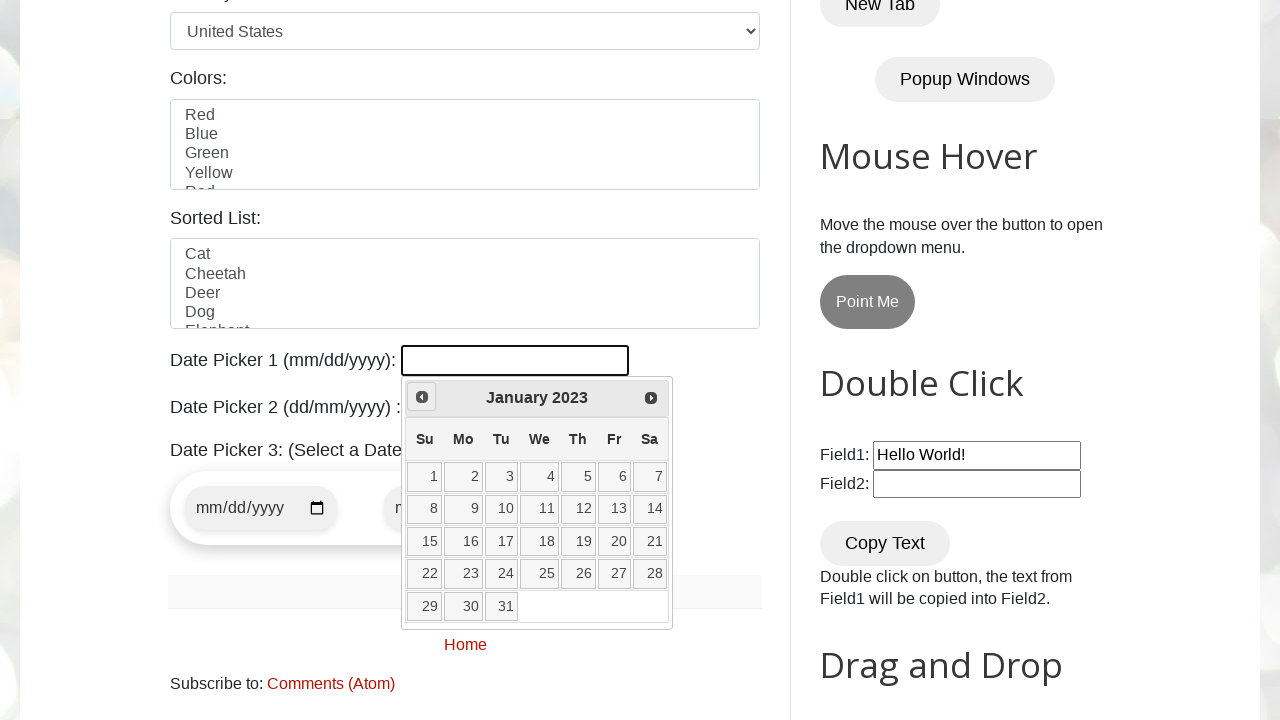

Retrieved current month/year: January 2023
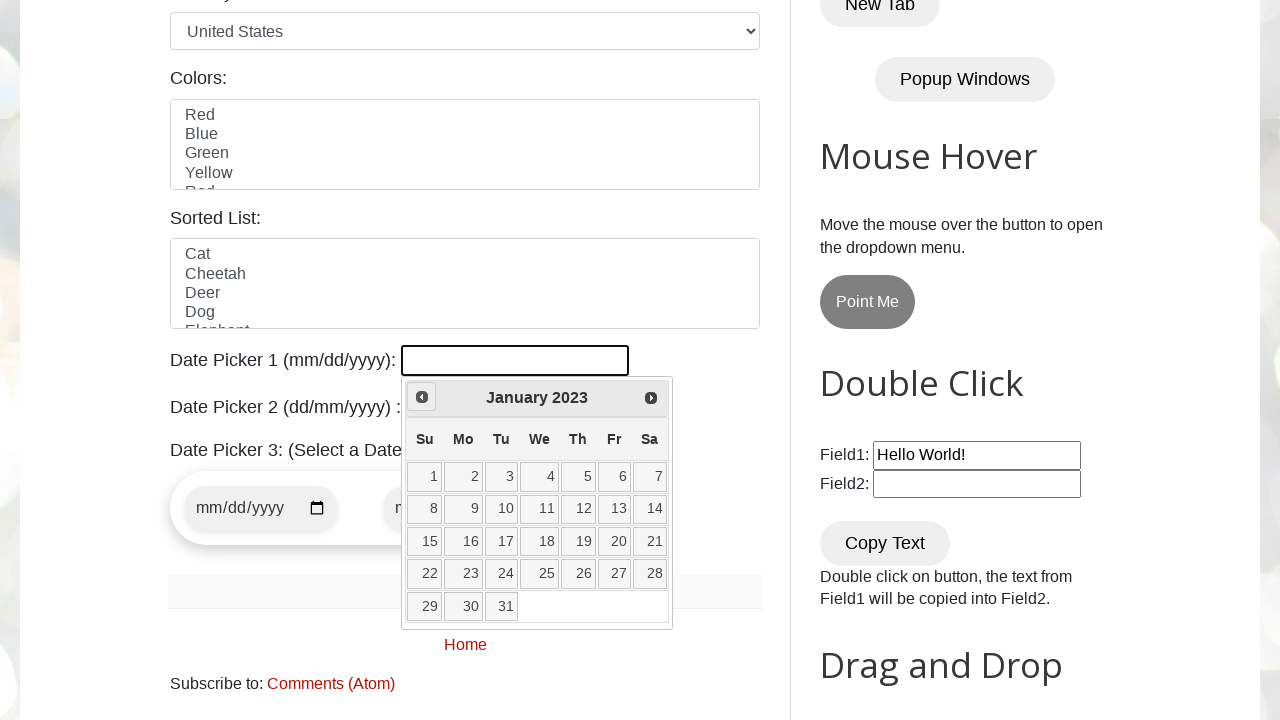

Clicked previous button to navigate to earlier month at (422, 397) on xpath=//*[@id='ui-datepicker-div']/div/a[1]/span
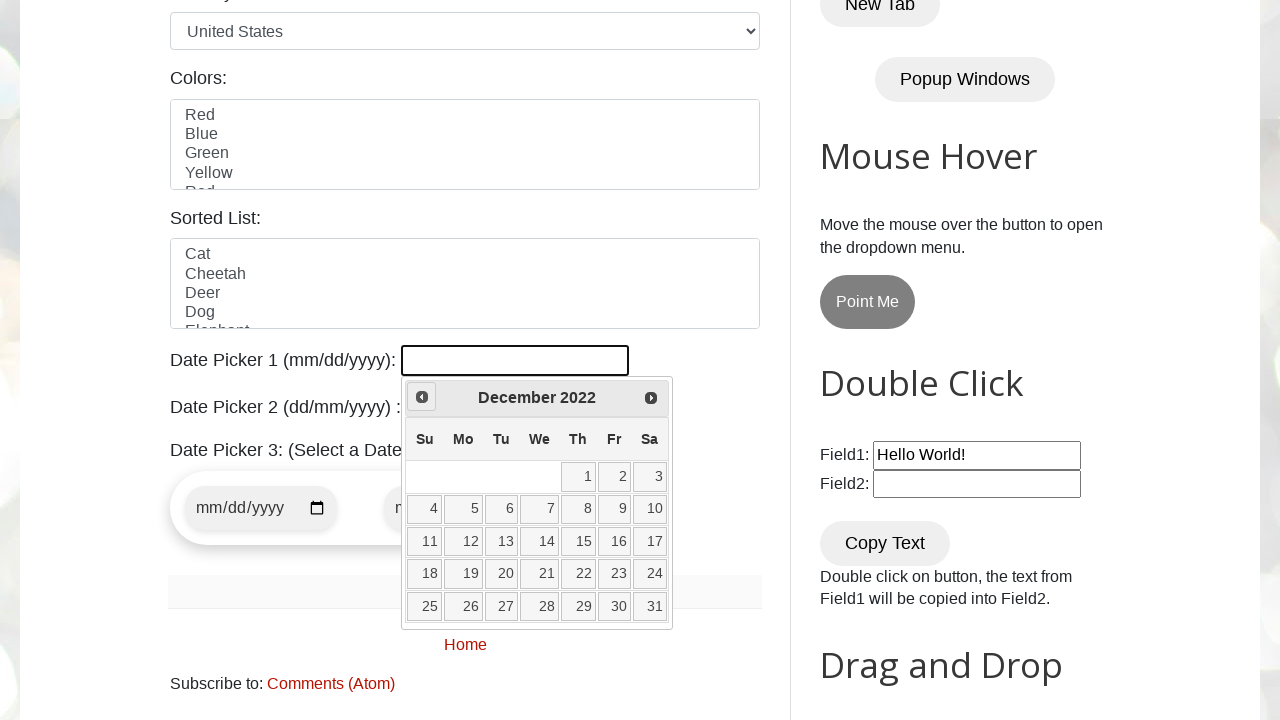

Retrieved current month/year: December 2022
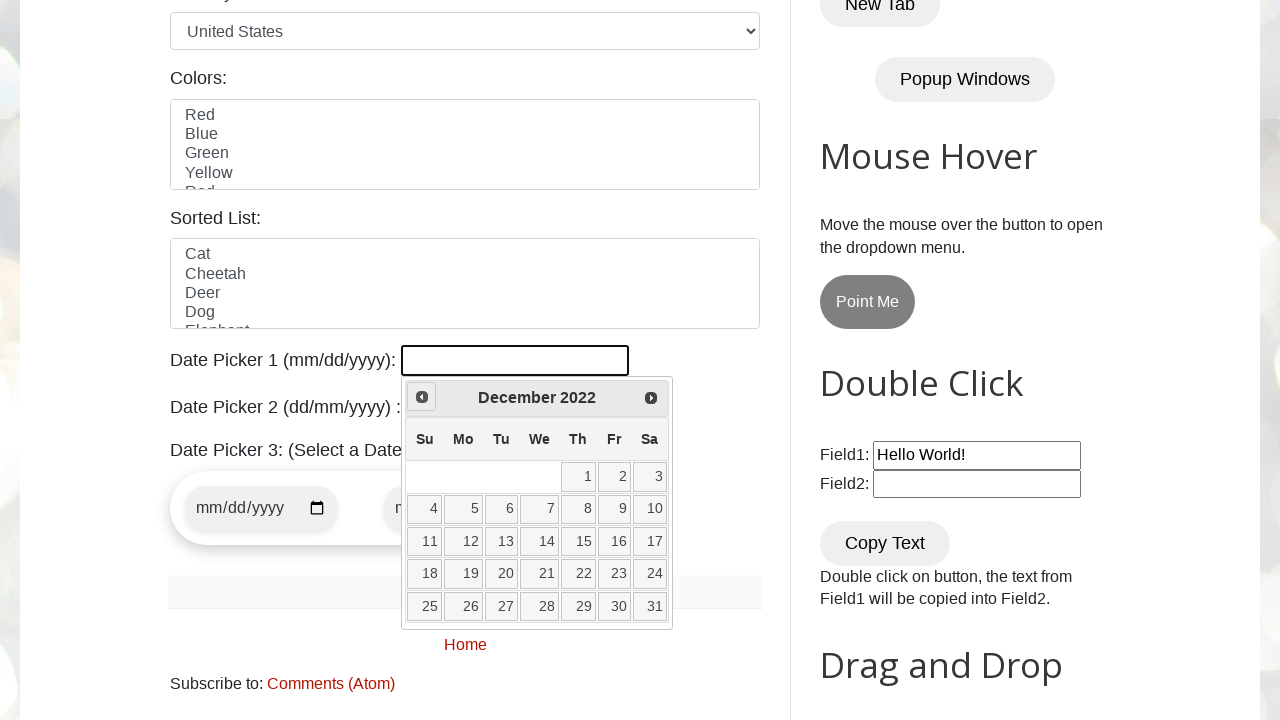

Clicked previous button to navigate to earlier month at (422, 397) on xpath=//*[@id='ui-datepicker-div']/div/a[1]/span
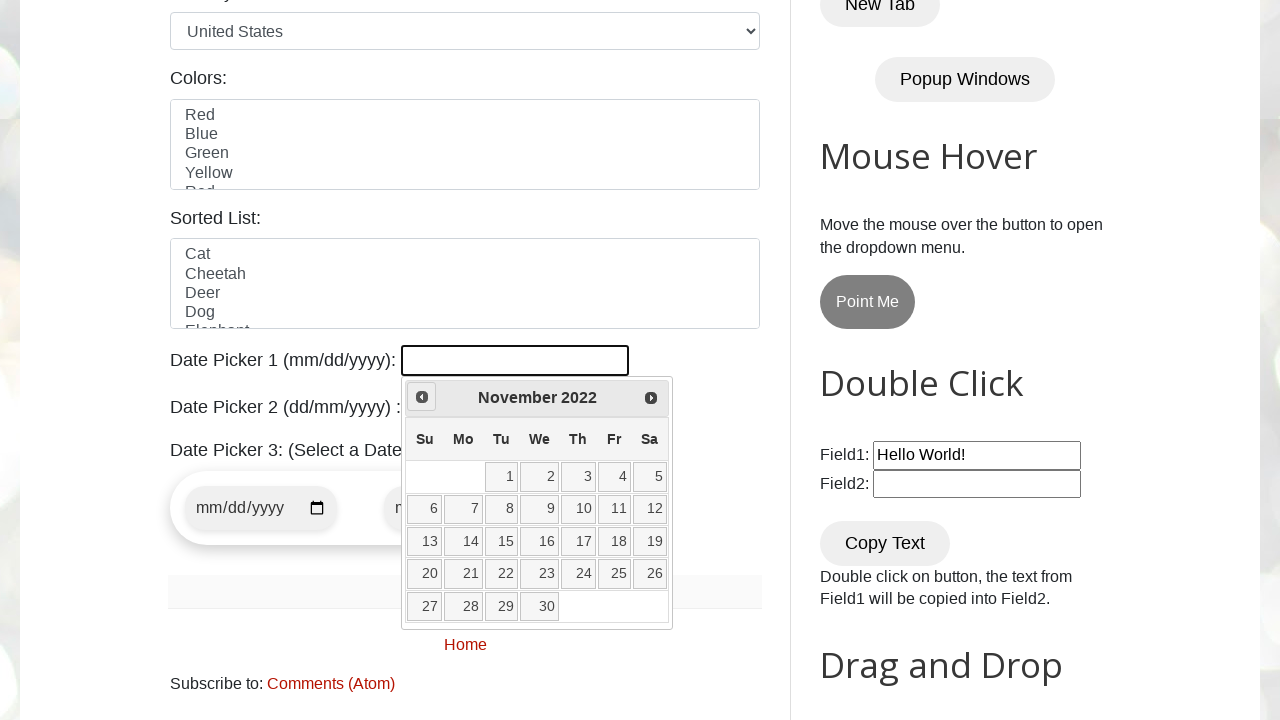

Retrieved current month/year: November 2022
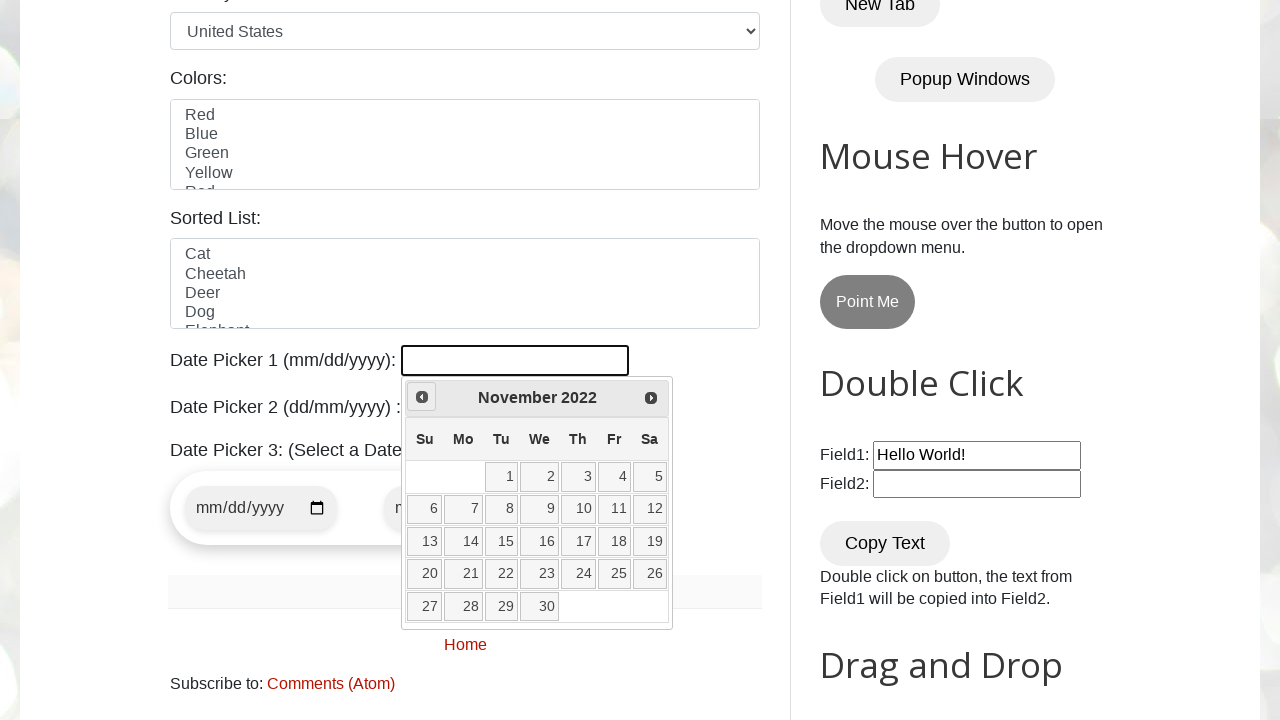

Clicked previous button to navigate to earlier month at (422, 397) on xpath=//*[@id='ui-datepicker-div']/div/a[1]/span
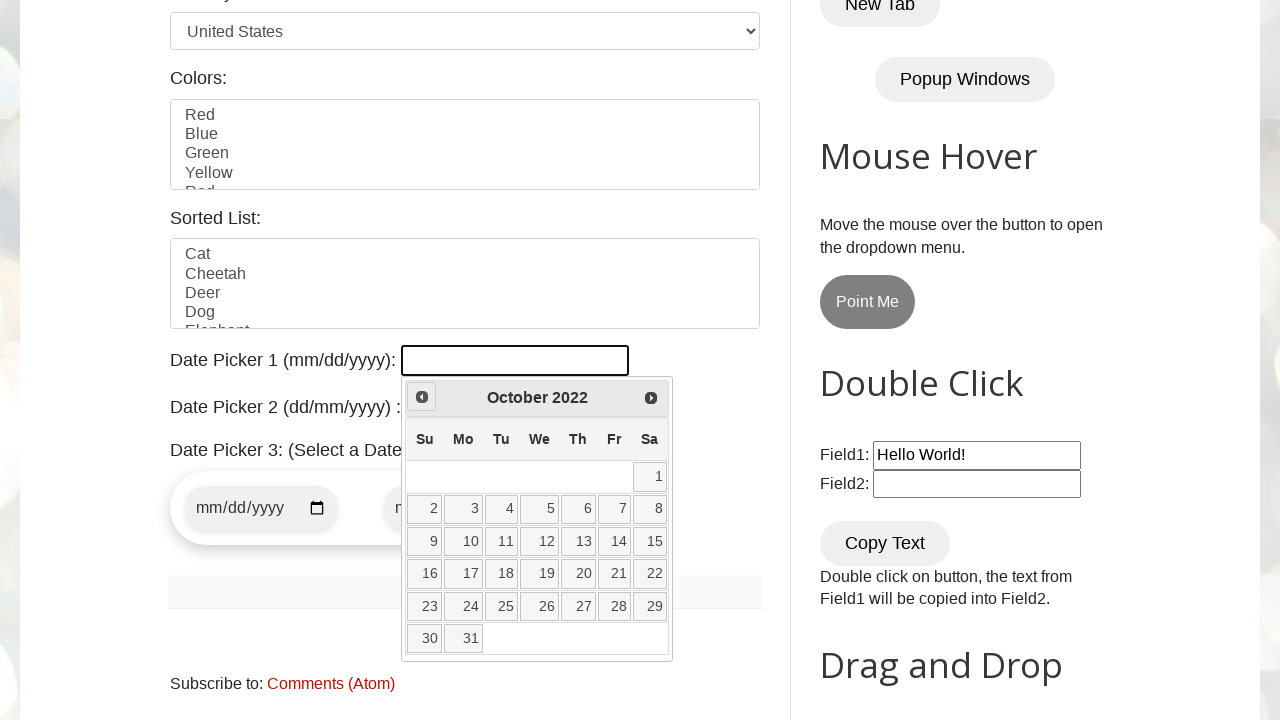

Retrieved current month/year: October 2022
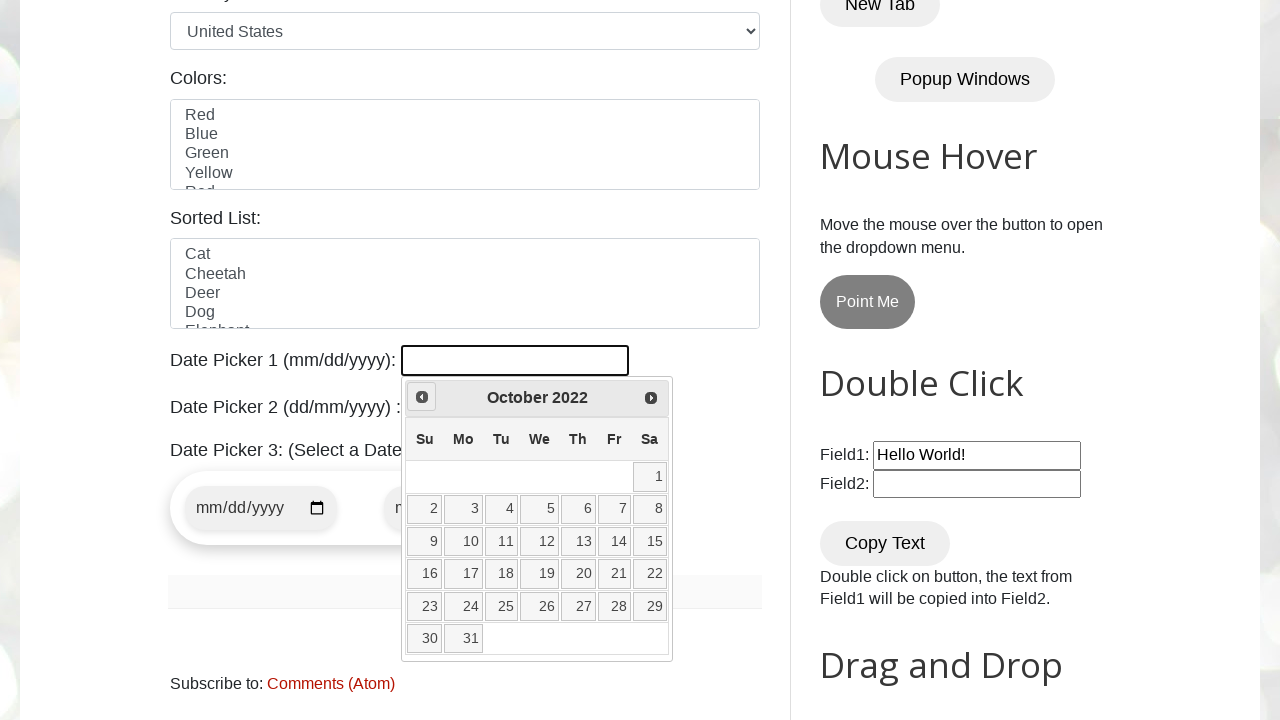

Clicked previous button to navigate to earlier month at (422, 397) on xpath=//*[@id='ui-datepicker-div']/div/a[1]/span
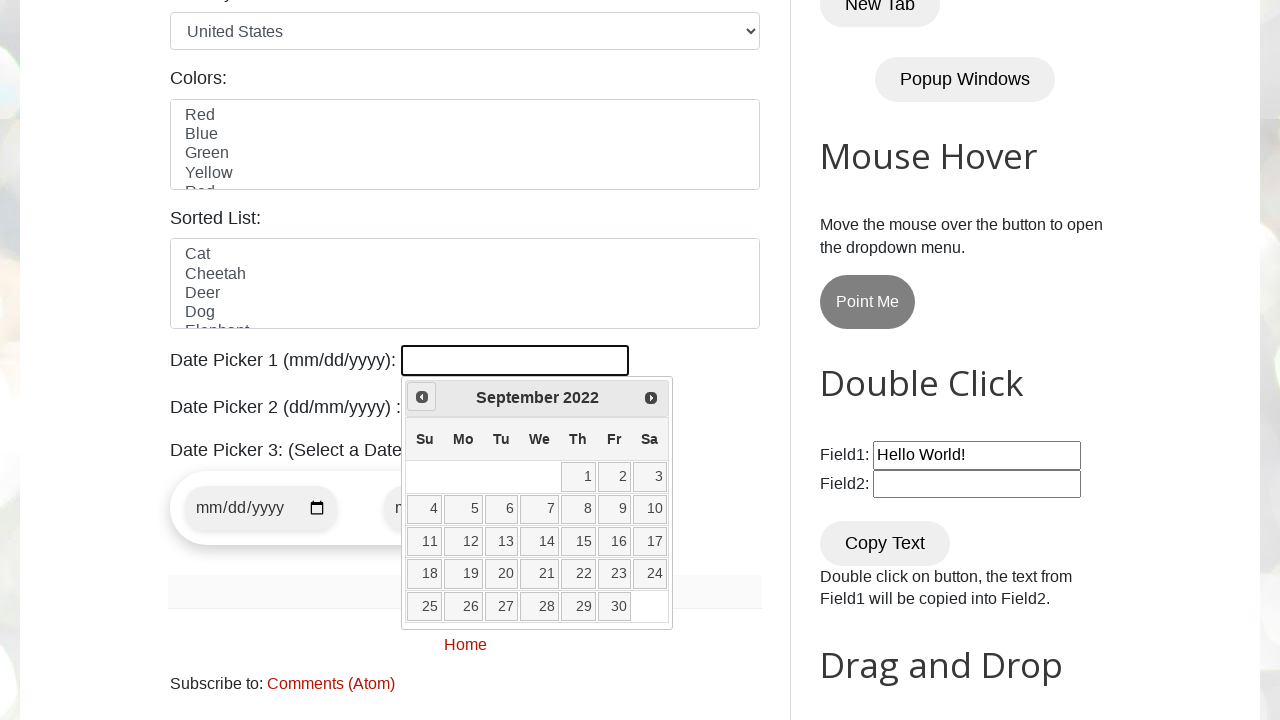

Retrieved current month/year: September 2022
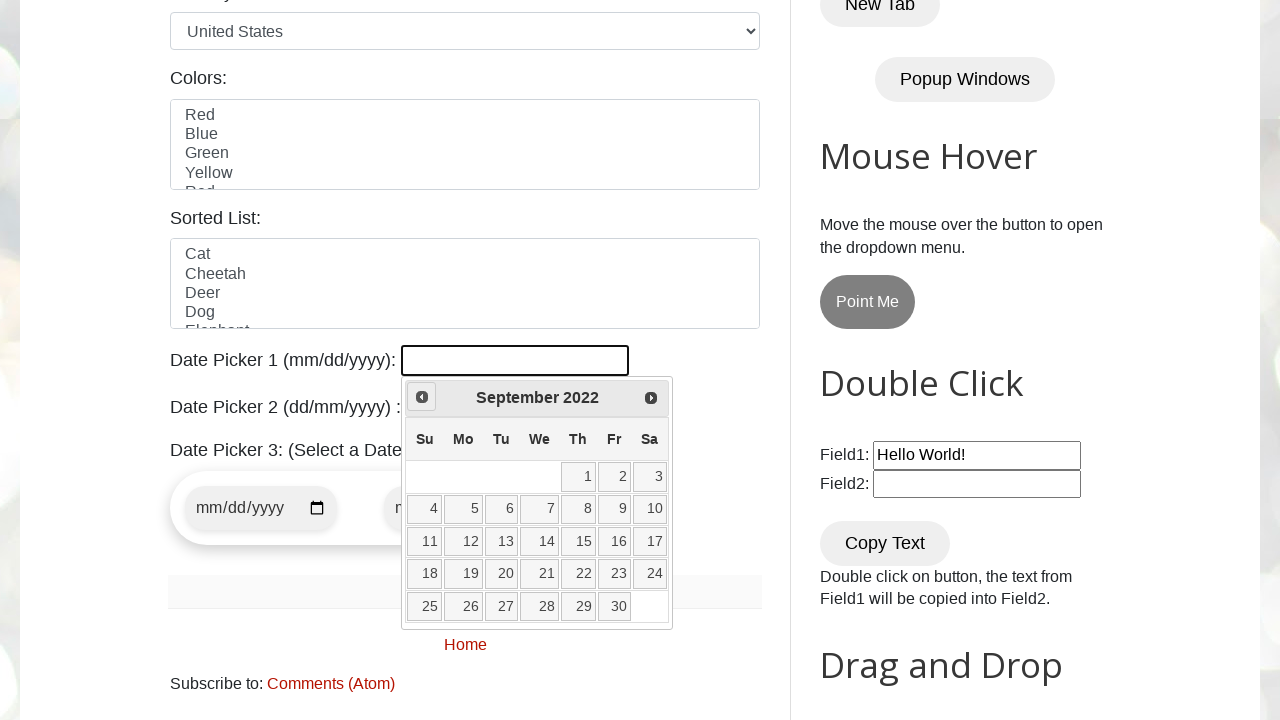

Clicked previous button to navigate to earlier month at (422, 397) on xpath=//*[@id='ui-datepicker-div']/div/a[1]/span
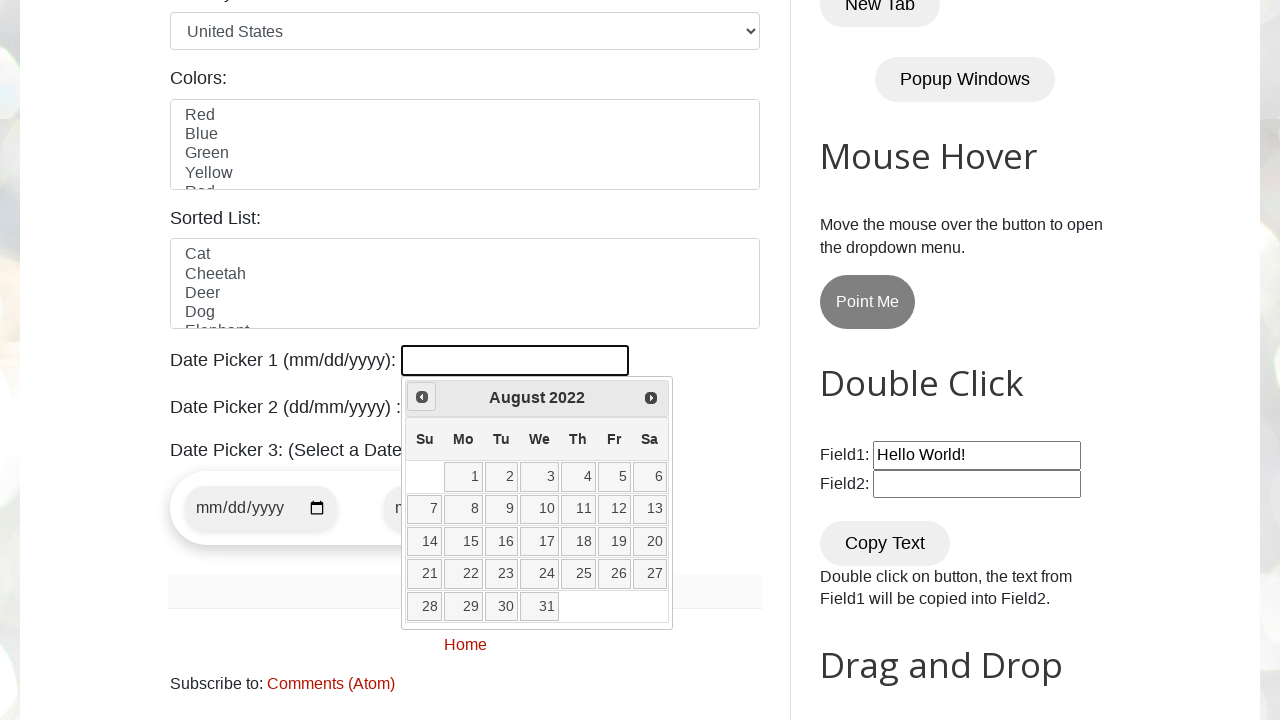

Retrieved current month/year: August 2022
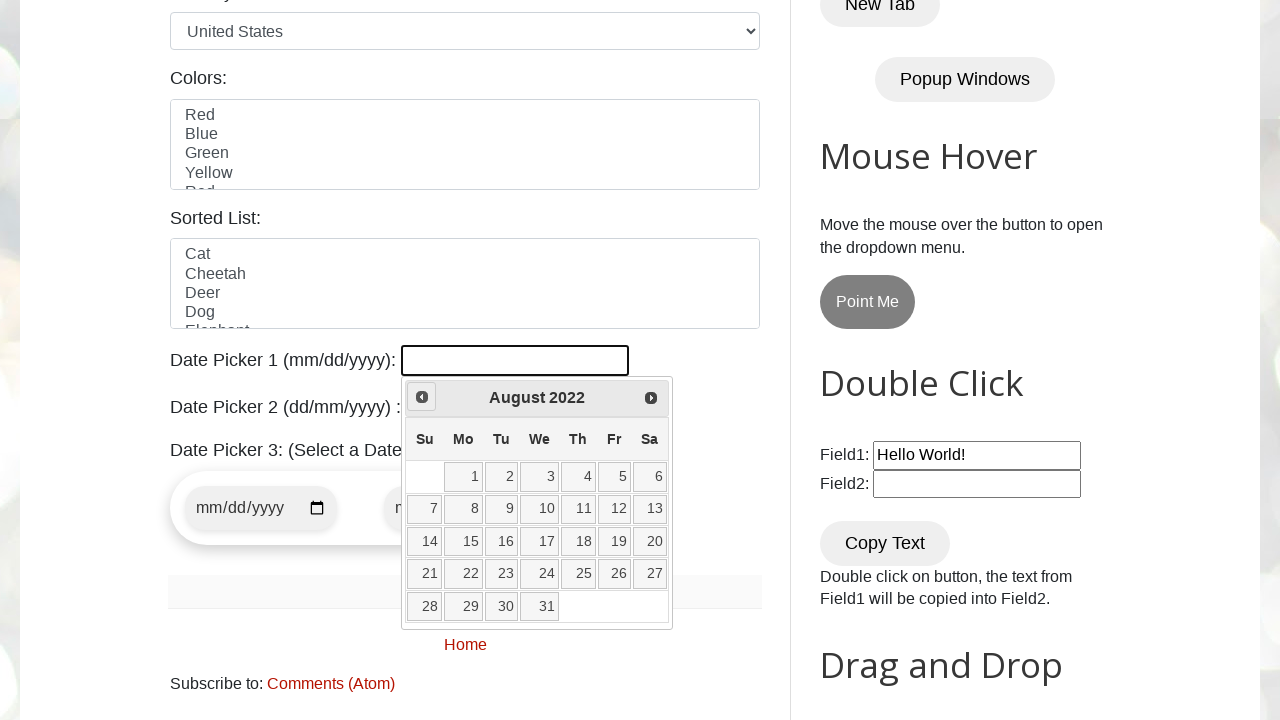

Clicked previous button to navigate to earlier month at (422, 397) on xpath=//*[@id='ui-datepicker-div']/div/a[1]/span
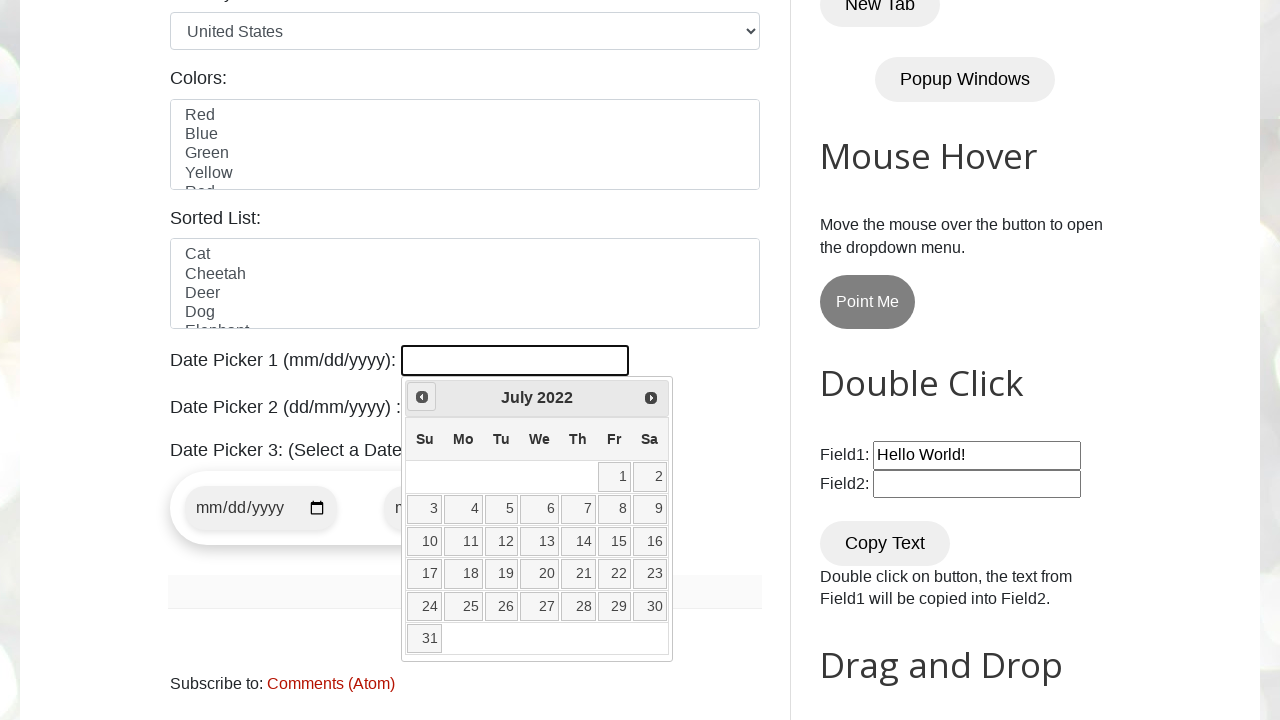

Retrieved current month/year: July 2022
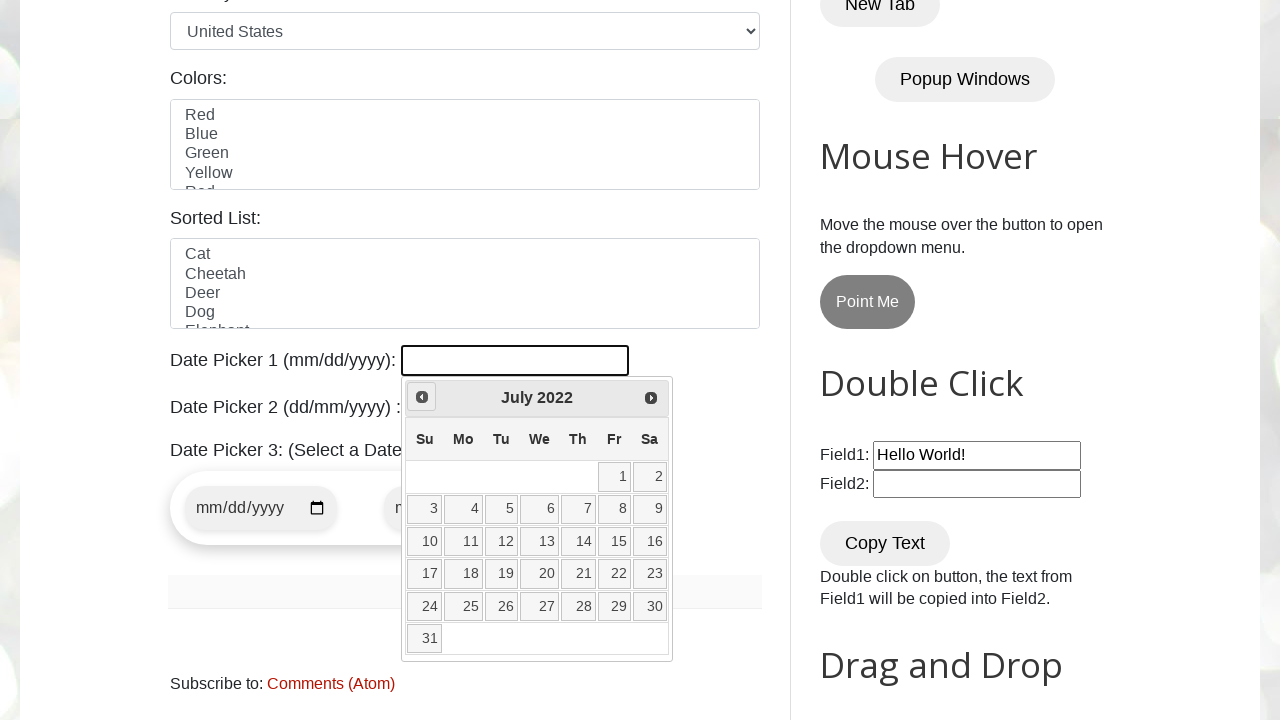

Clicked previous button to navigate to earlier month at (422, 397) on xpath=//*[@id='ui-datepicker-div']/div/a[1]/span
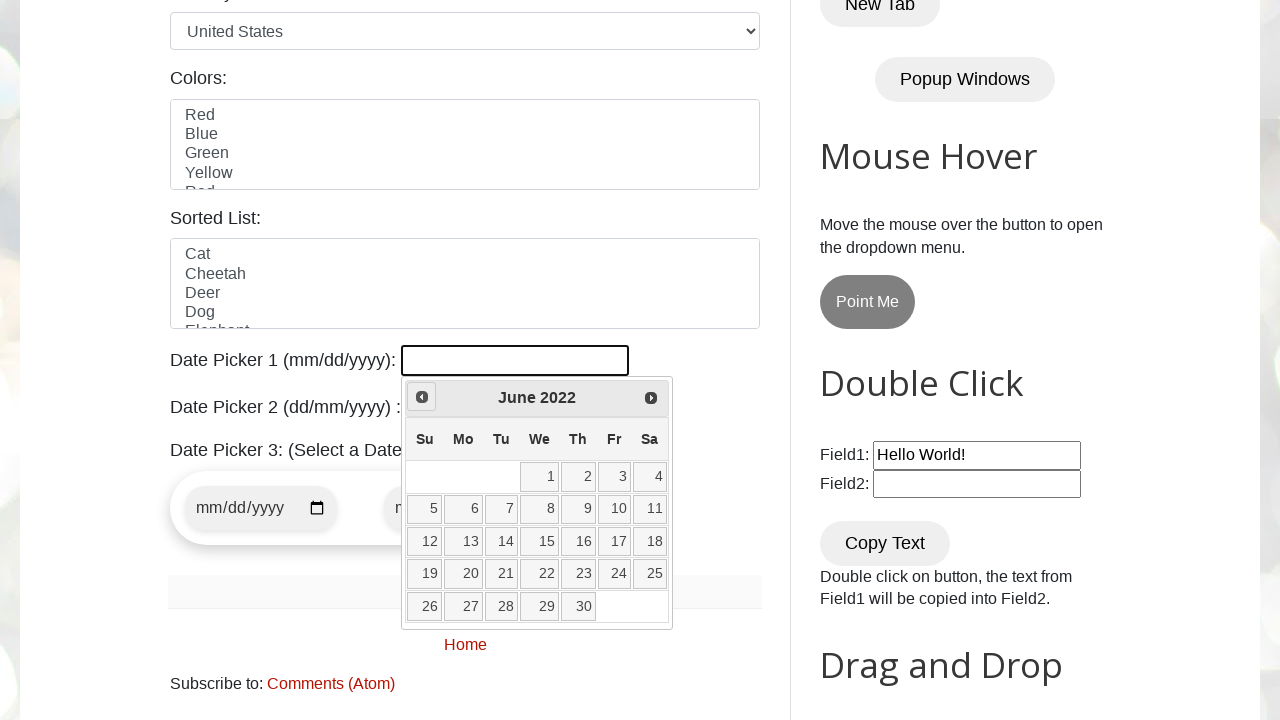

Retrieved current month/year: June 2022
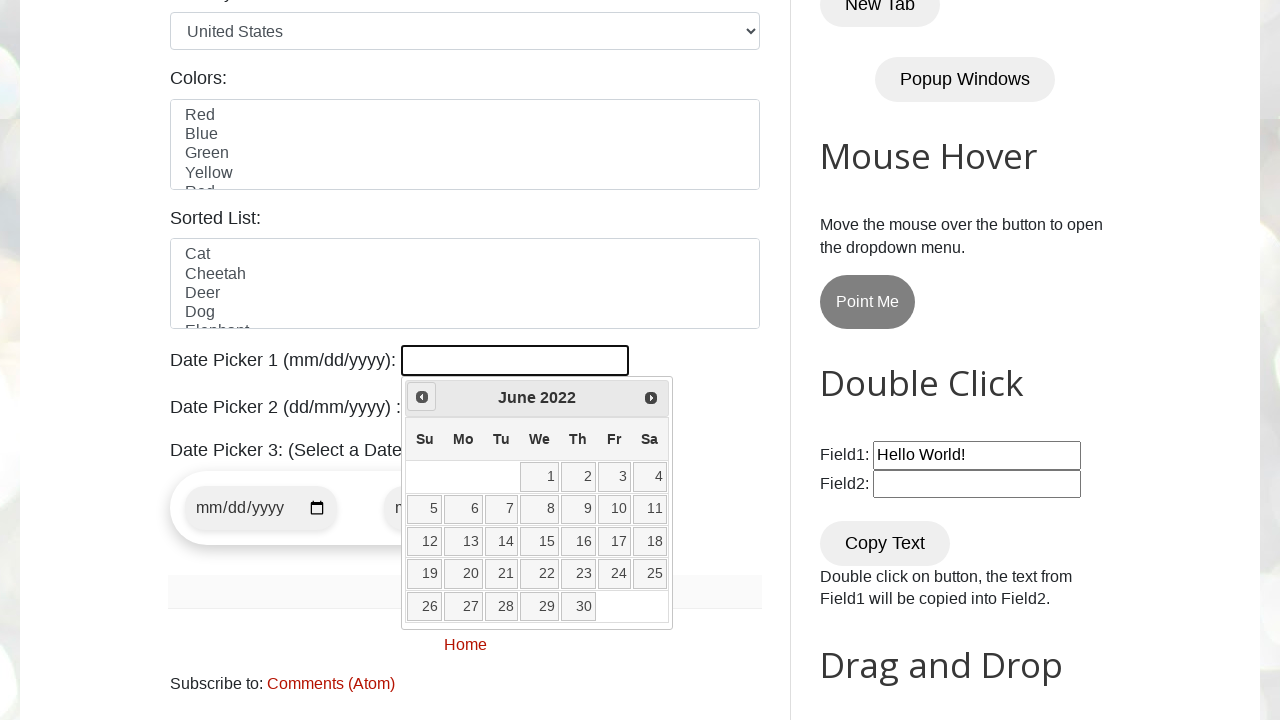

Clicked previous button to navigate to earlier month at (422, 397) on xpath=//*[@id='ui-datepicker-div']/div/a[1]/span
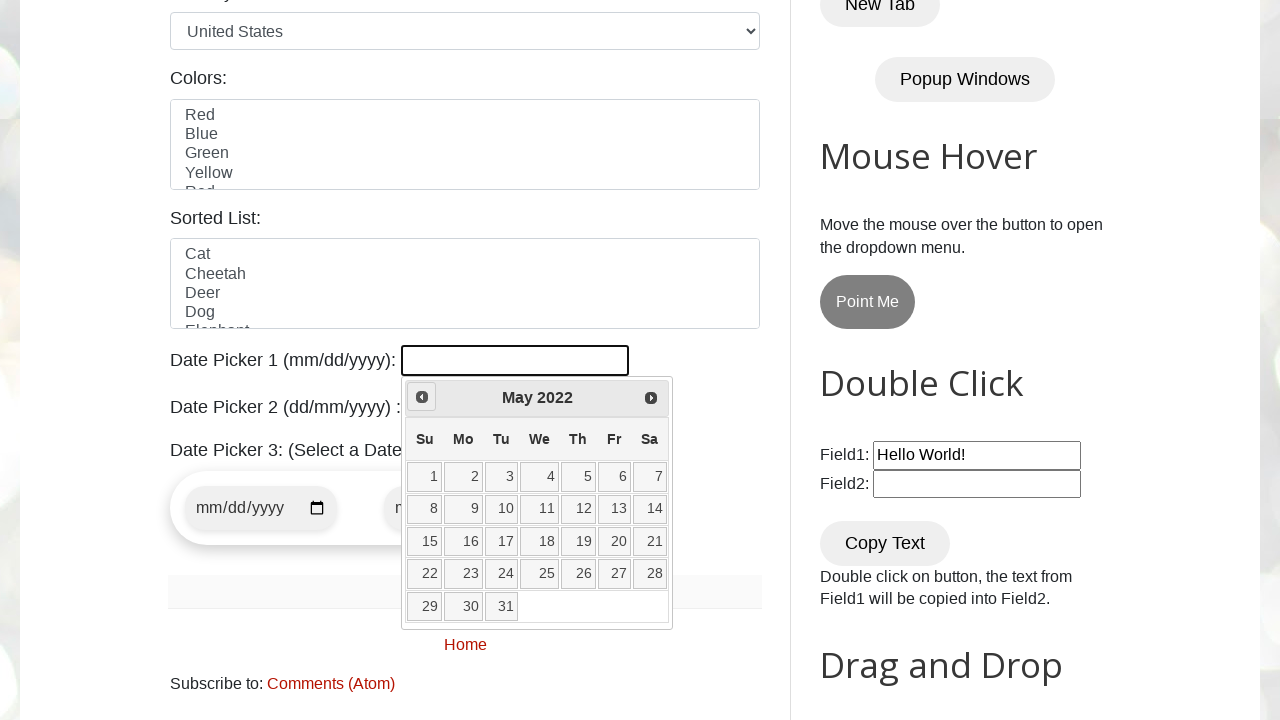

Retrieved current month/year: May 2022
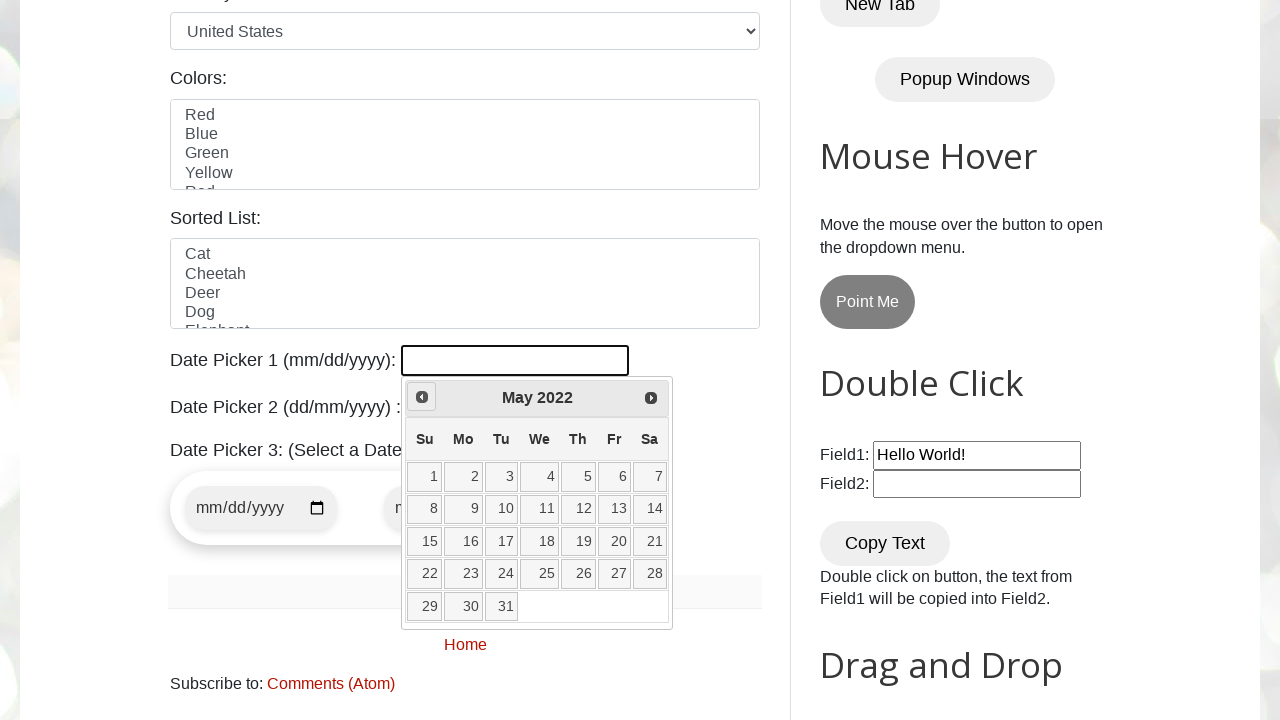

Clicked previous button to navigate to earlier month at (422, 397) on xpath=//*[@id='ui-datepicker-div']/div/a[1]/span
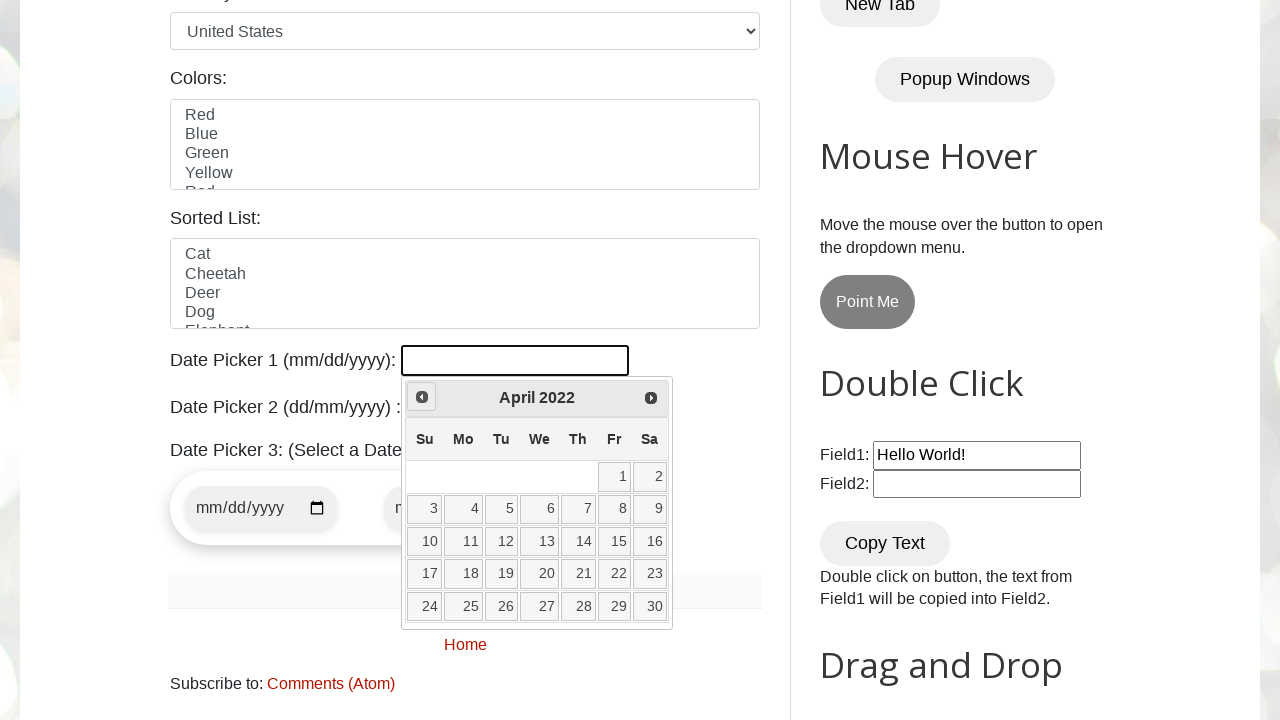

Retrieved current month/year: April 2022
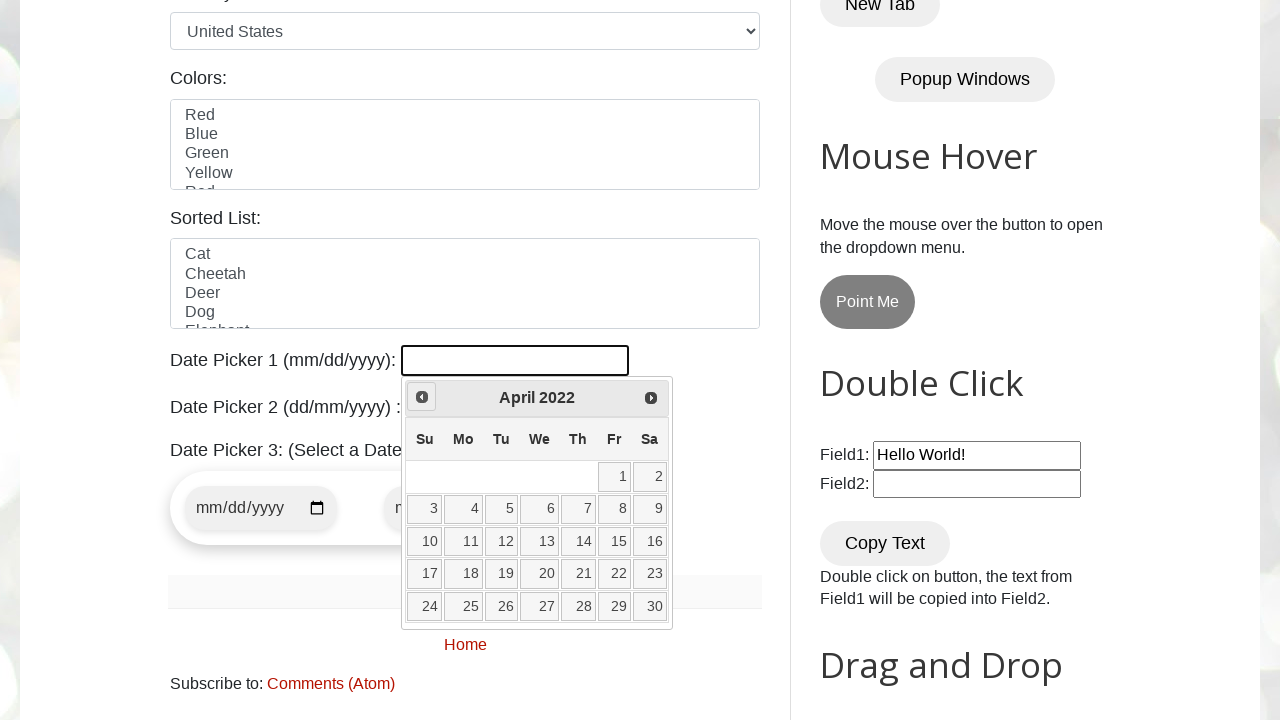

Clicked date 20 to select it at (540, 574) on //a[@class='ui-state-default'][text()='20']
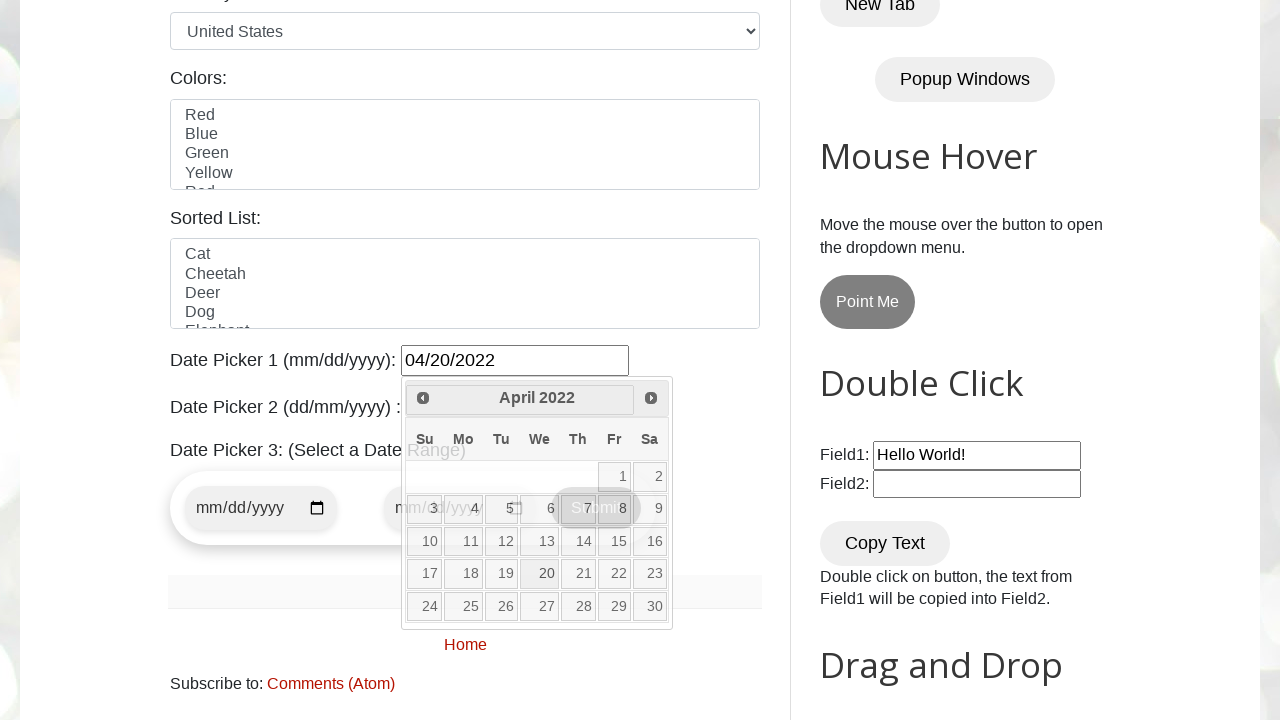

Waited for date selection to register
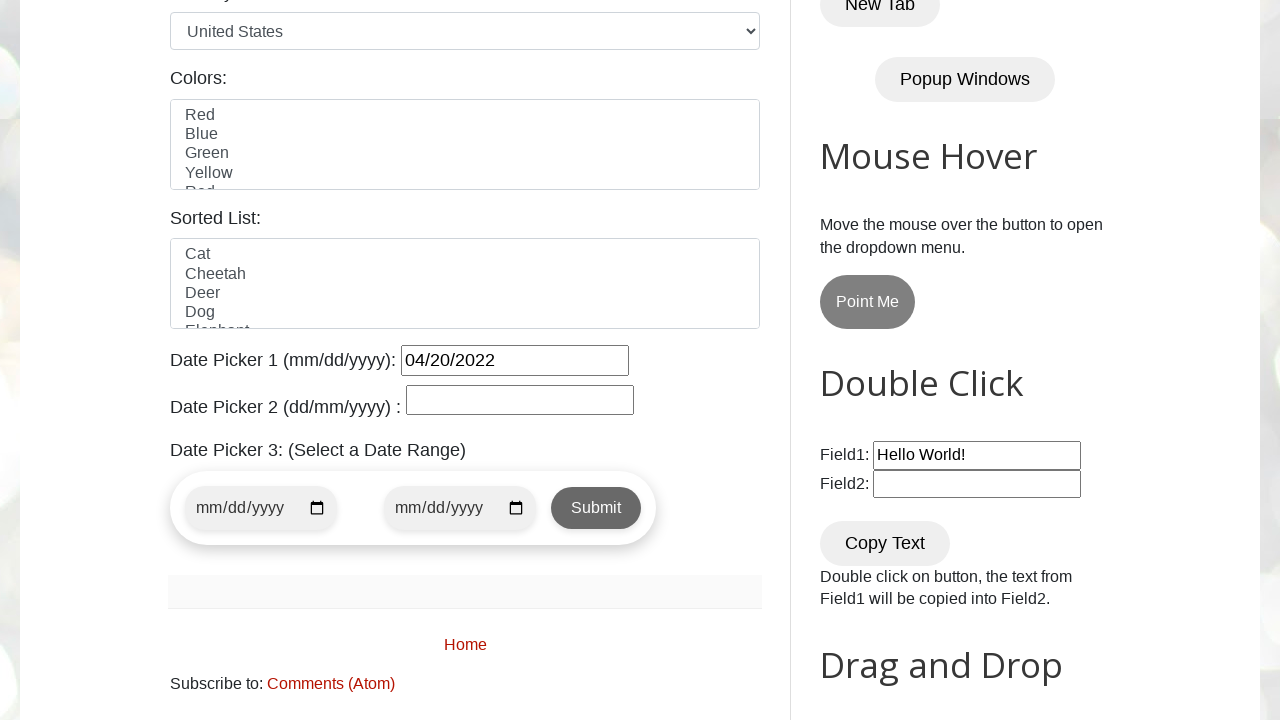

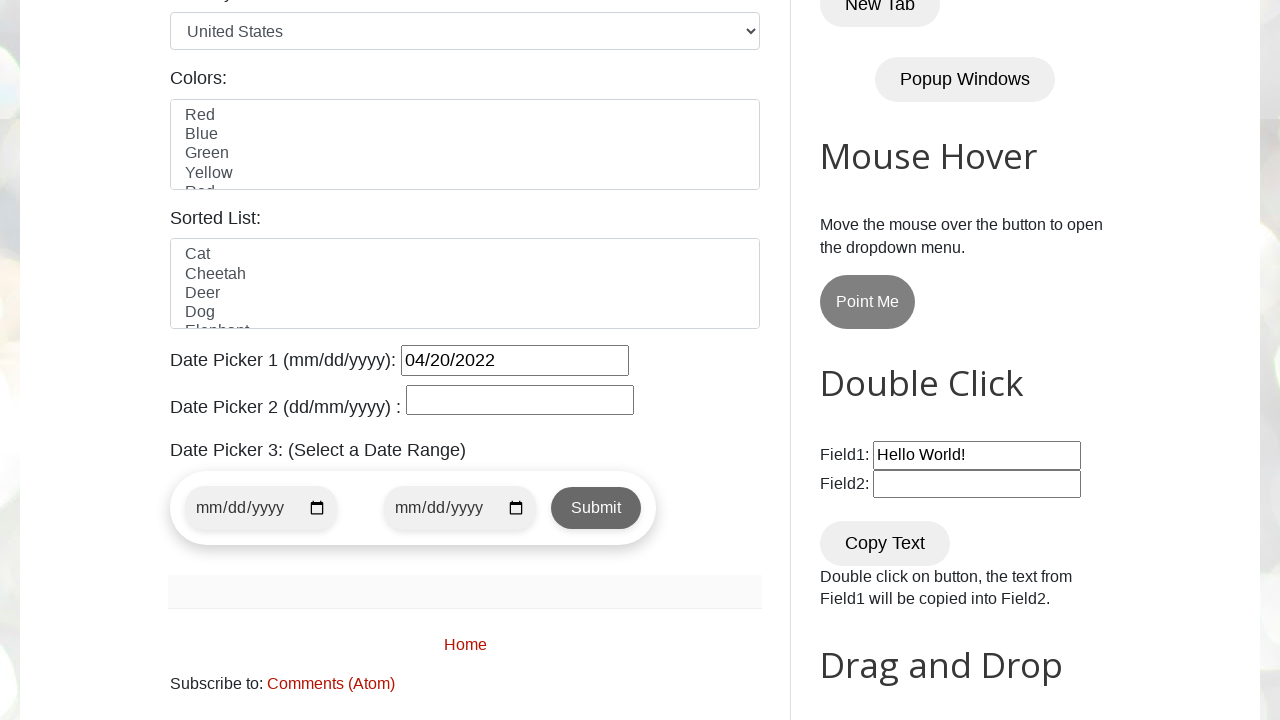